Tests clicking through all quiz answer options by counting questions and iterating through each answer radio button

Starting URL: https://draffelberg.github.io/QuizMaster/

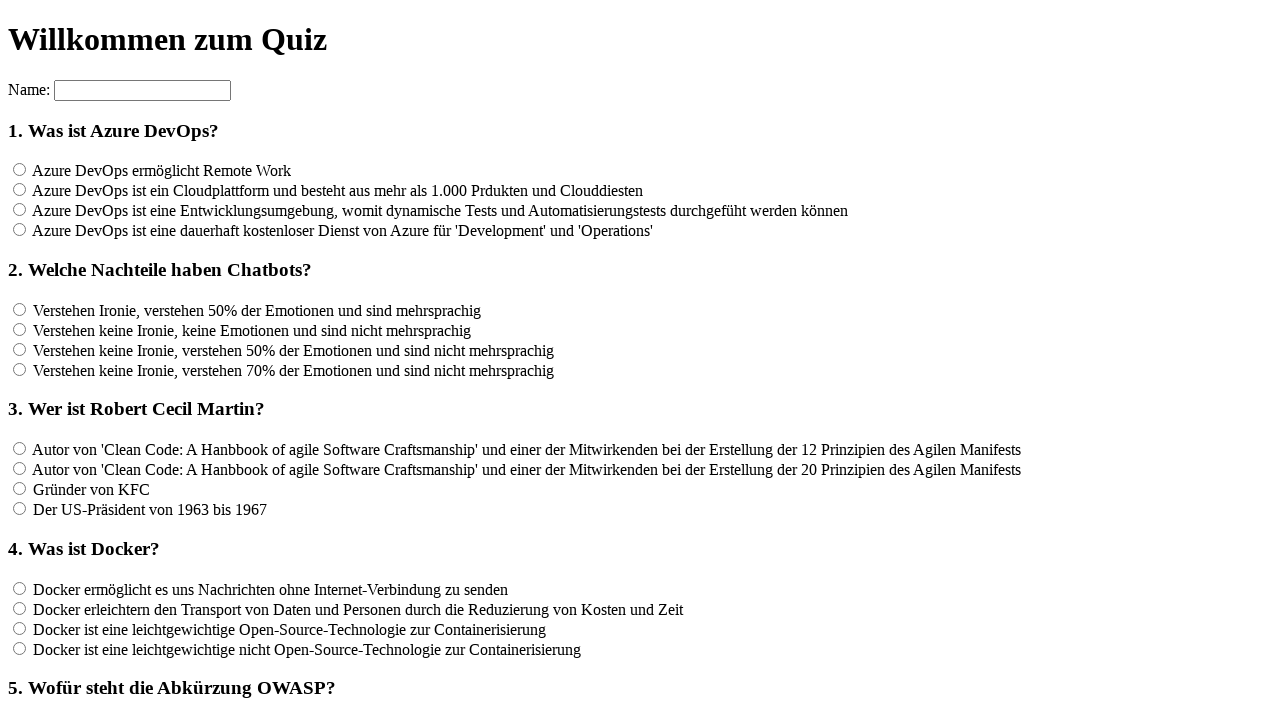

Waited for questions to load
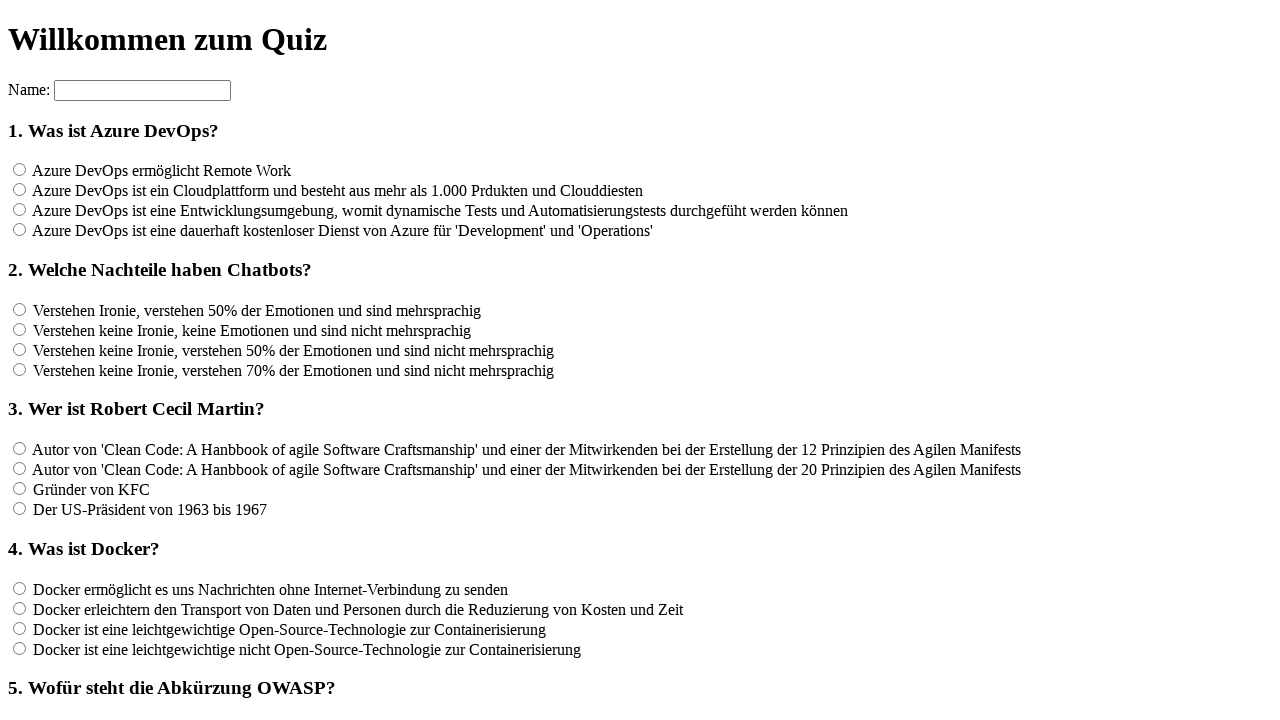

Retrieved all question headings
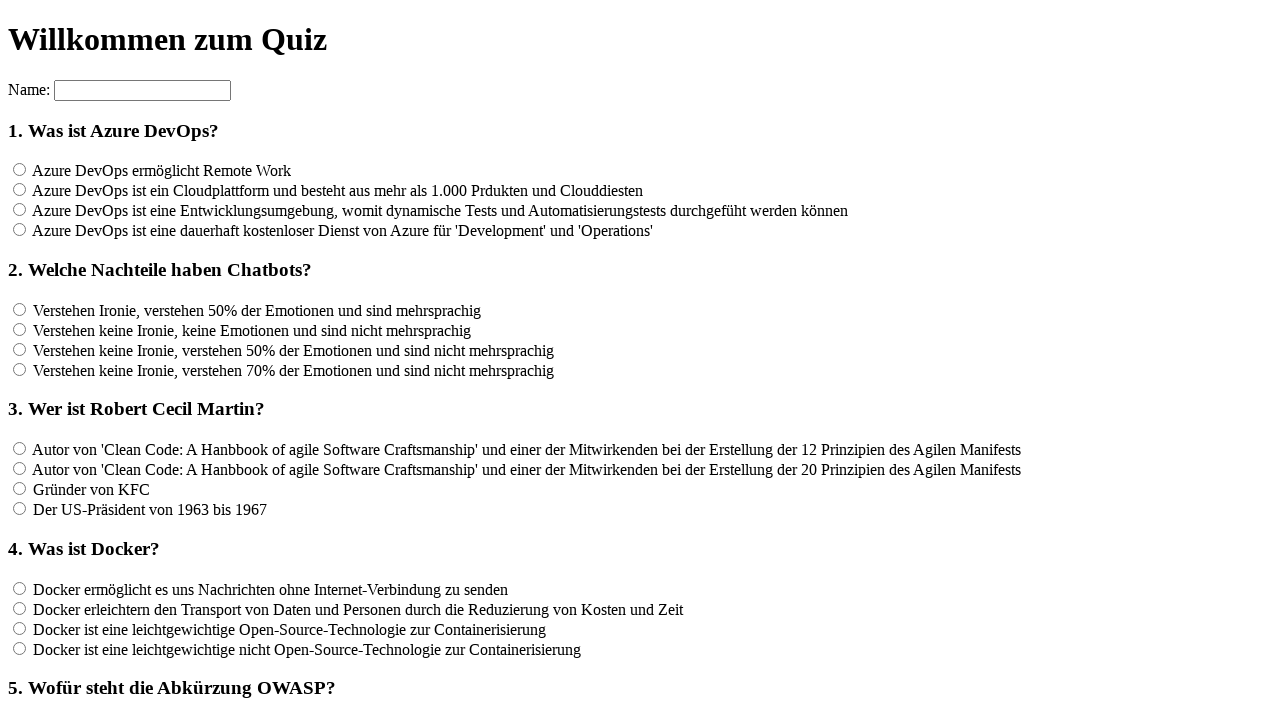

Counted 12 questions in the quiz
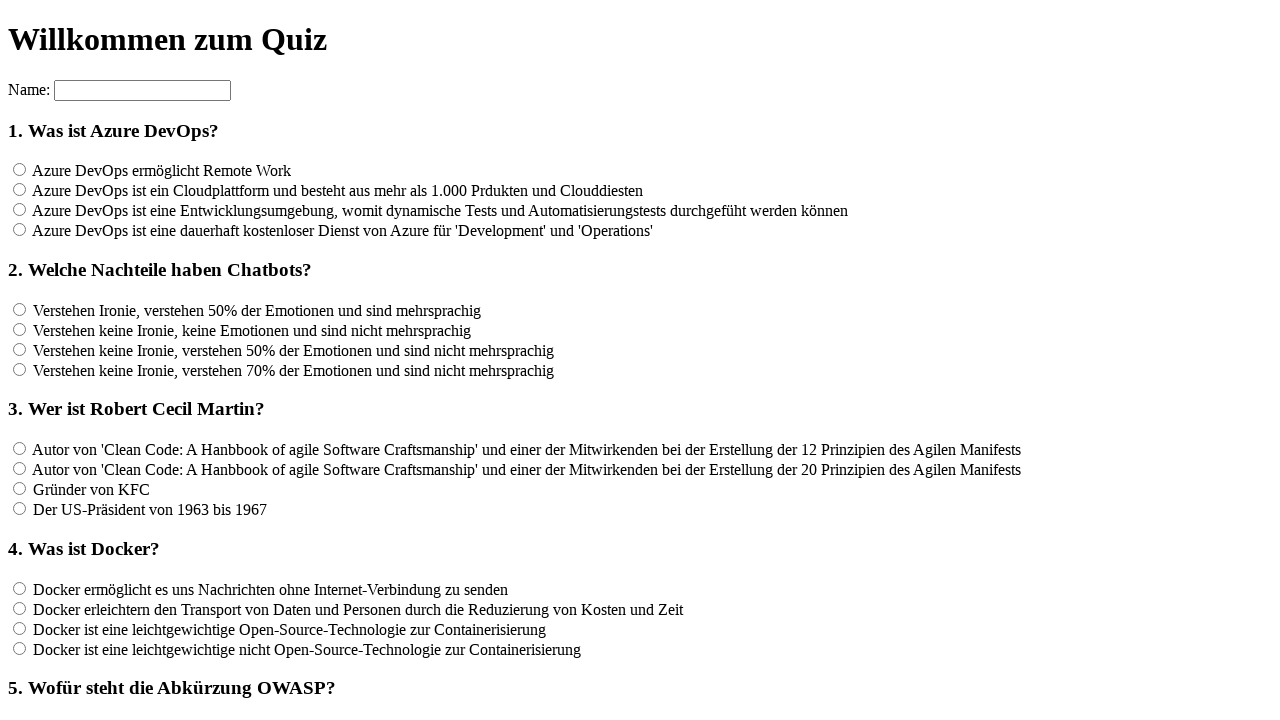

Retrieved all answer options for question 1
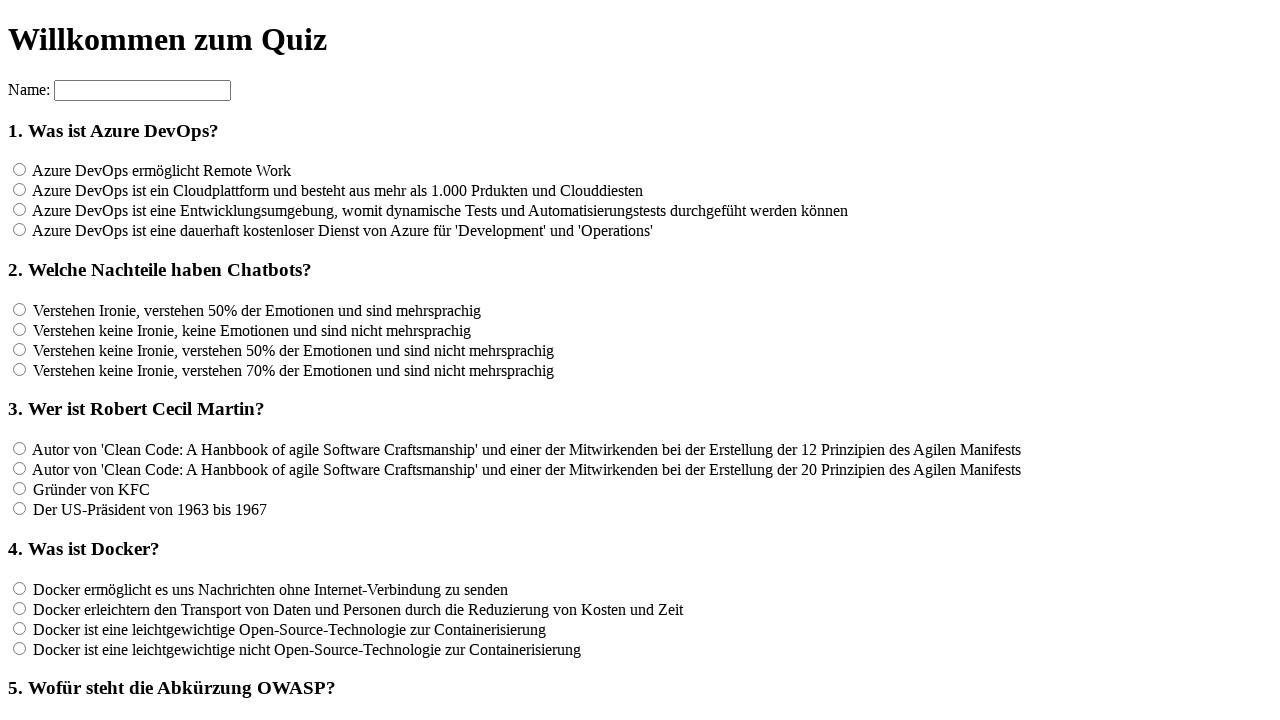

Clicked an answer option for question 1 at (20, 170) on input[name='rf1'] >> nth=0
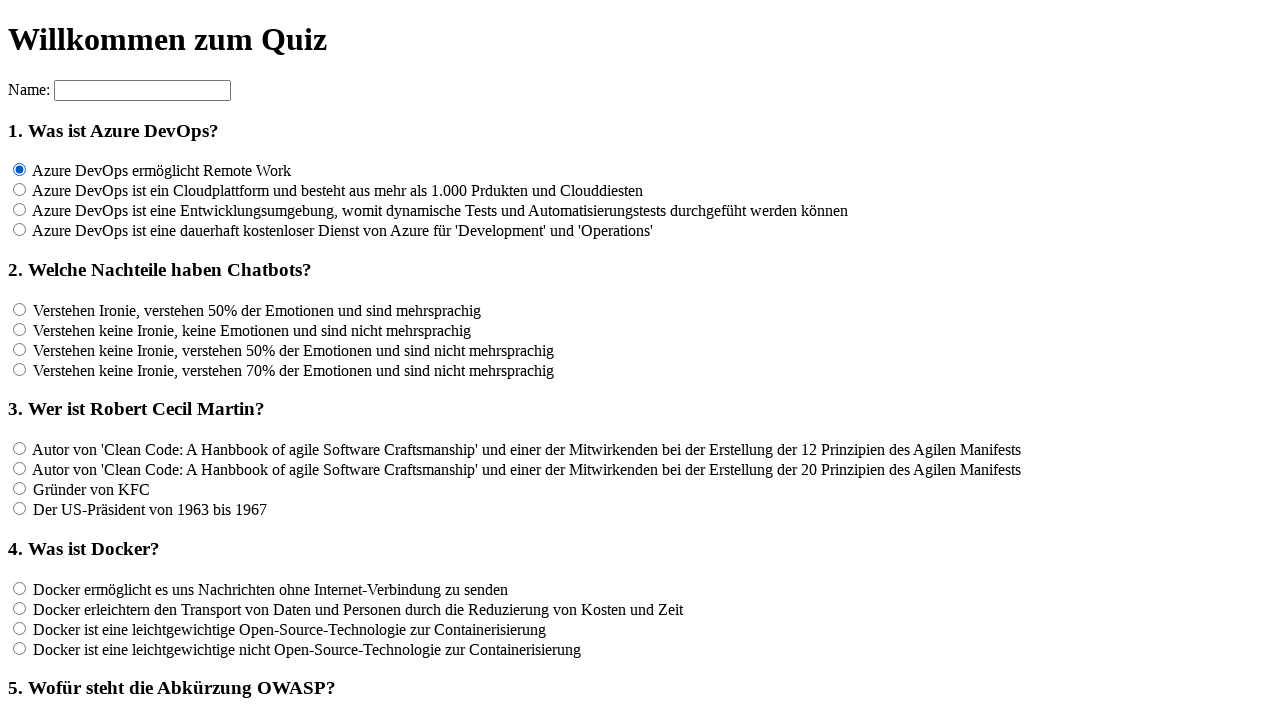

Waited 100ms before proceeding to next answer
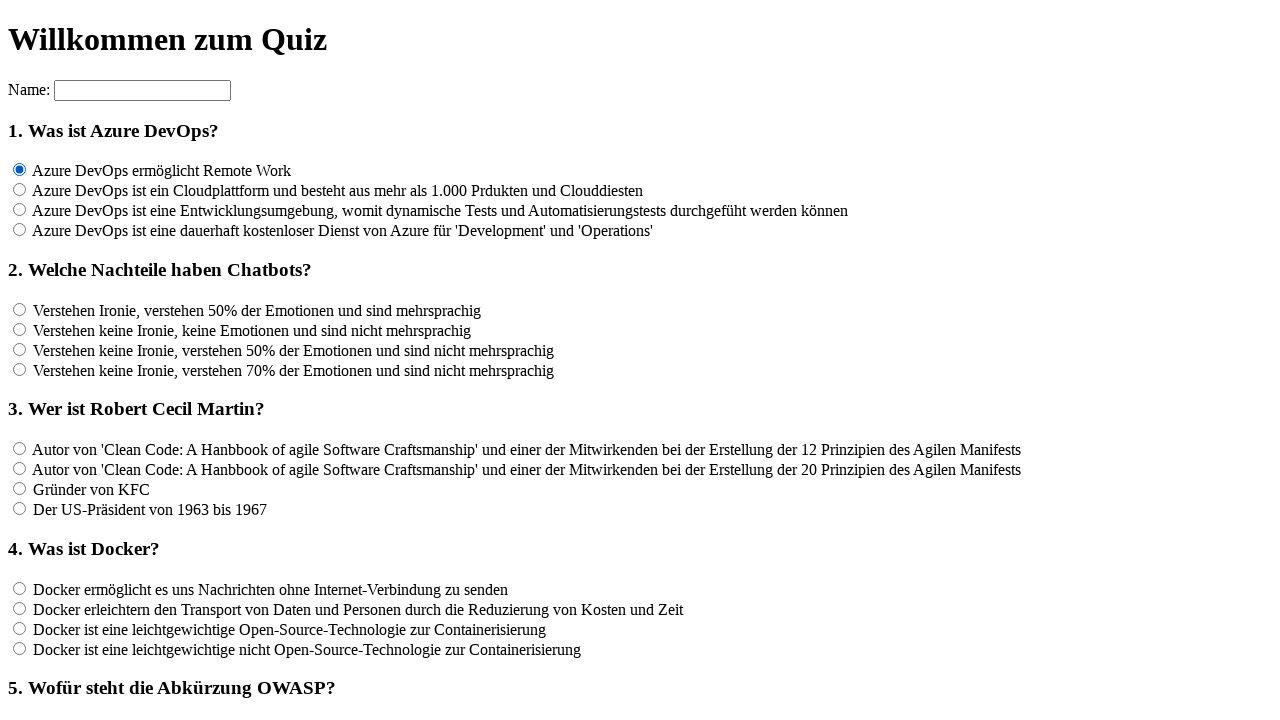

Clicked an answer option for question 1 at (20, 190) on input[name='rf1'] >> nth=1
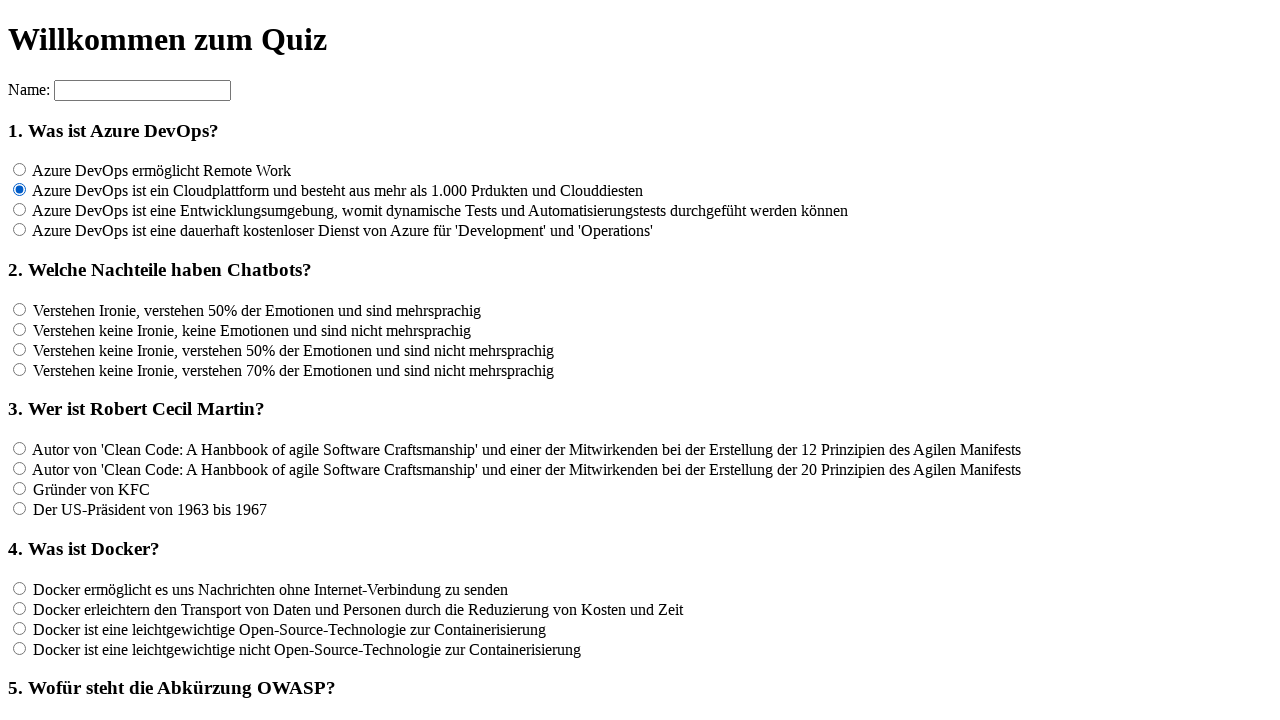

Waited 100ms before proceeding to next answer
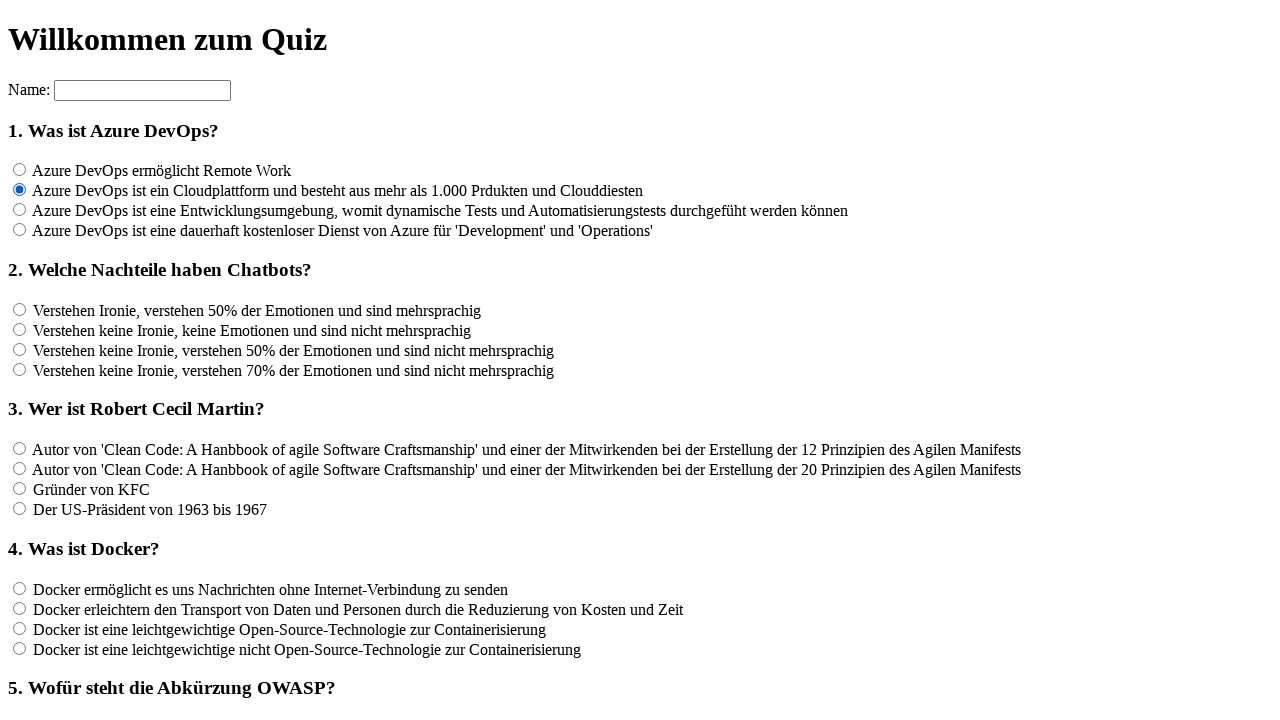

Clicked an answer option for question 1 at (20, 210) on input[name='rf1'] >> nth=2
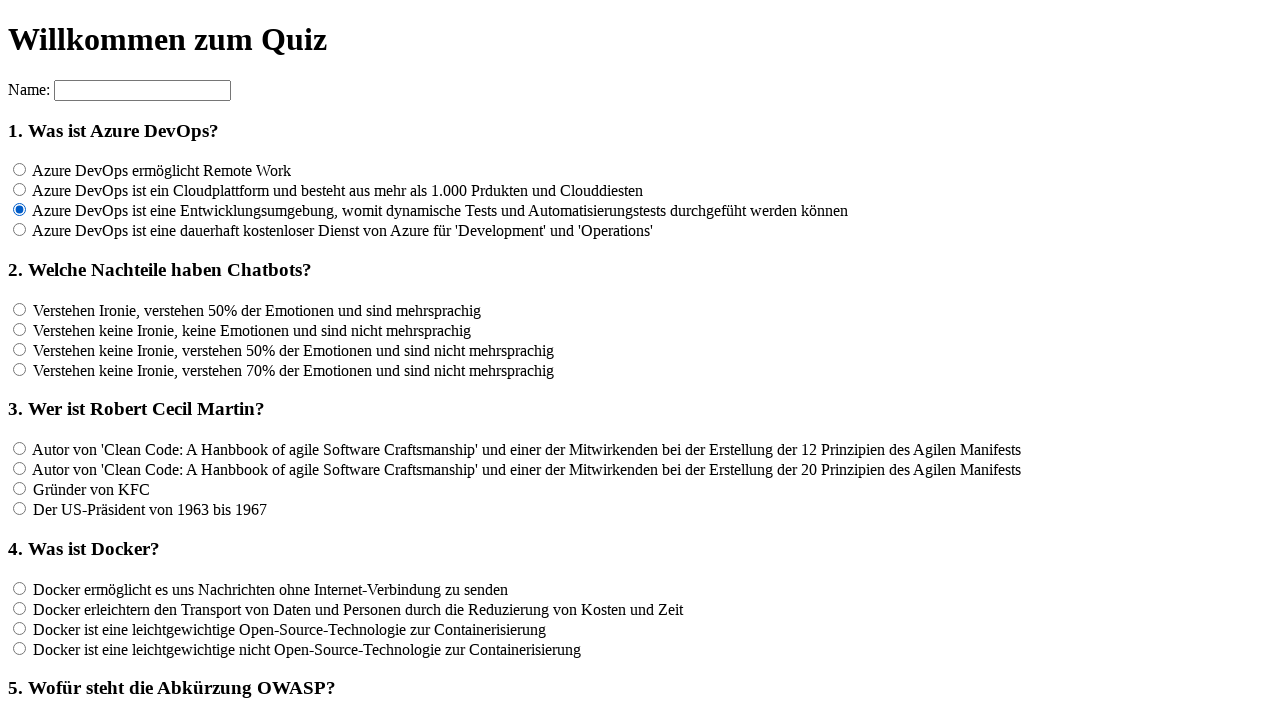

Waited 100ms before proceeding to next answer
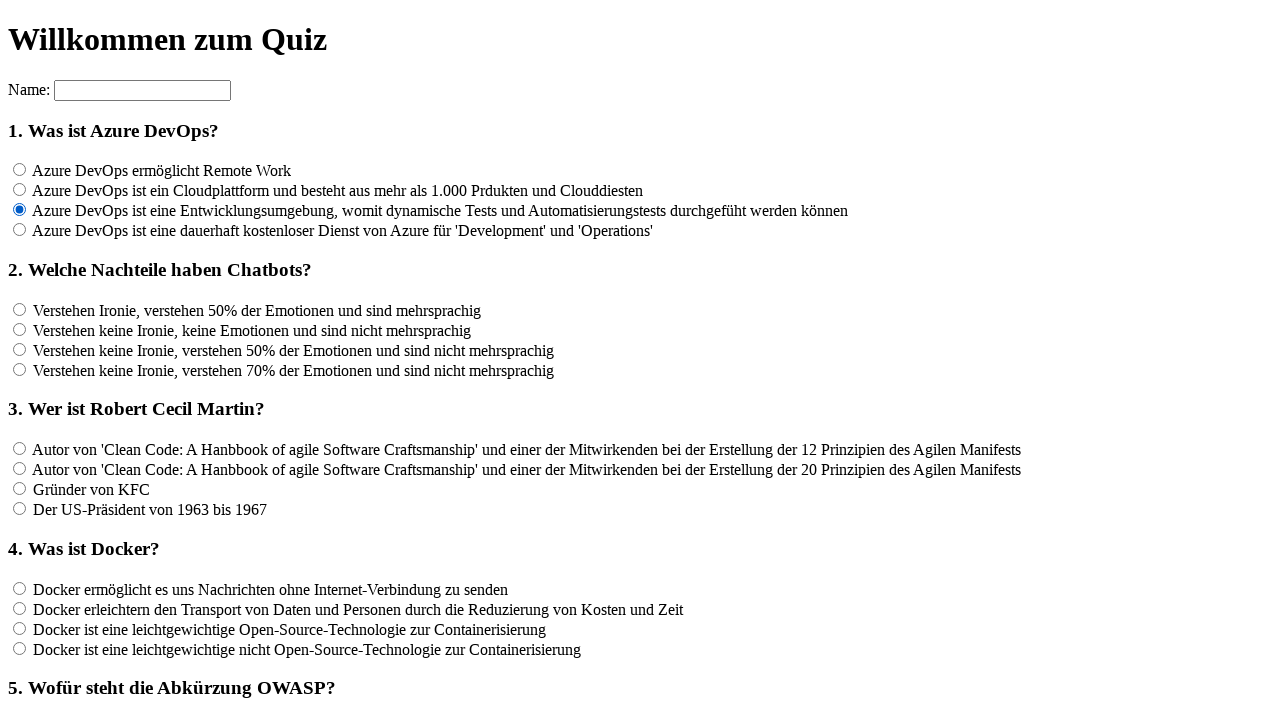

Clicked an answer option for question 1 at (20, 230) on input[name='rf1'] >> nth=3
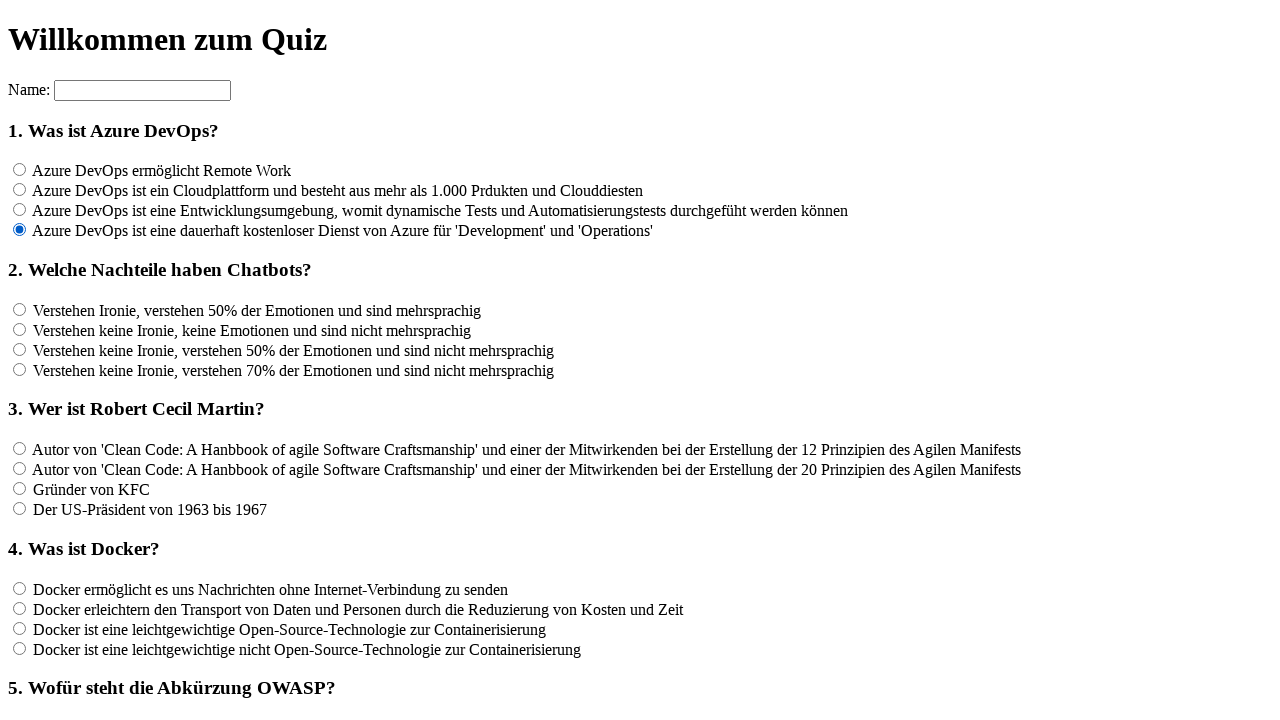

Waited 100ms before proceeding to next answer
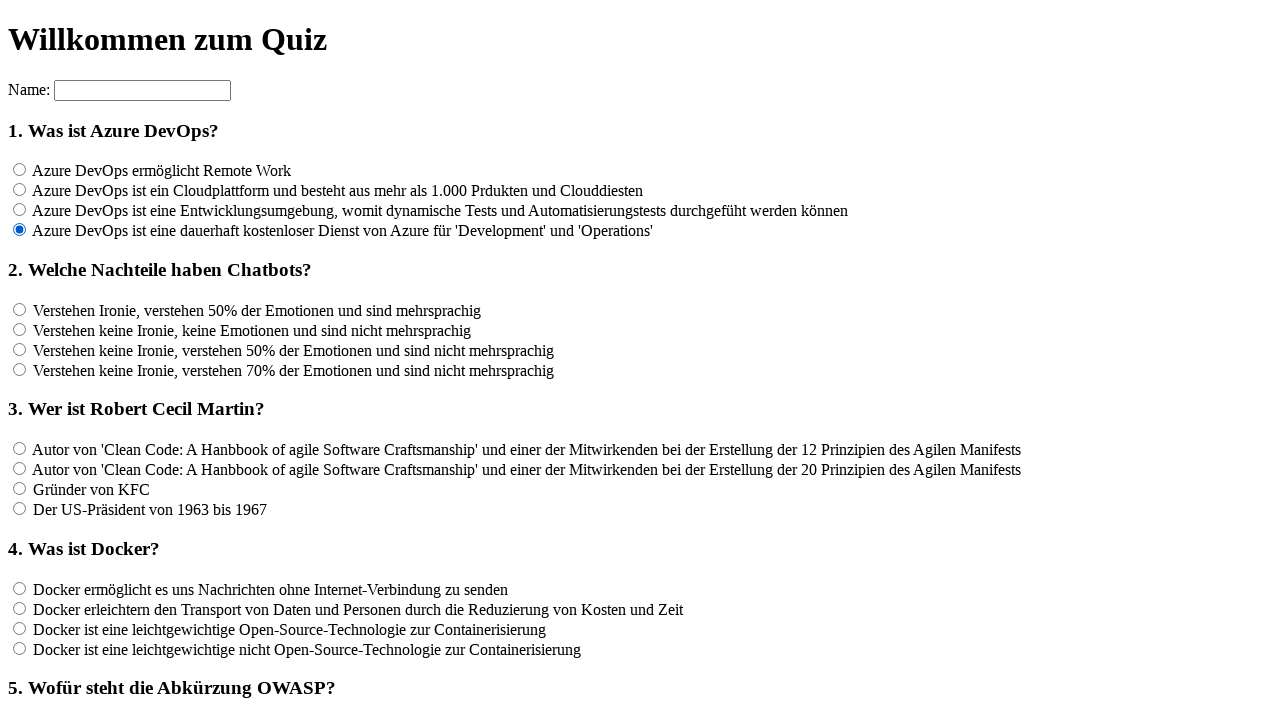

Retrieved all answer options for question 2
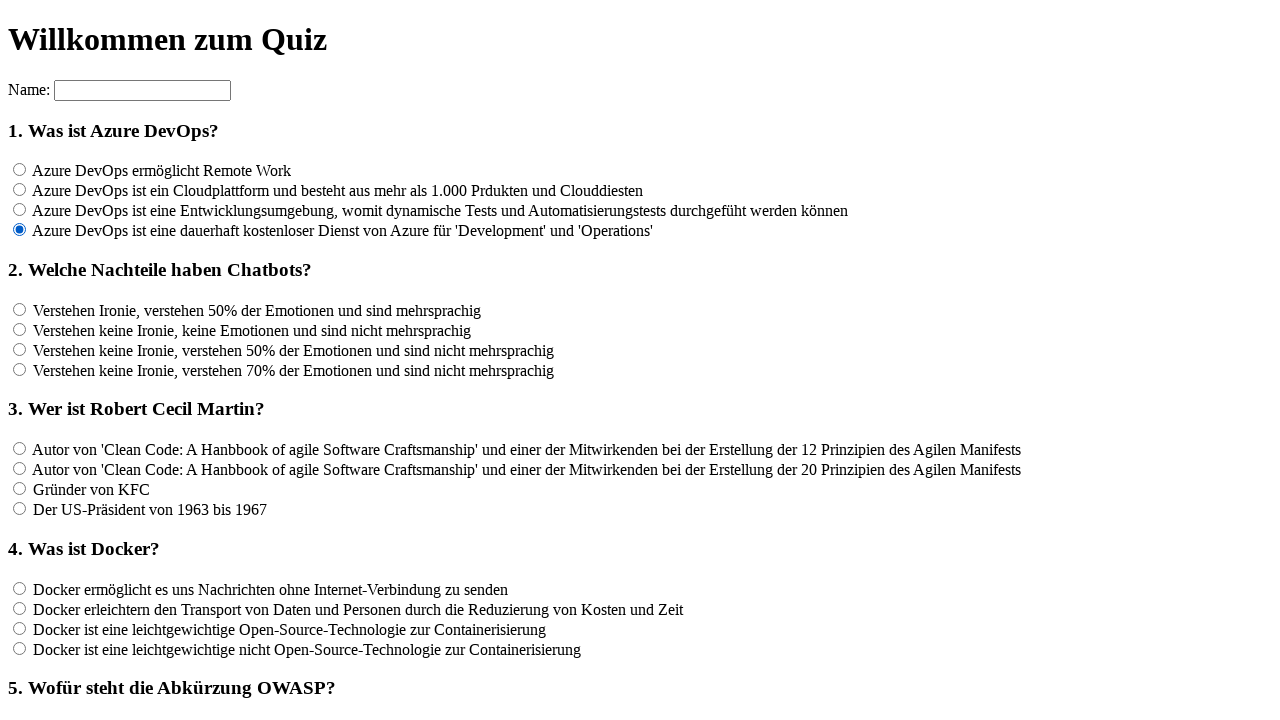

Clicked an answer option for question 2 at (20, 309) on input[name='rf2'] >> nth=0
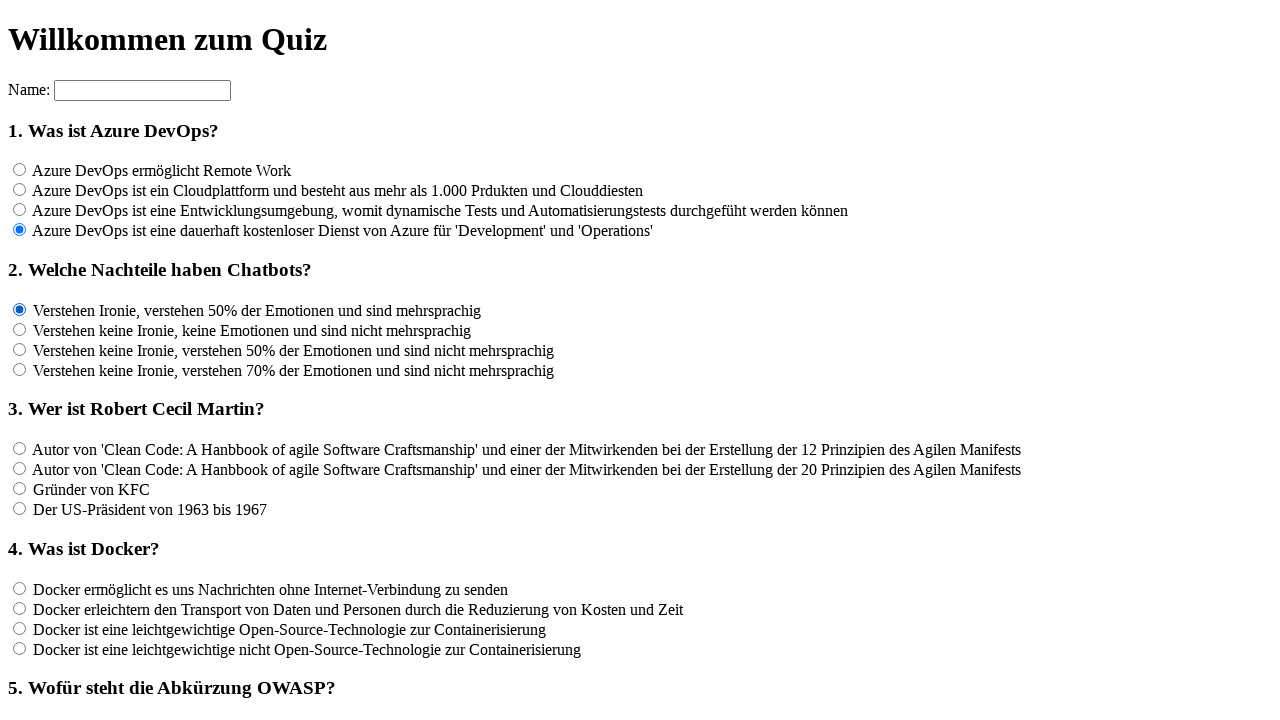

Waited 100ms before proceeding to next answer
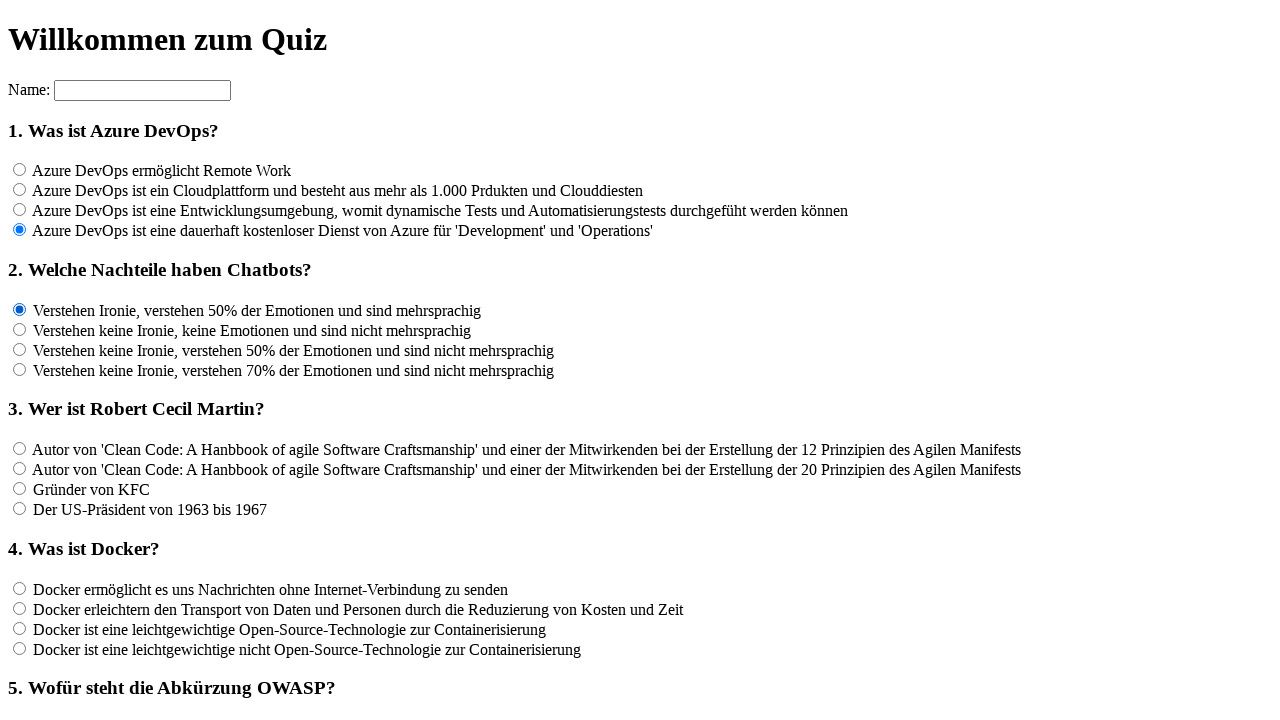

Clicked an answer option for question 2 at (20, 329) on input[name='rf2'] >> nth=1
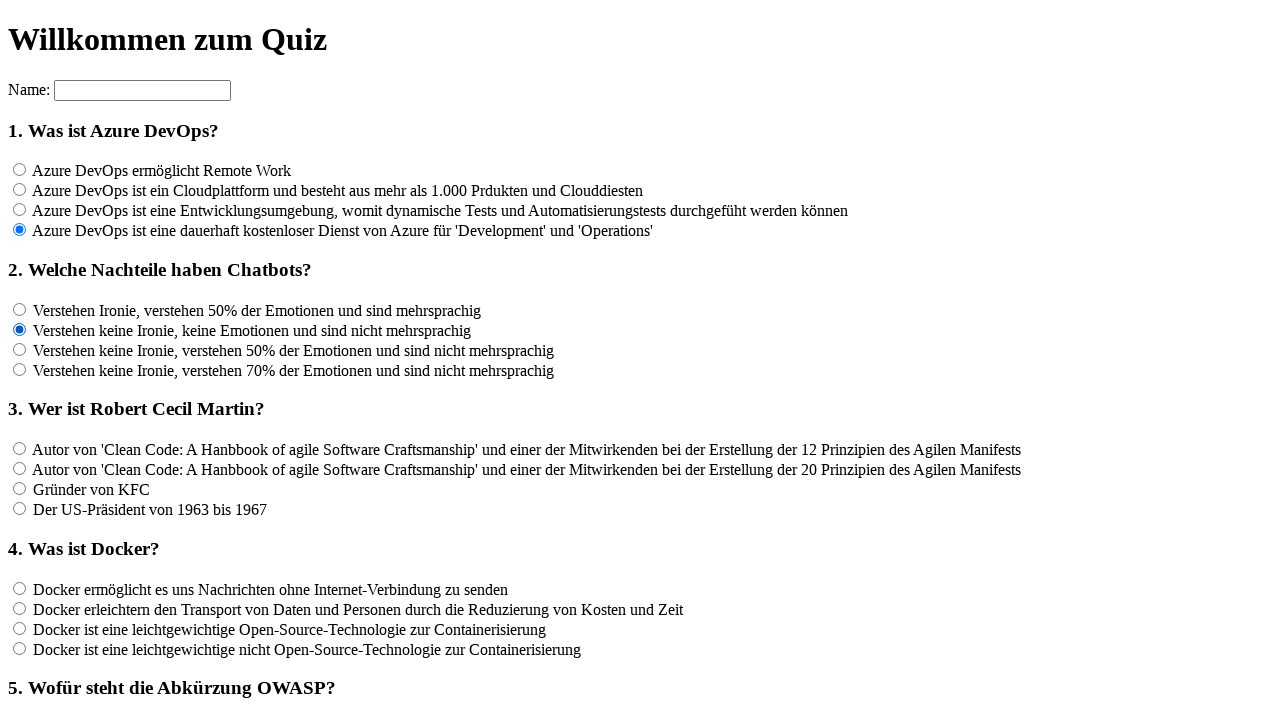

Waited 100ms before proceeding to next answer
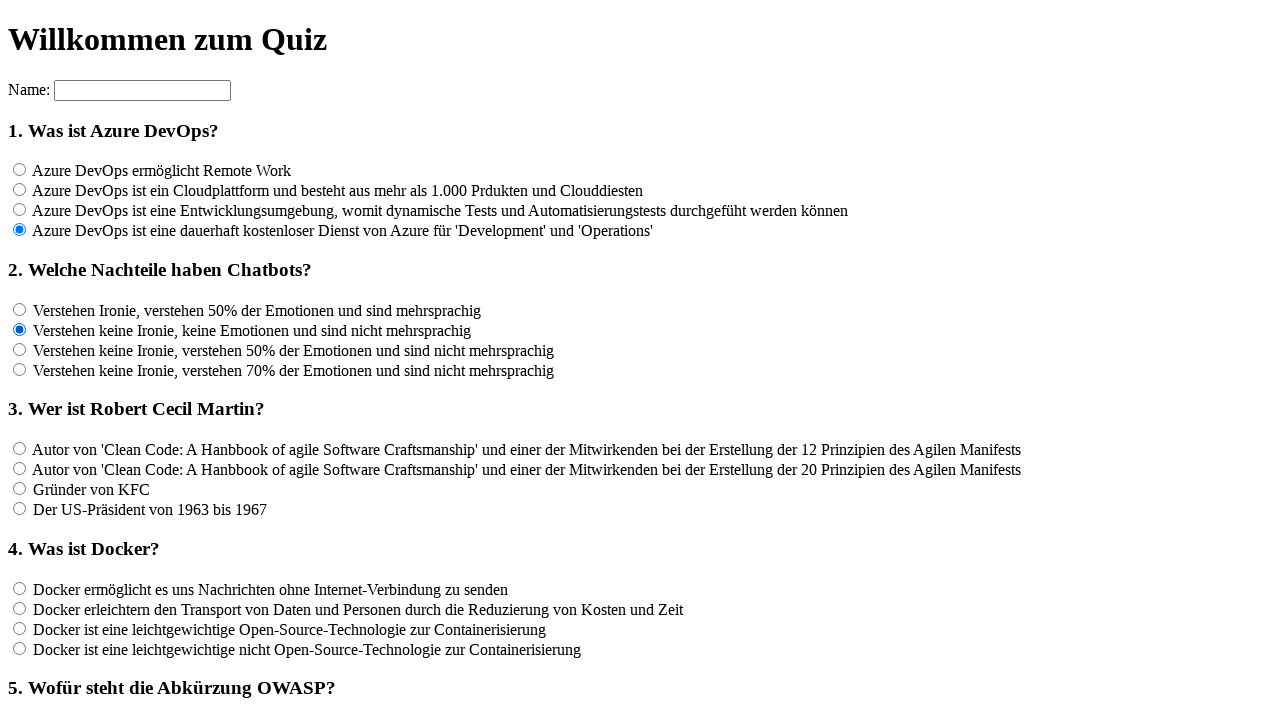

Clicked an answer option for question 2 at (20, 349) on input[name='rf2'] >> nth=2
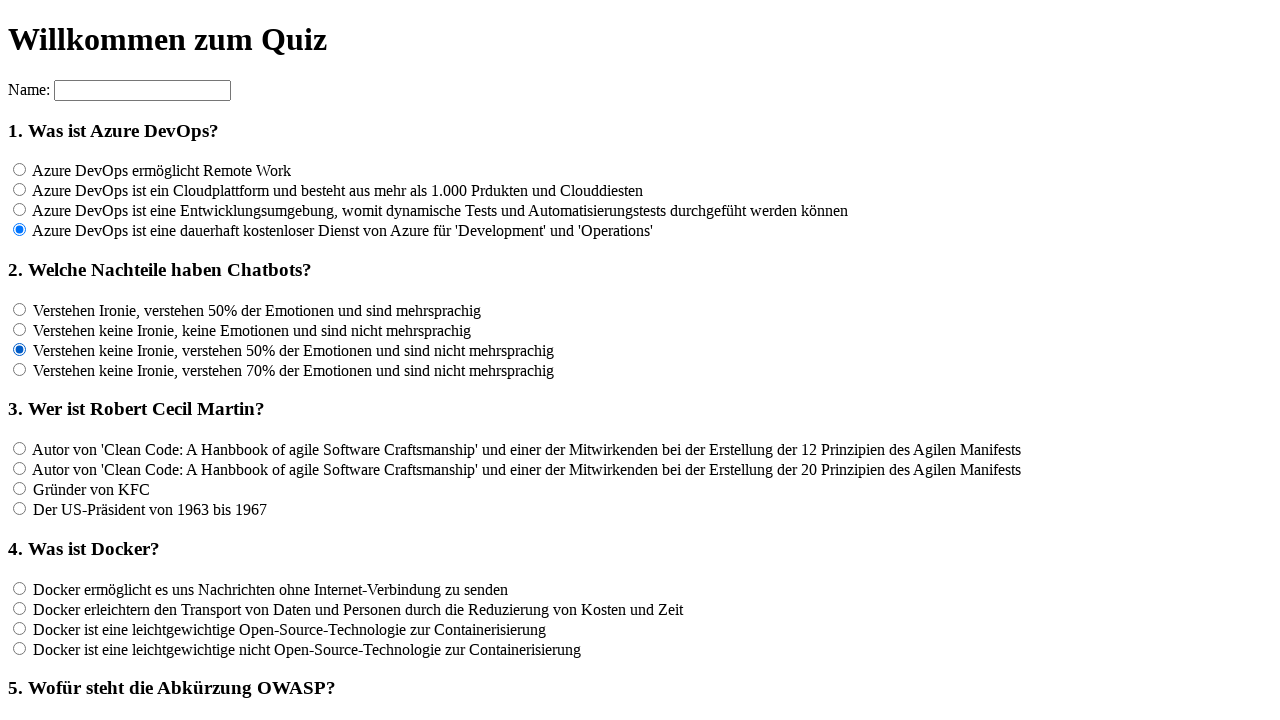

Waited 100ms before proceeding to next answer
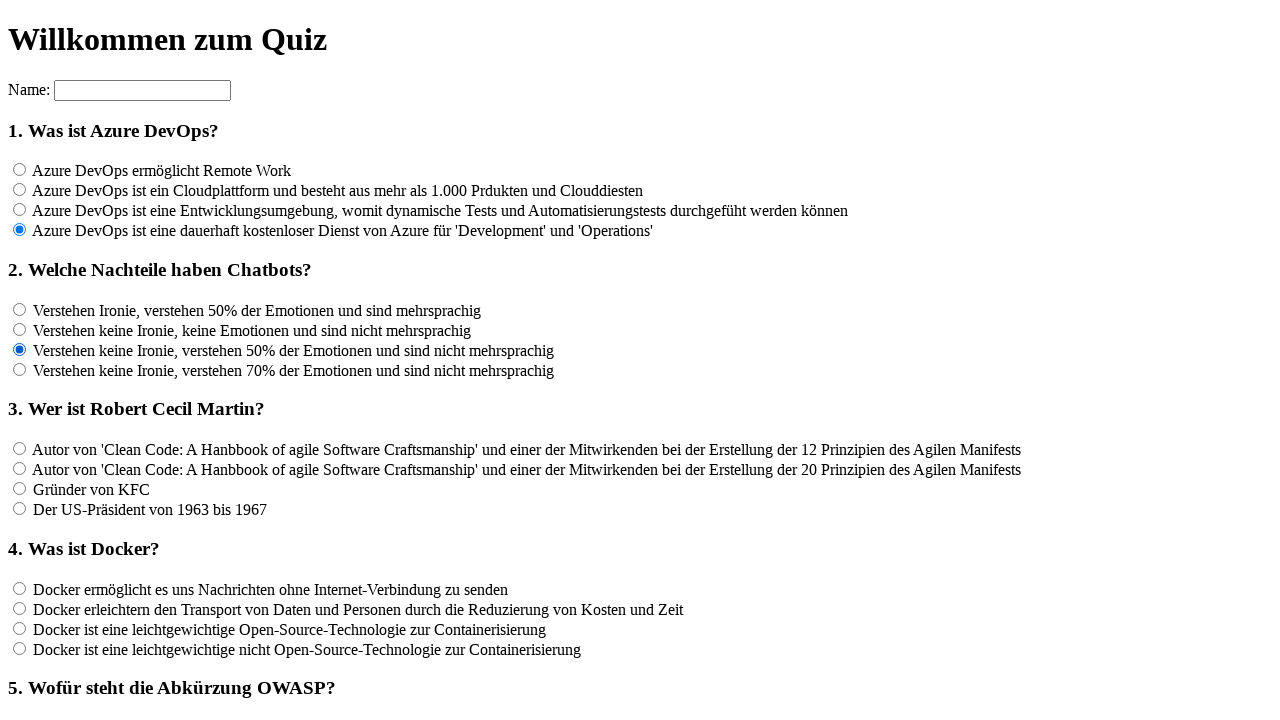

Clicked an answer option for question 2 at (20, 369) on input[name='rf2'] >> nth=3
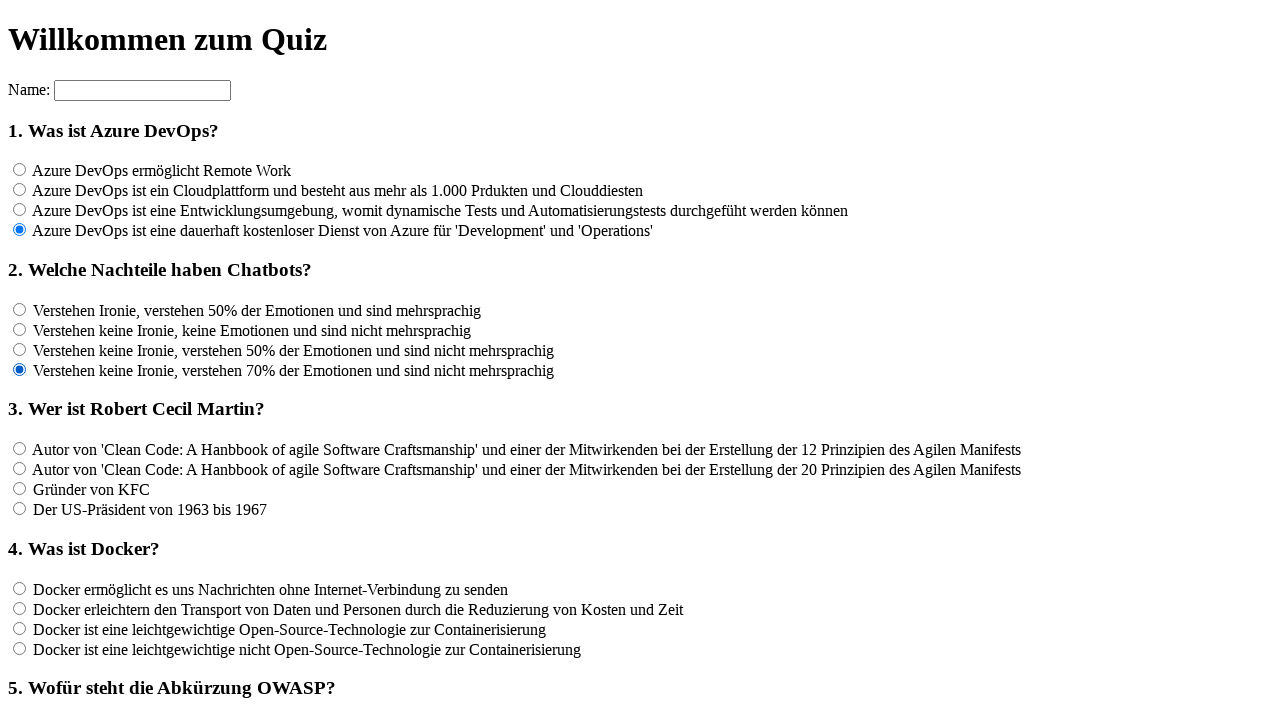

Waited 100ms before proceeding to next answer
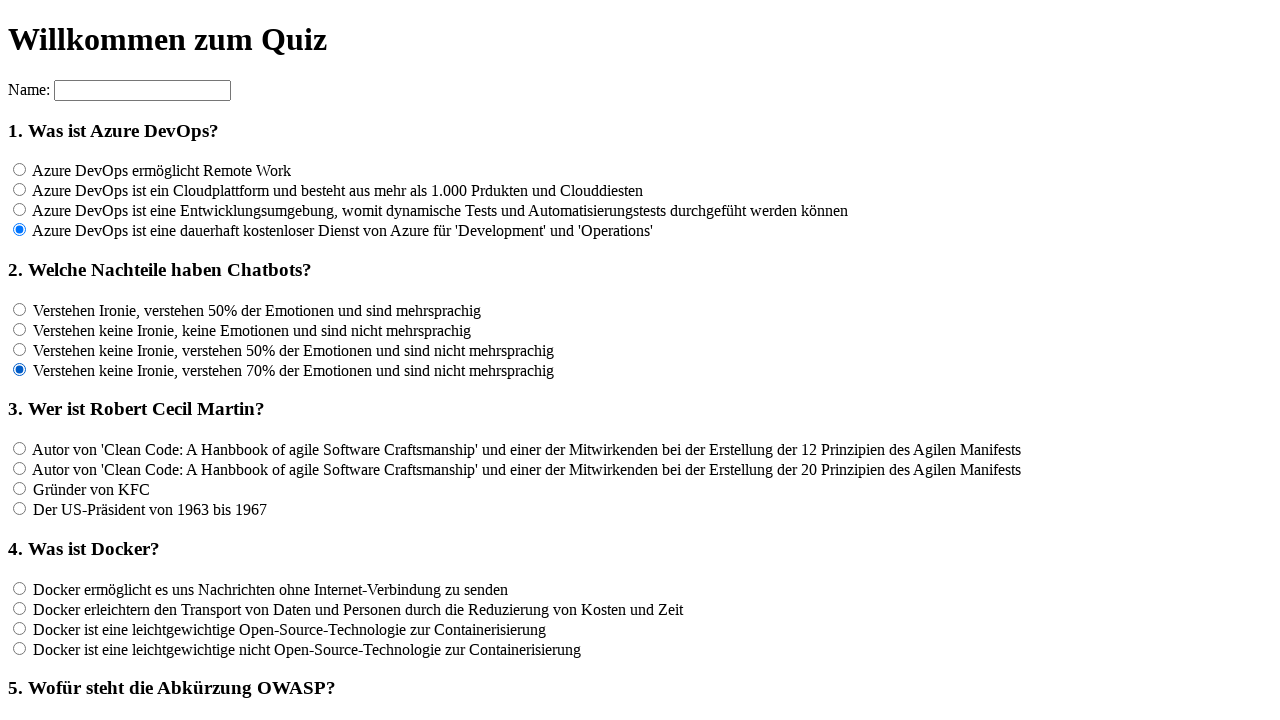

Retrieved all answer options for question 3
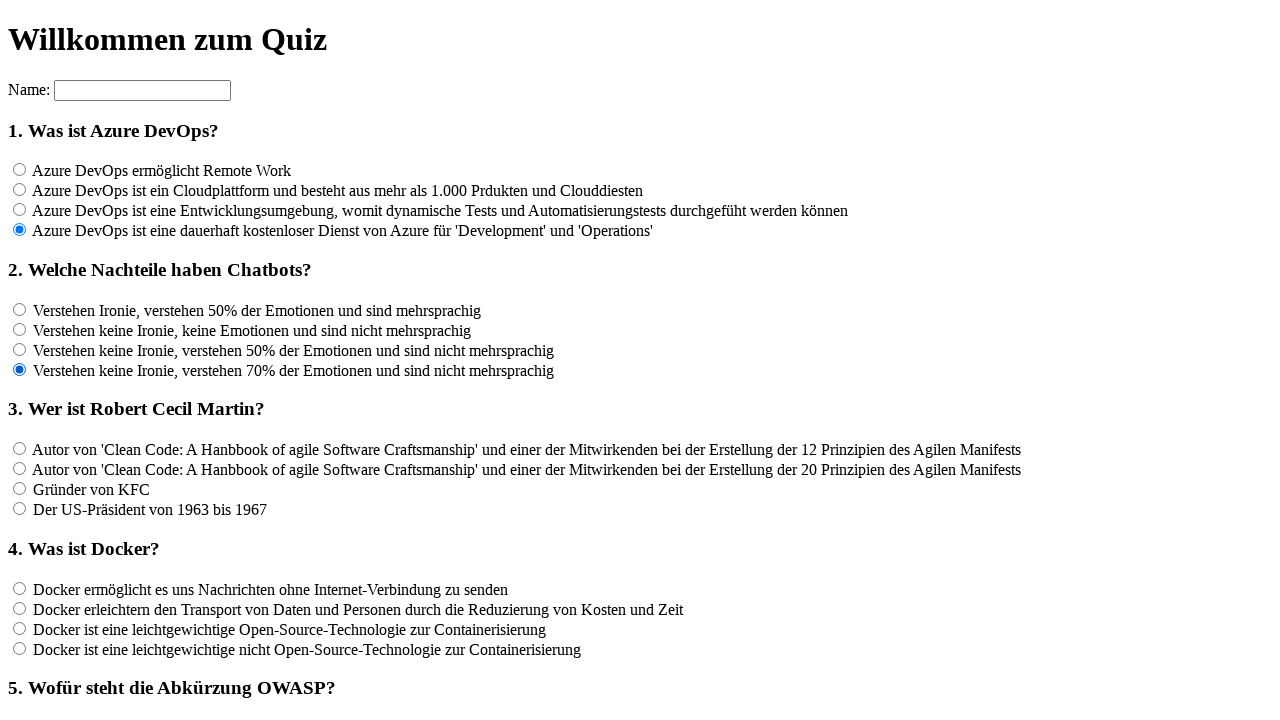

Clicked an answer option for question 3 at (20, 449) on input[name='rf3'] >> nth=0
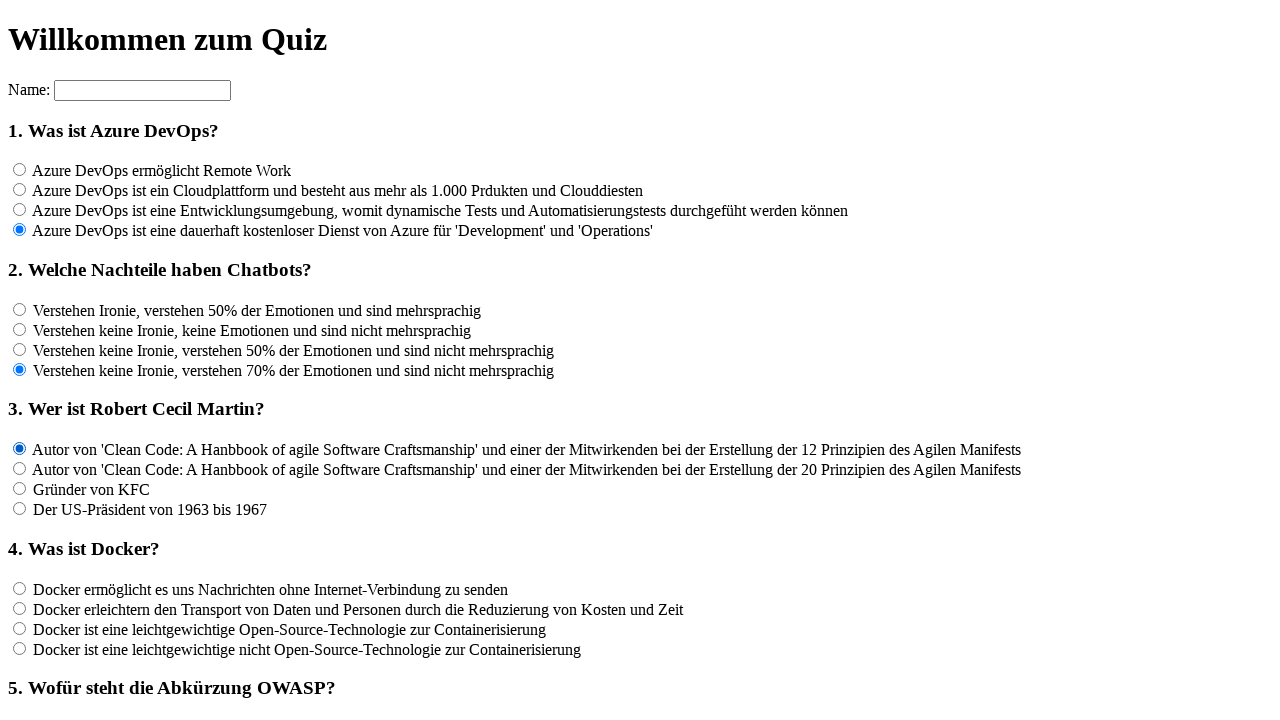

Waited 100ms before proceeding to next answer
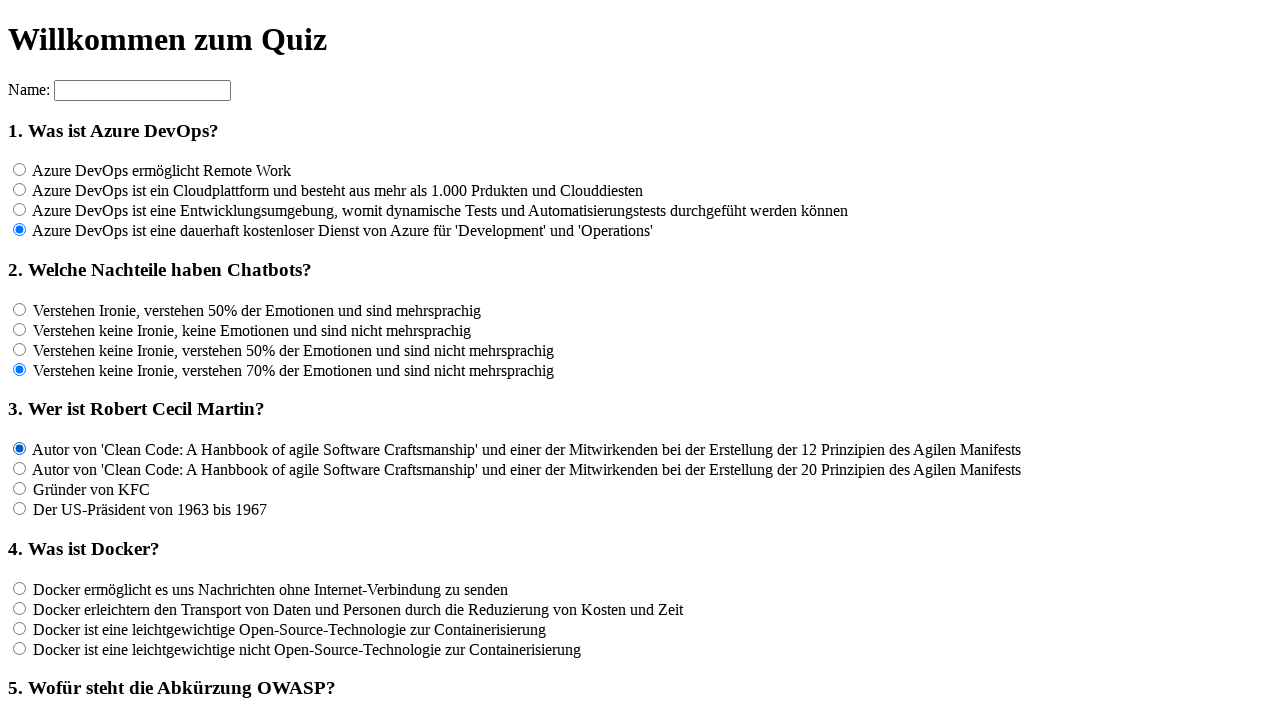

Clicked an answer option for question 3 at (20, 469) on input[name='rf3'] >> nth=1
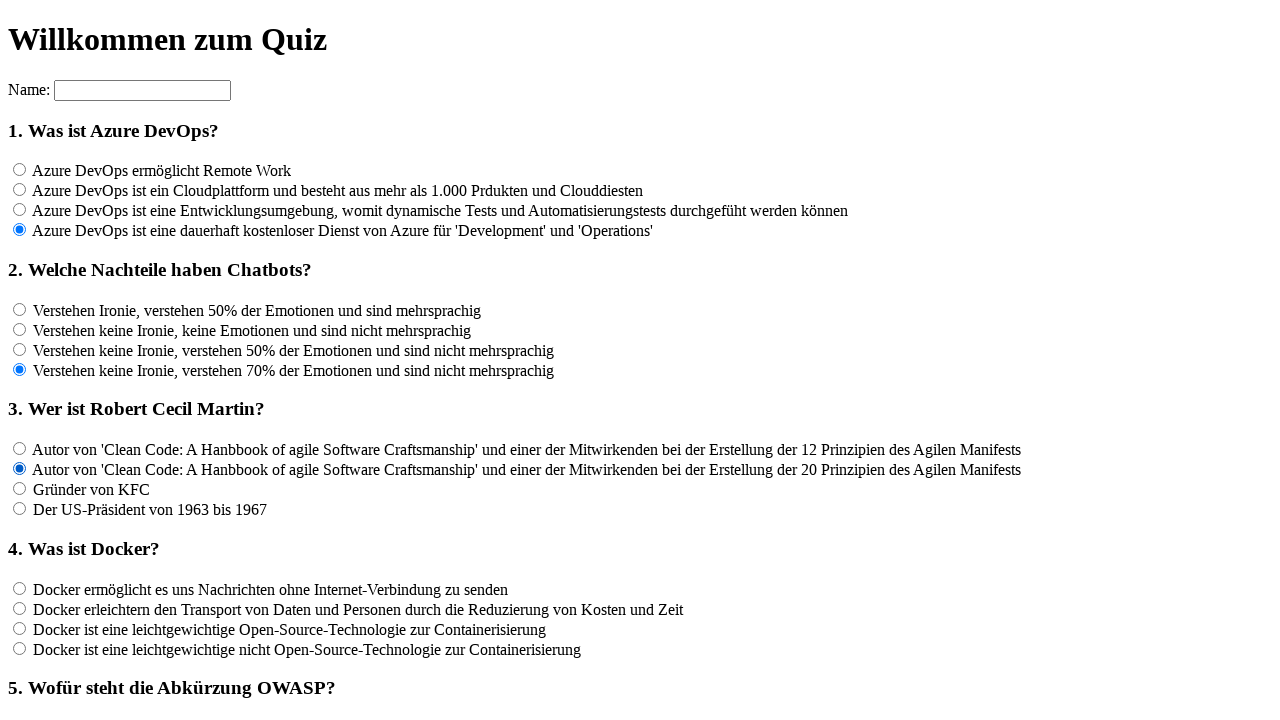

Waited 100ms before proceeding to next answer
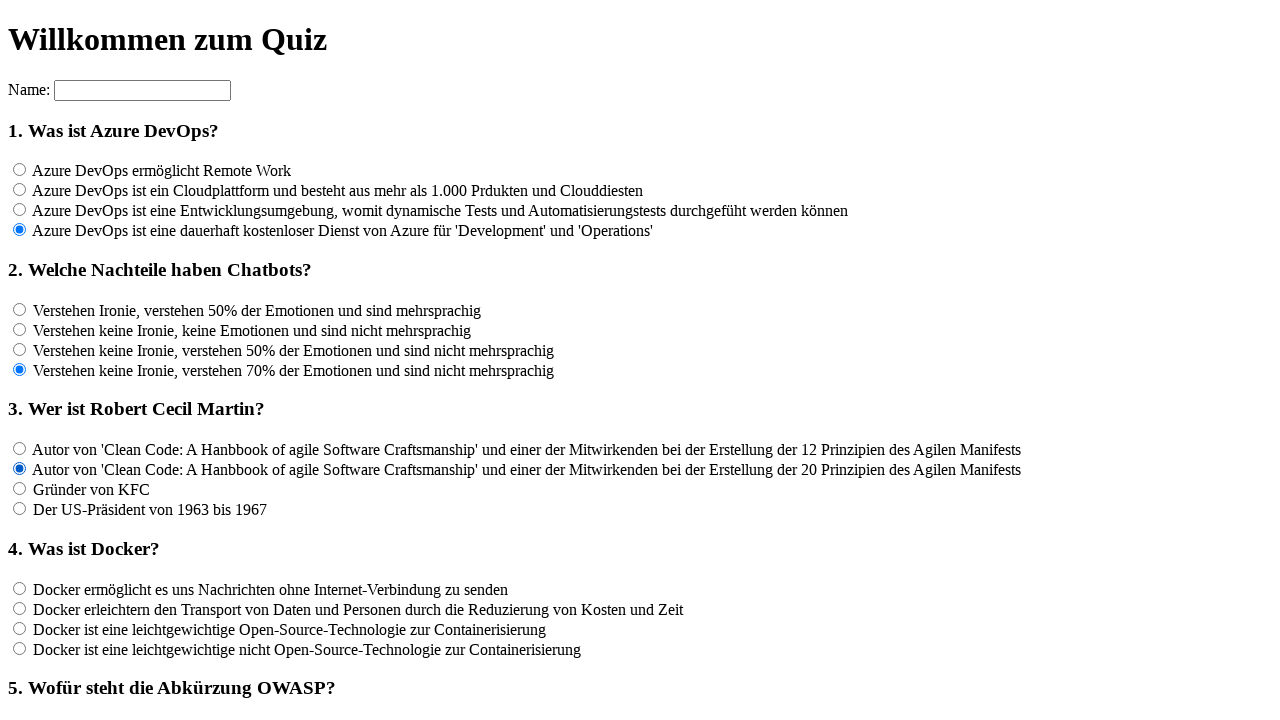

Clicked an answer option for question 3 at (20, 489) on input[name='rf3'] >> nth=2
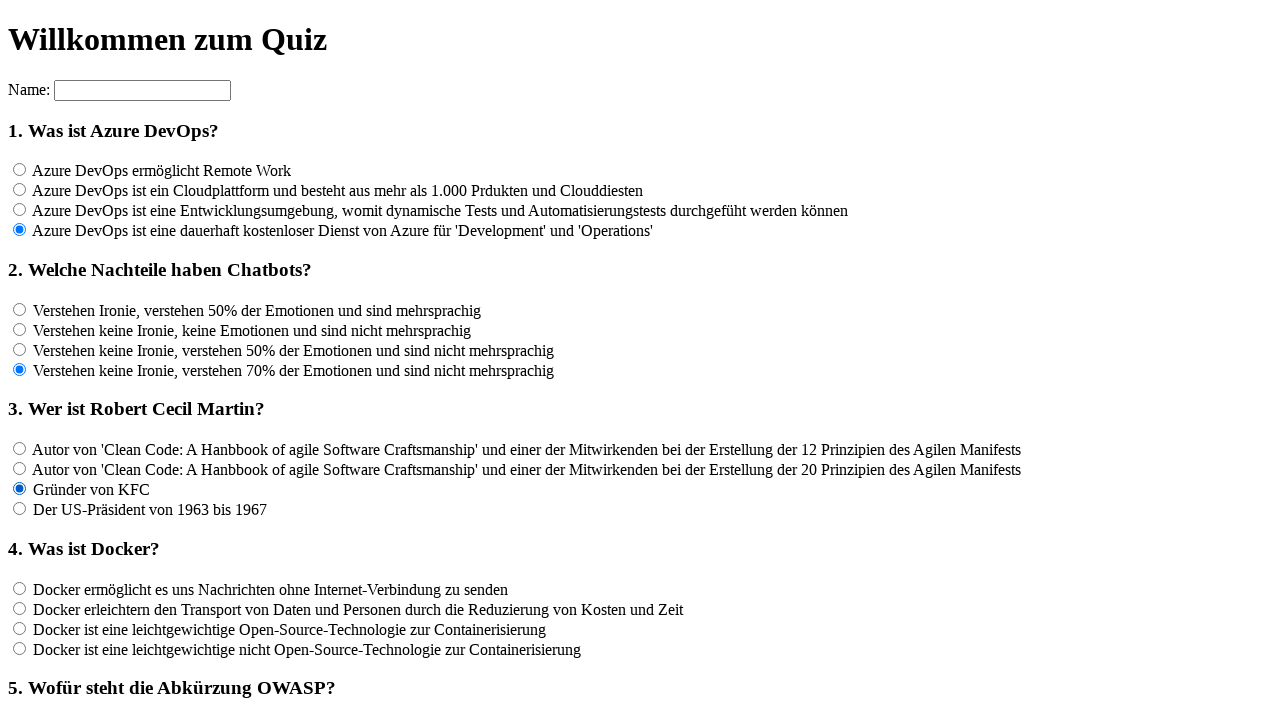

Waited 100ms before proceeding to next answer
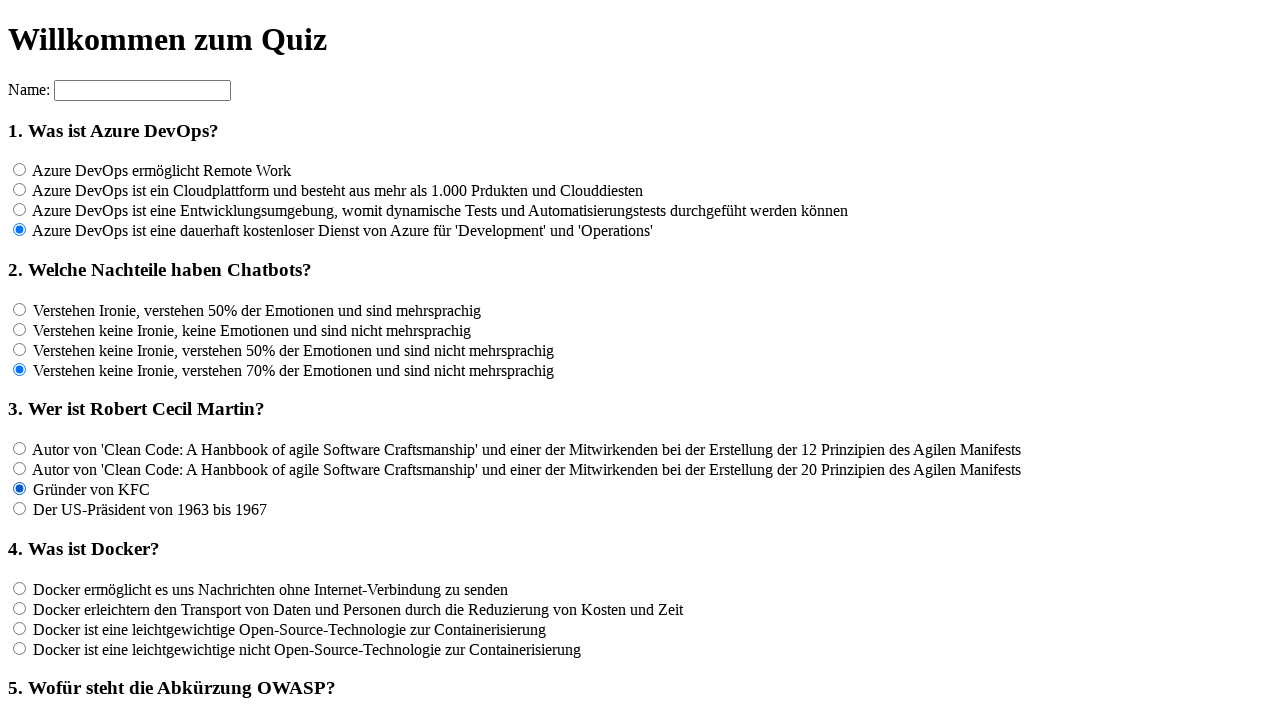

Clicked an answer option for question 3 at (20, 509) on input[name='rf3'] >> nth=3
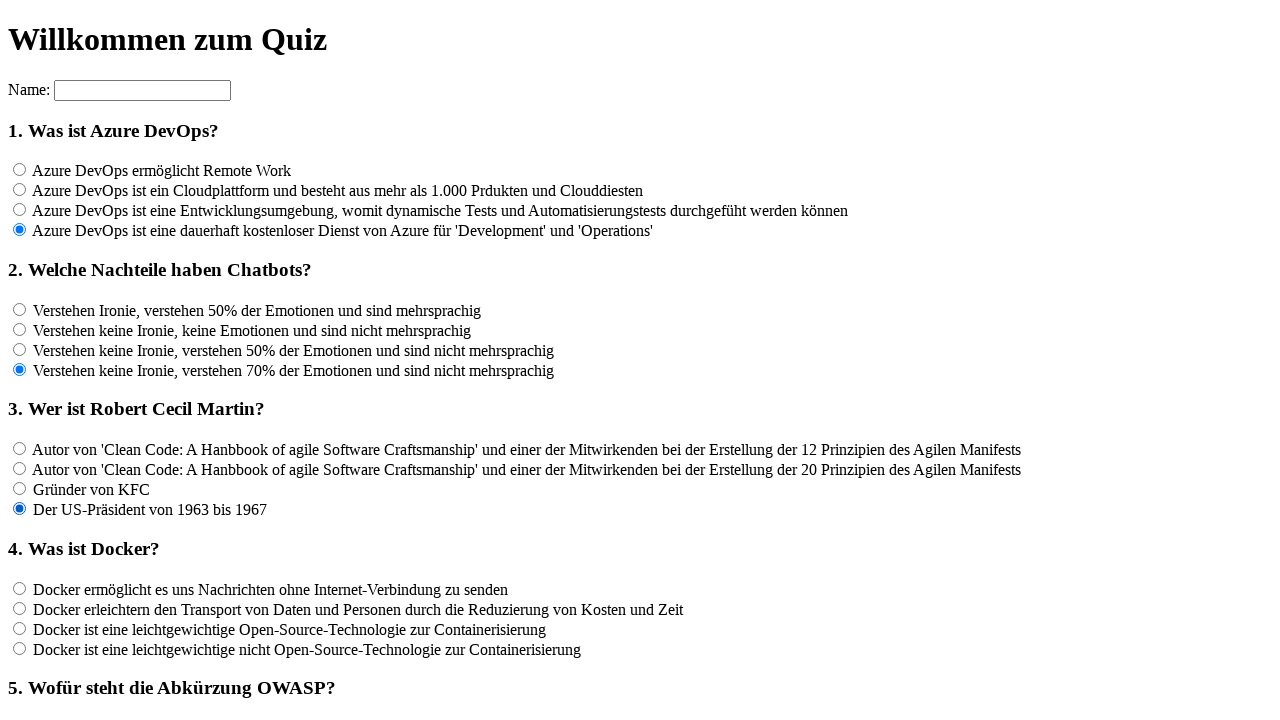

Waited 100ms before proceeding to next answer
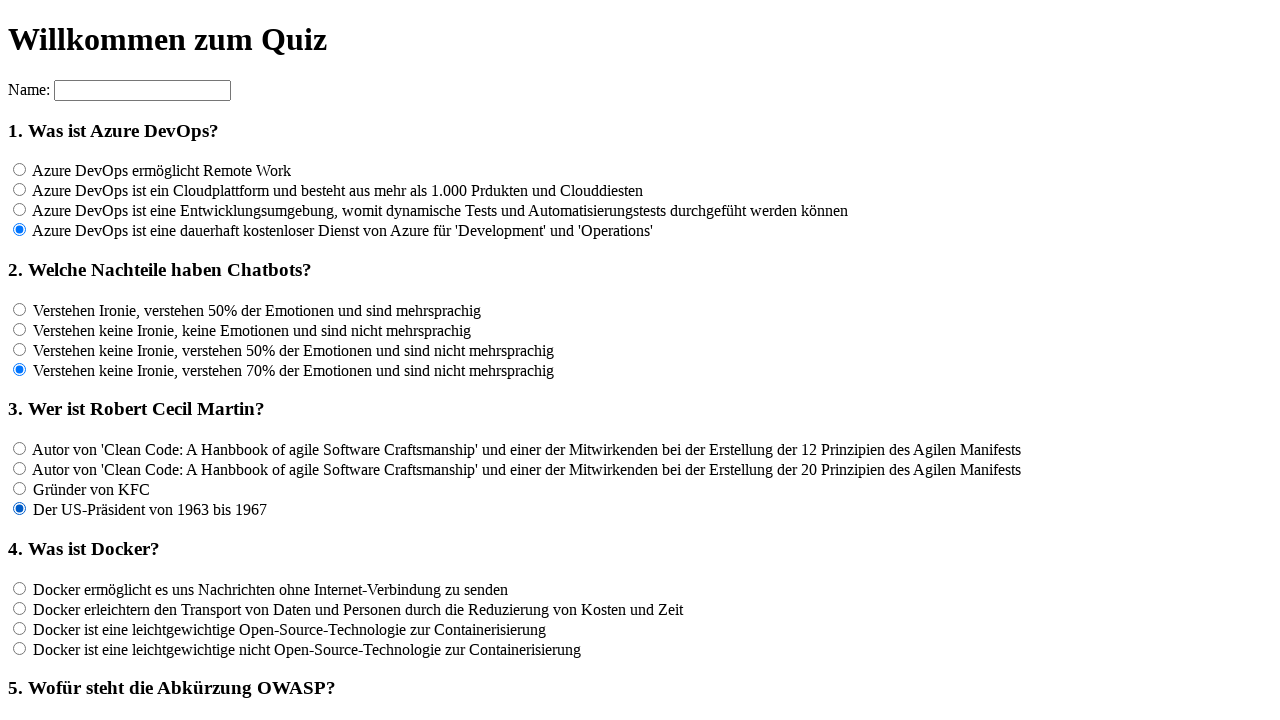

Retrieved all answer options for question 4
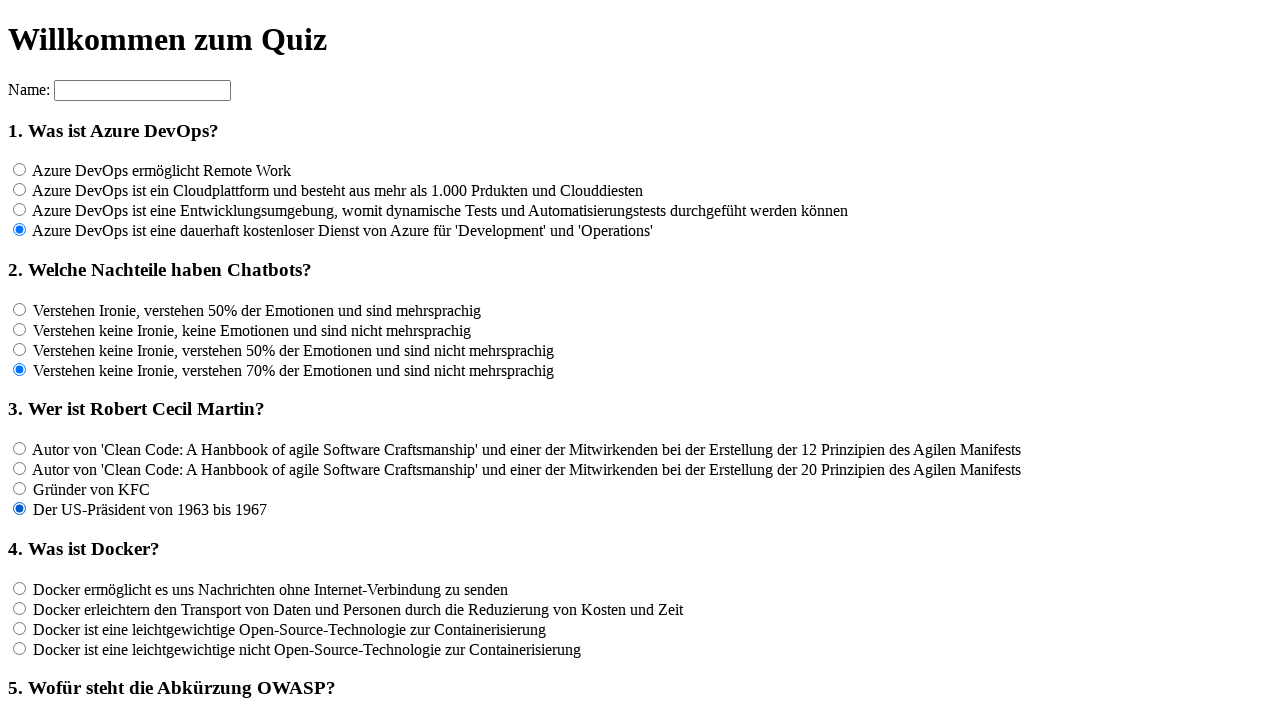

Clicked an answer option for question 4 at (20, 588) on input[name='rf4'] >> nth=0
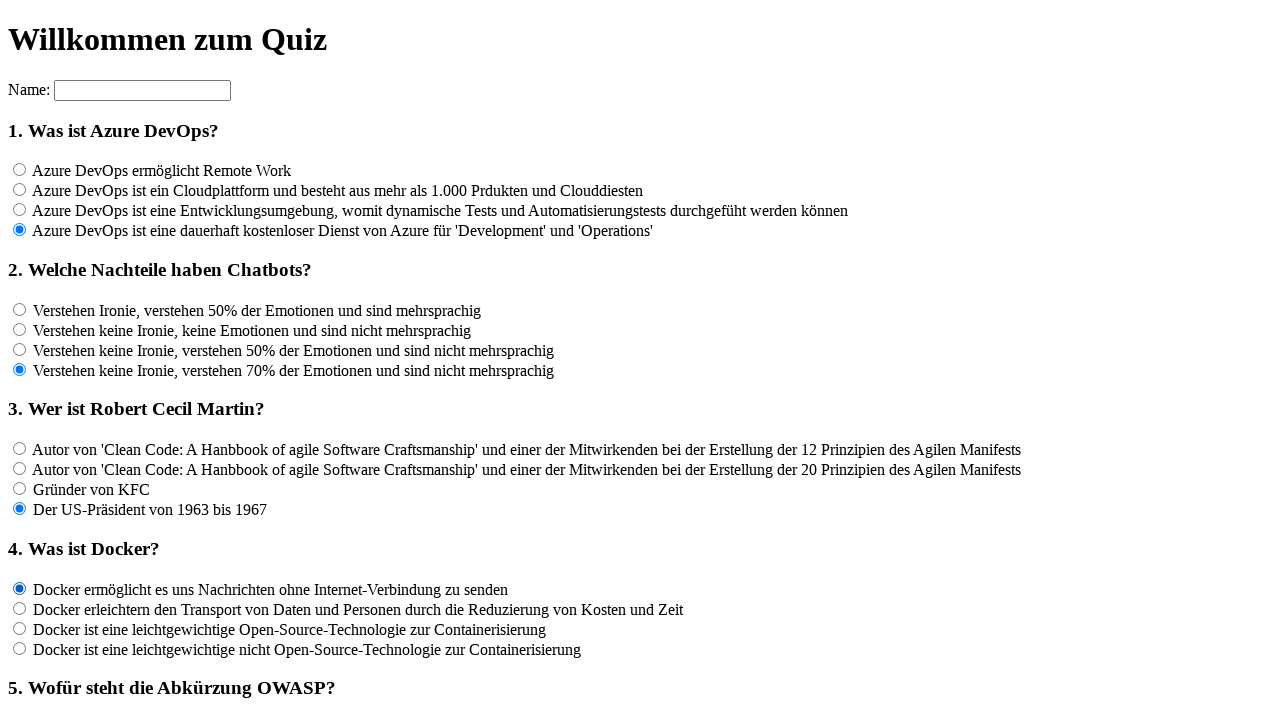

Waited 100ms before proceeding to next answer
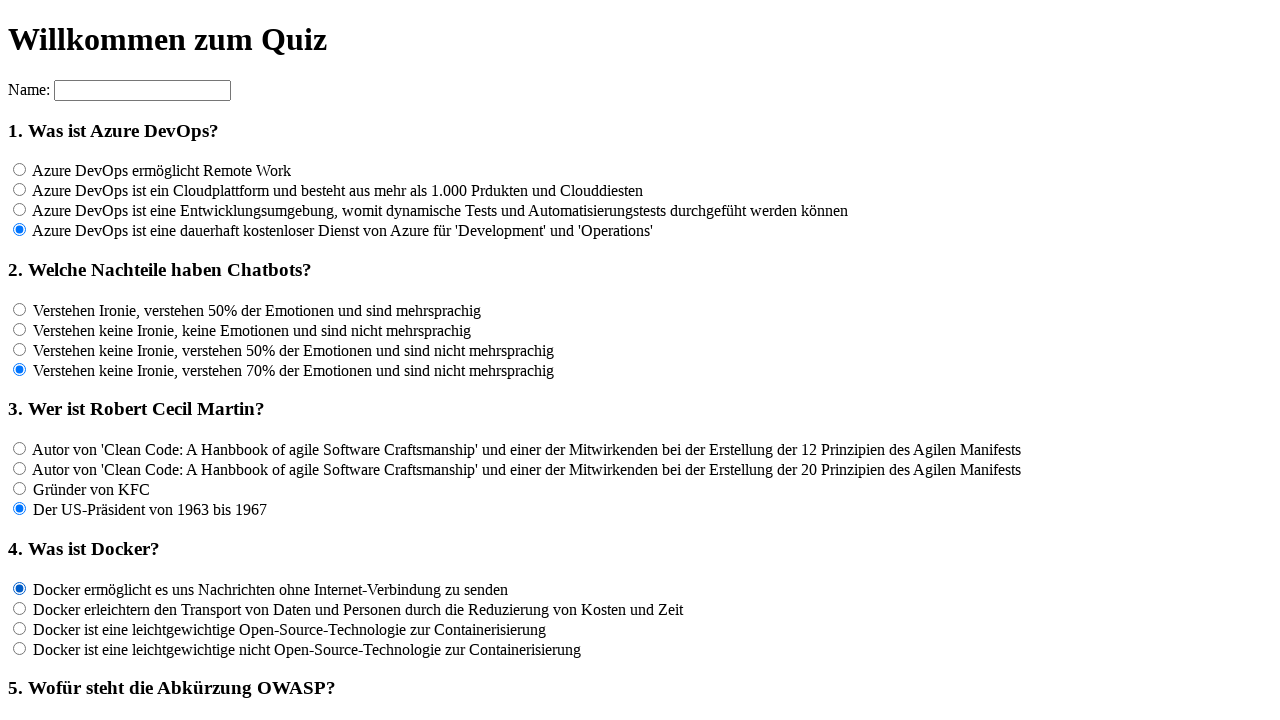

Clicked an answer option for question 4 at (20, 608) on input[name='rf4'] >> nth=1
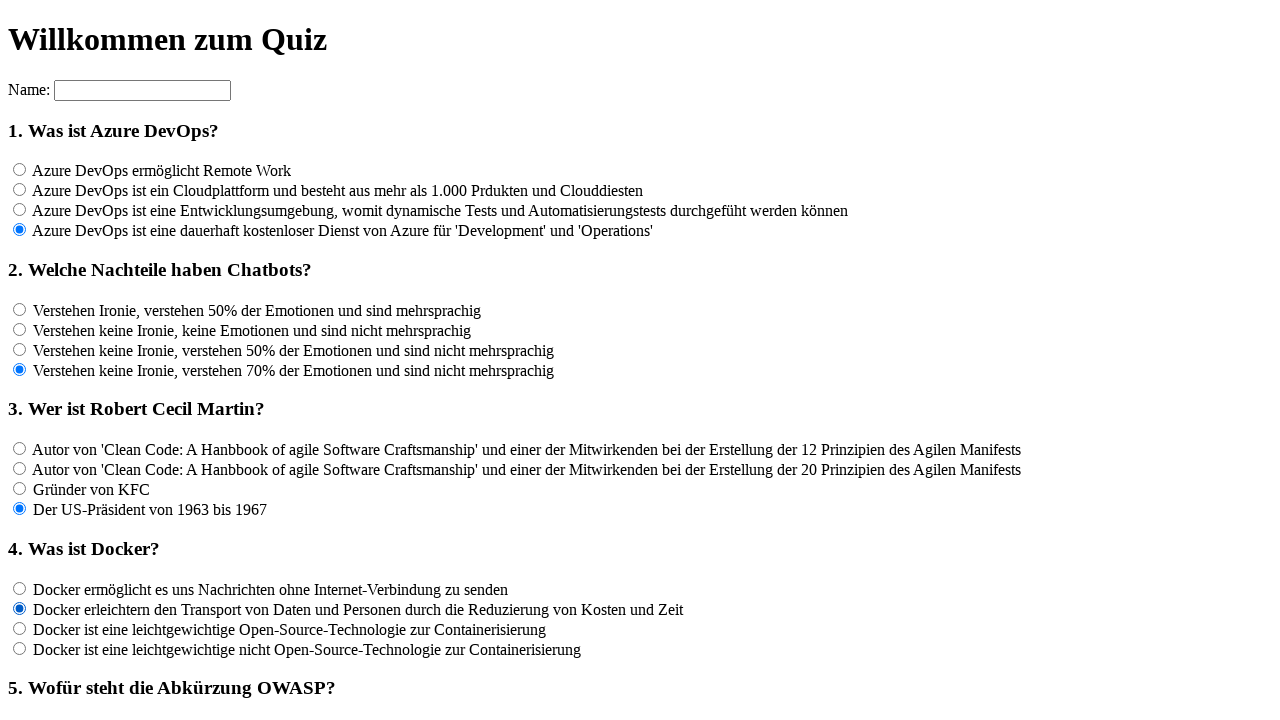

Waited 100ms before proceeding to next answer
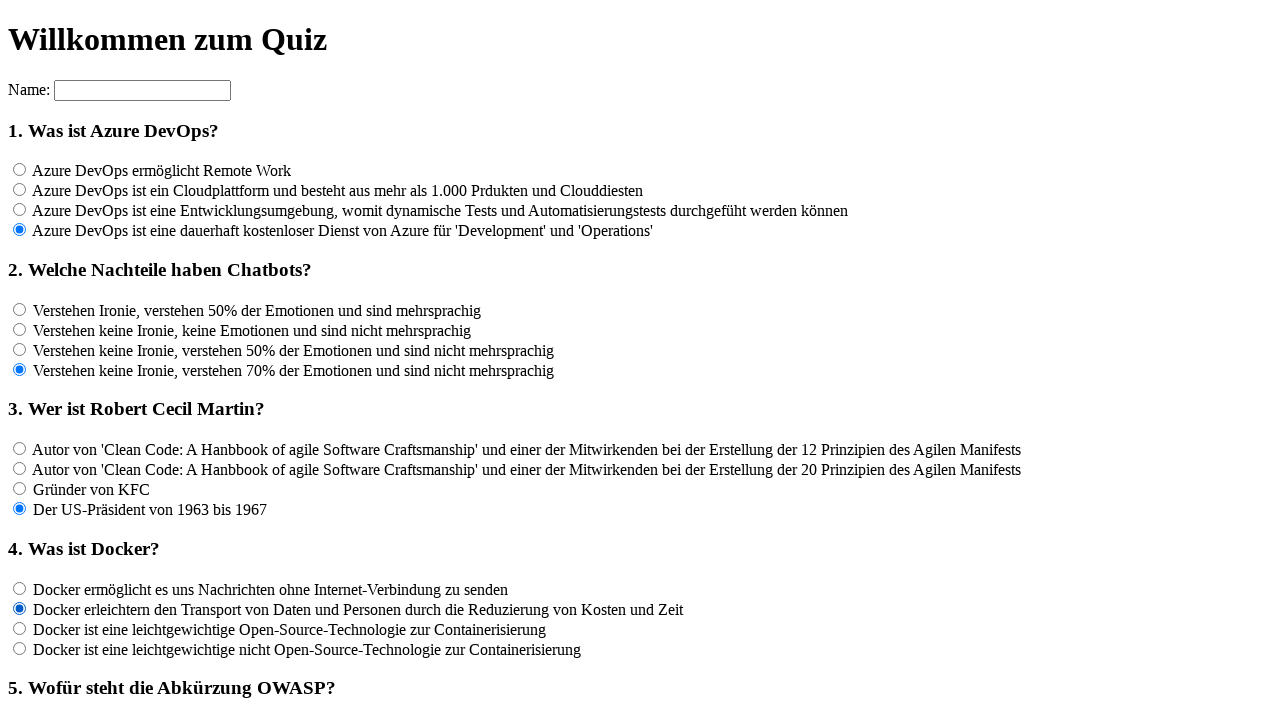

Clicked an answer option for question 4 at (20, 628) on input[name='rf4'] >> nth=2
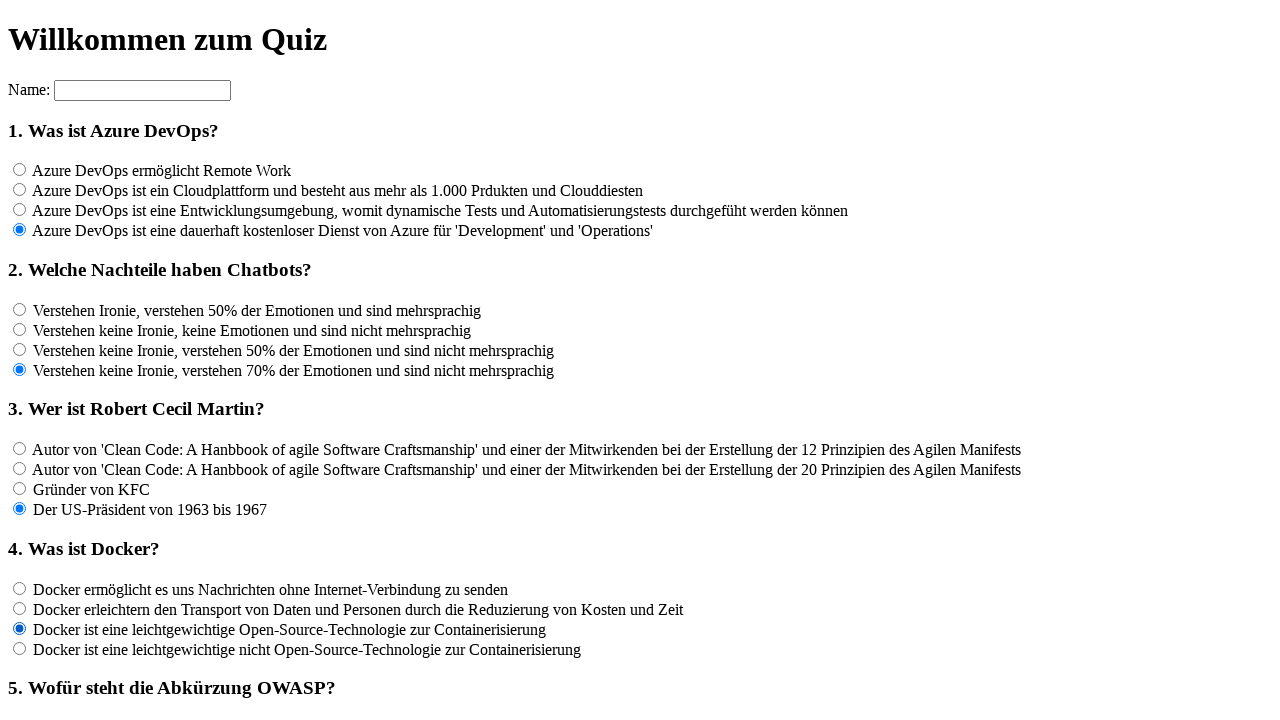

Waited 100ms before proceeding to next answer
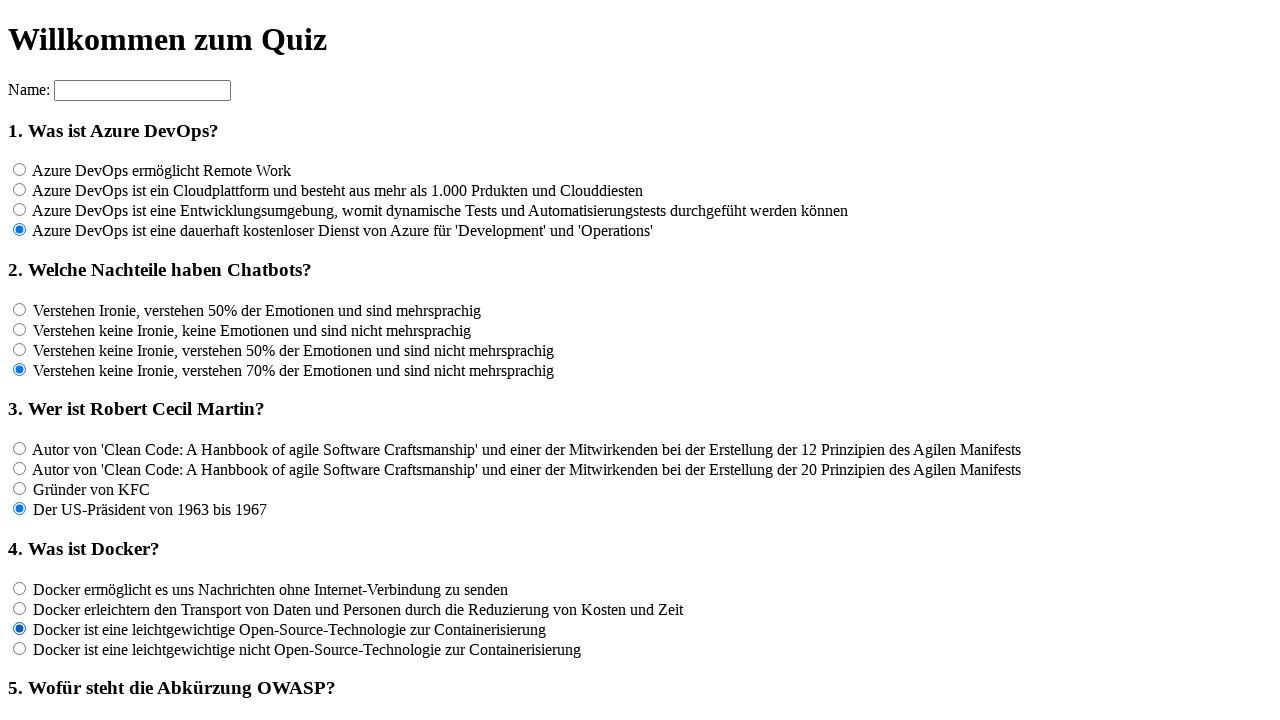

Clicked an answer option for question 4 at (20, 648) on input[name='rf4'] >> nth=3
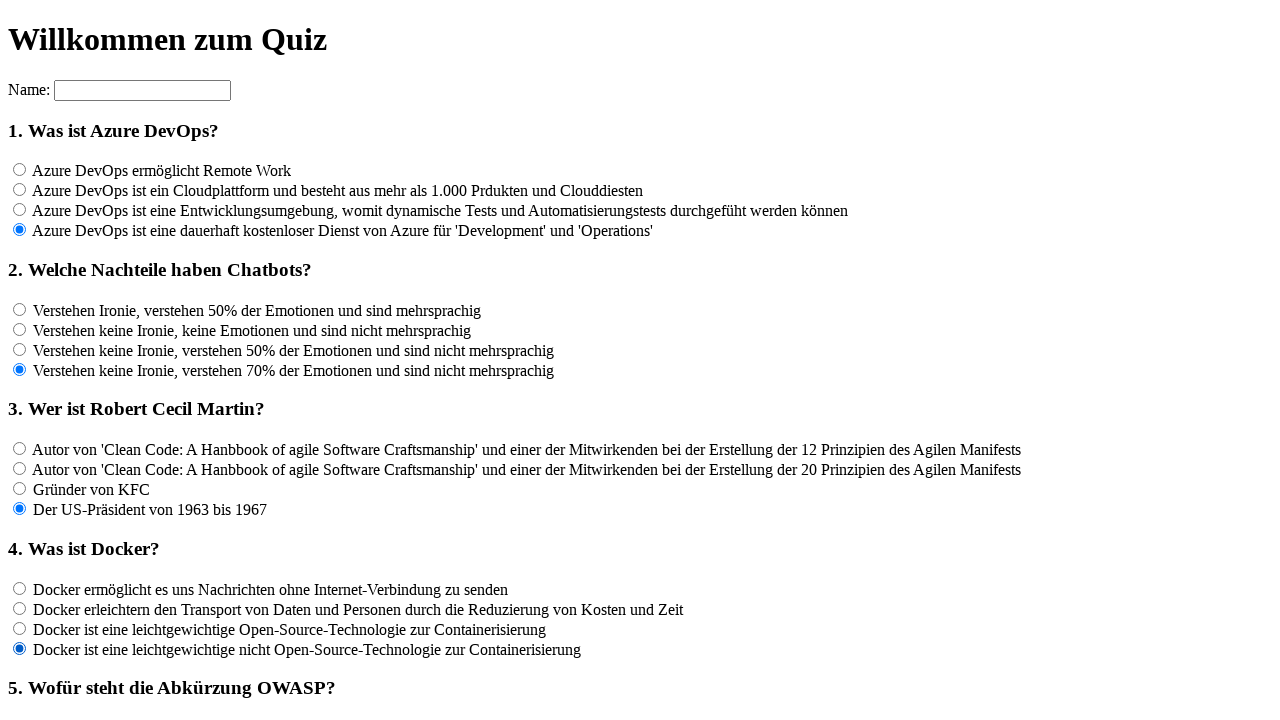

Waited 100ms before proceeding to next answer
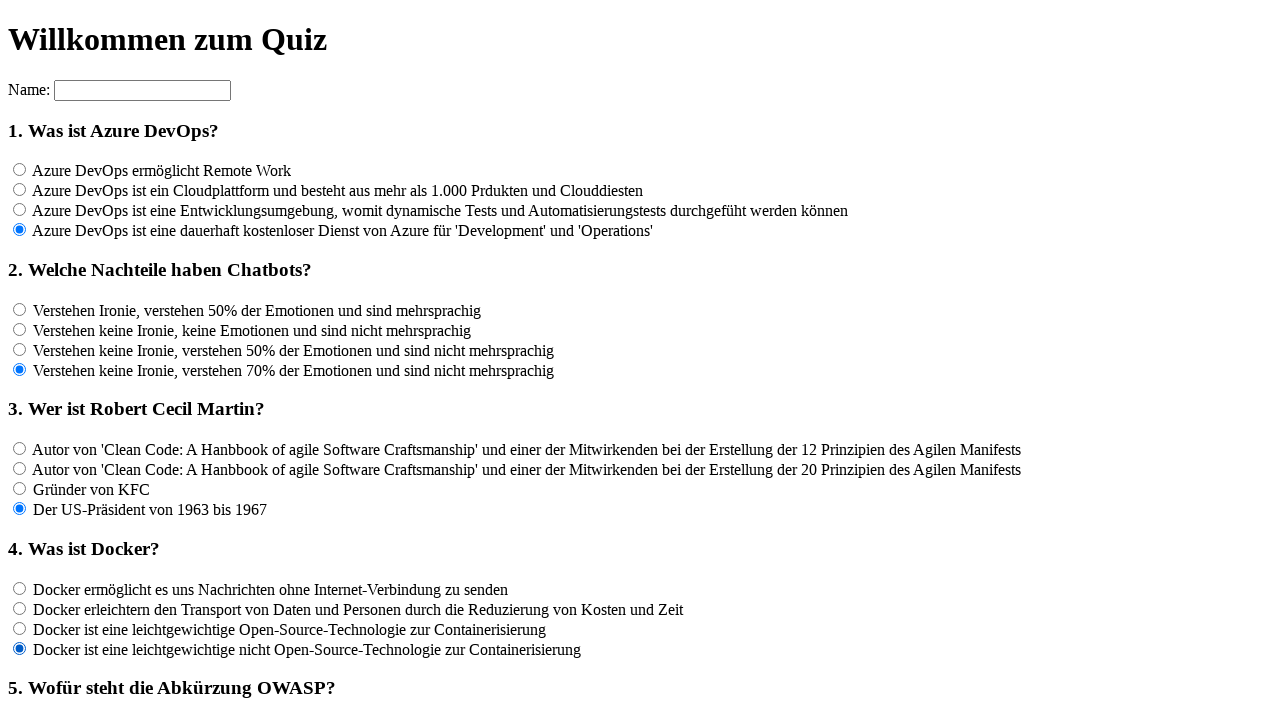

Retrieved all answer options for question 5
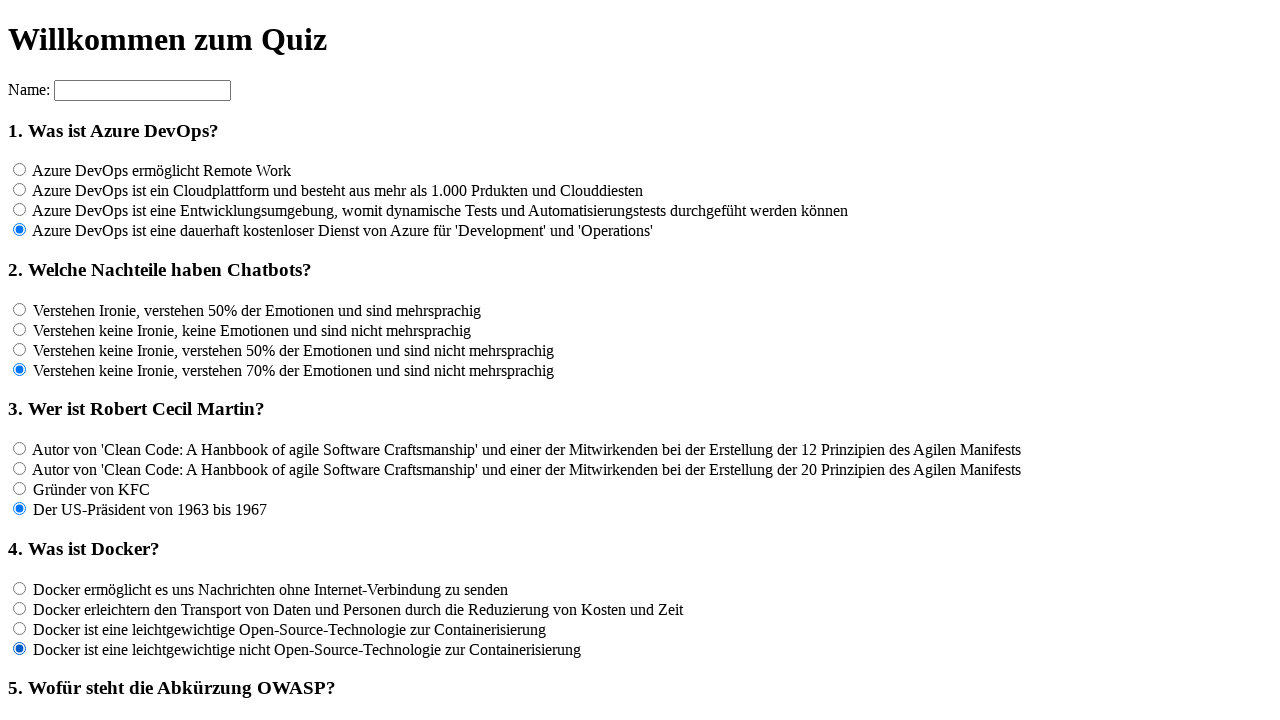

Clicked an answer option for question 5 at (20, 361) on input[name='rf5'] >> nth=0
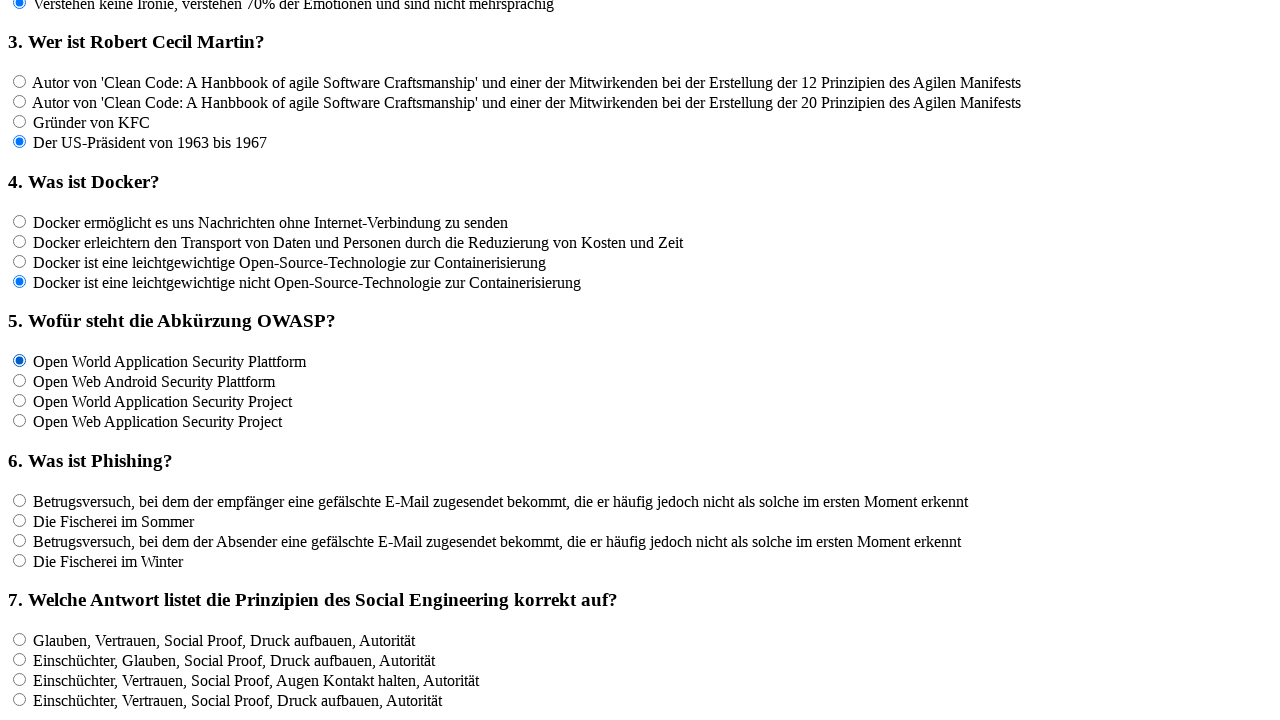

Waited 100ms before proceeding to next answer
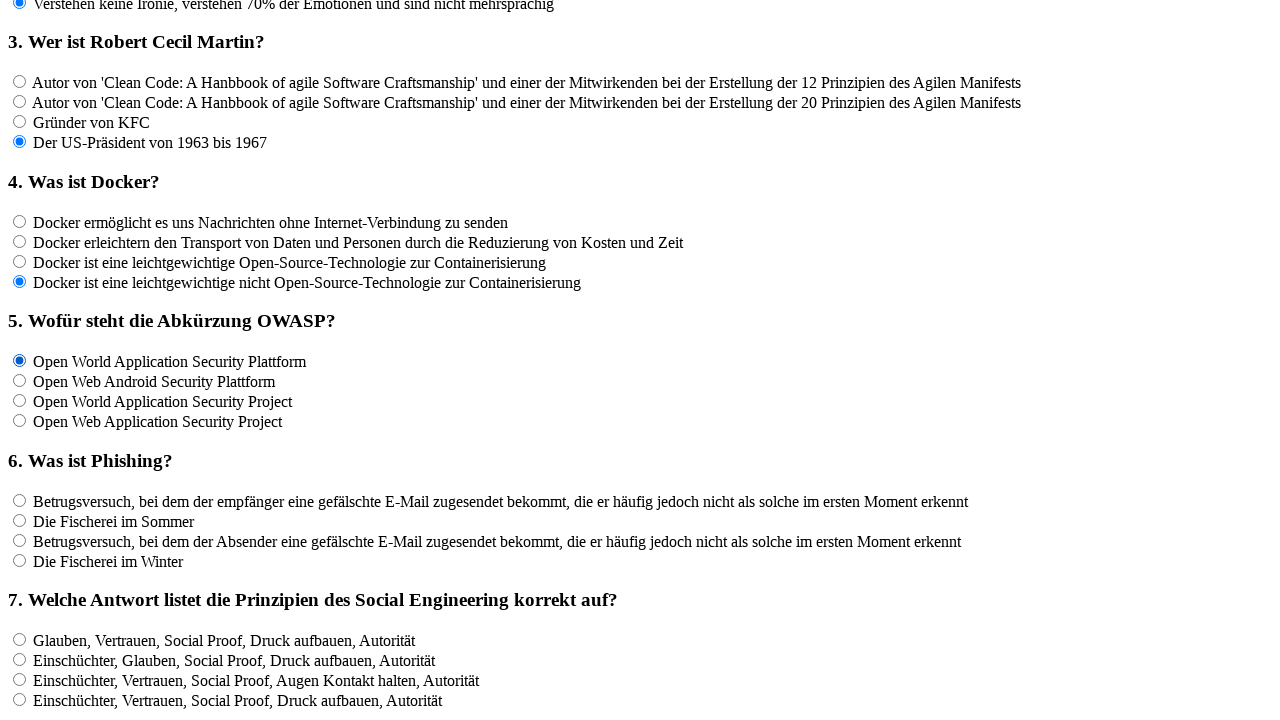

Clicked an answer option for question 5 at (20, 381) on input[name='rf5'] >> nth=1
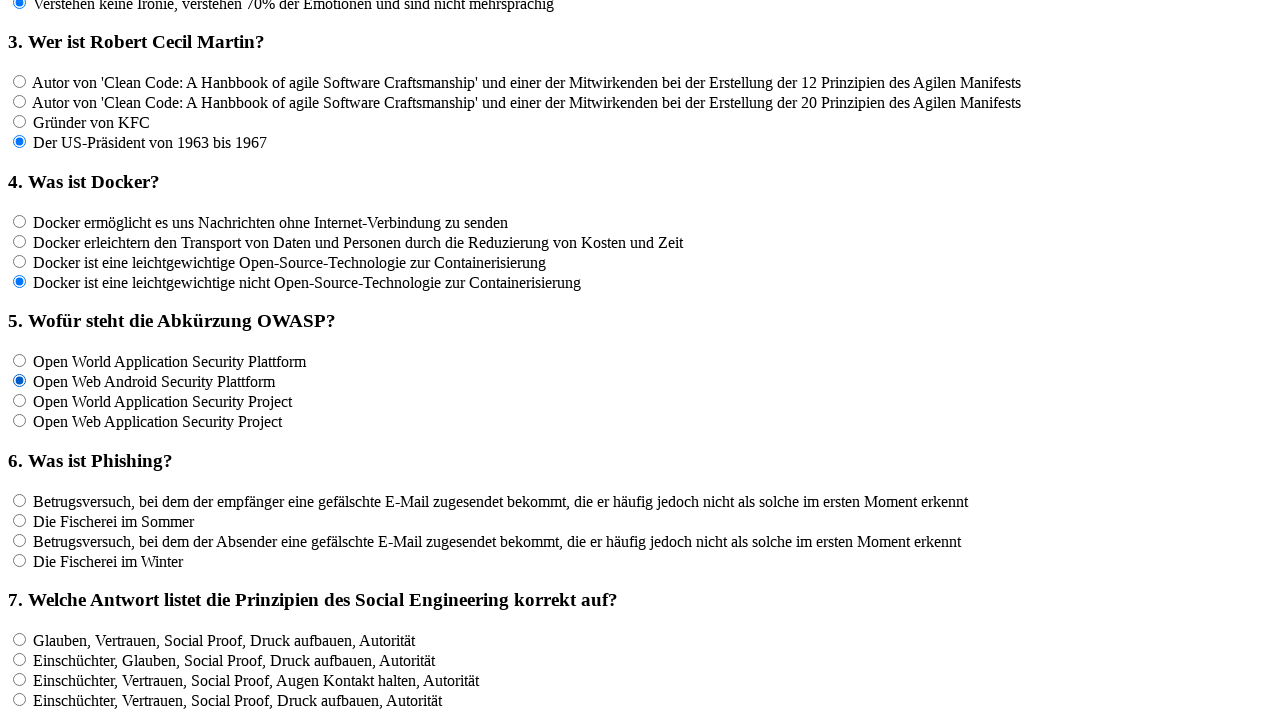

Waited 100ms before proceeding to next answer
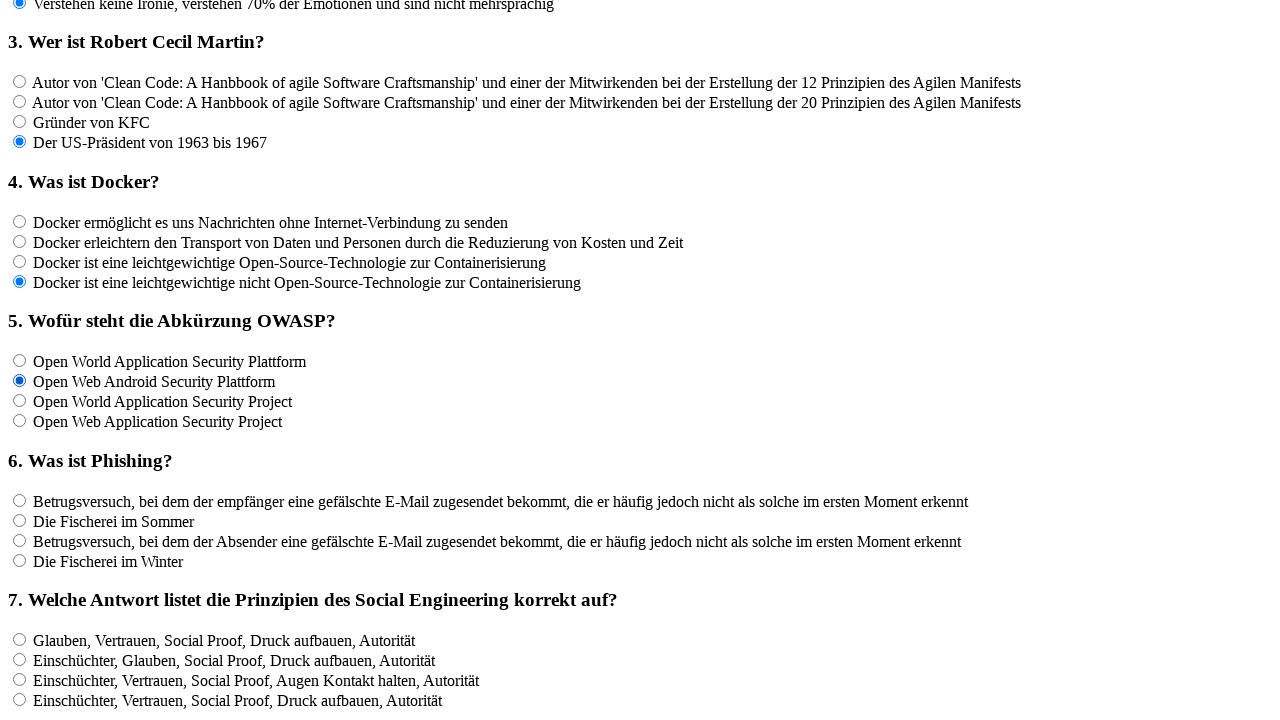

Clicked an answer option for question 5 at (20, 401) on input[name='rf5'] >> nth=2
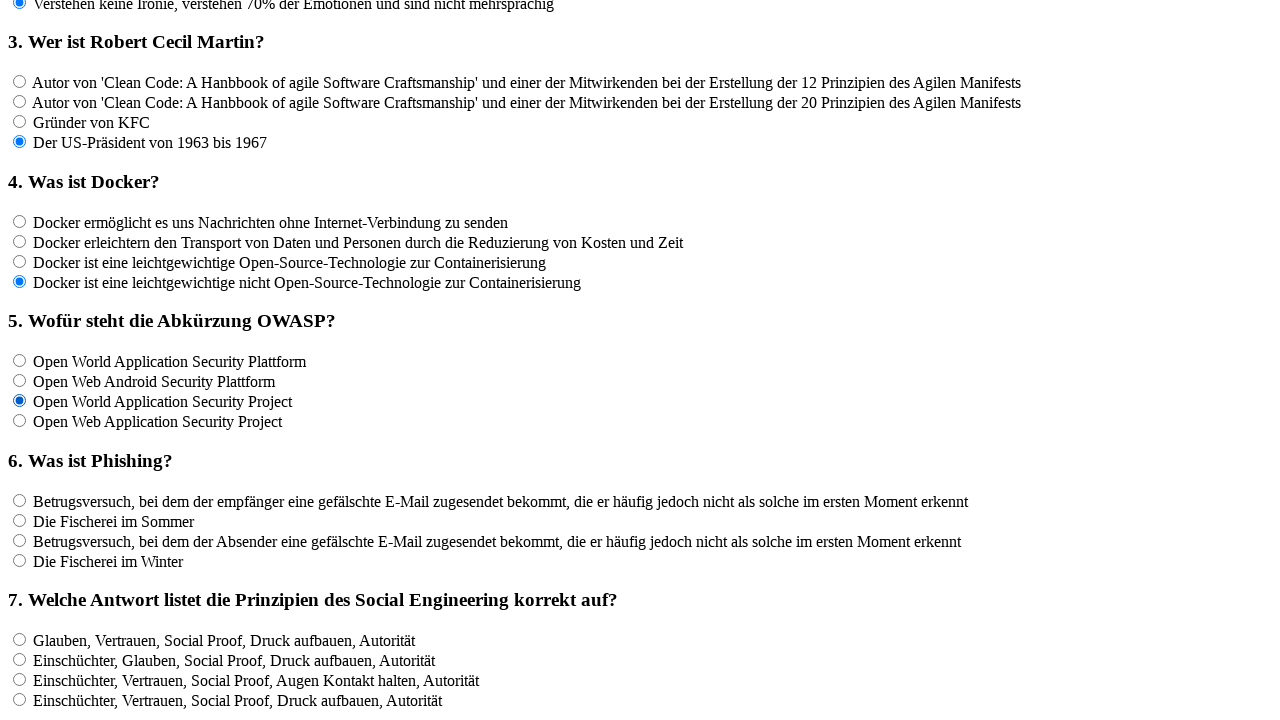

Waited 100ms before proceeding to next answer
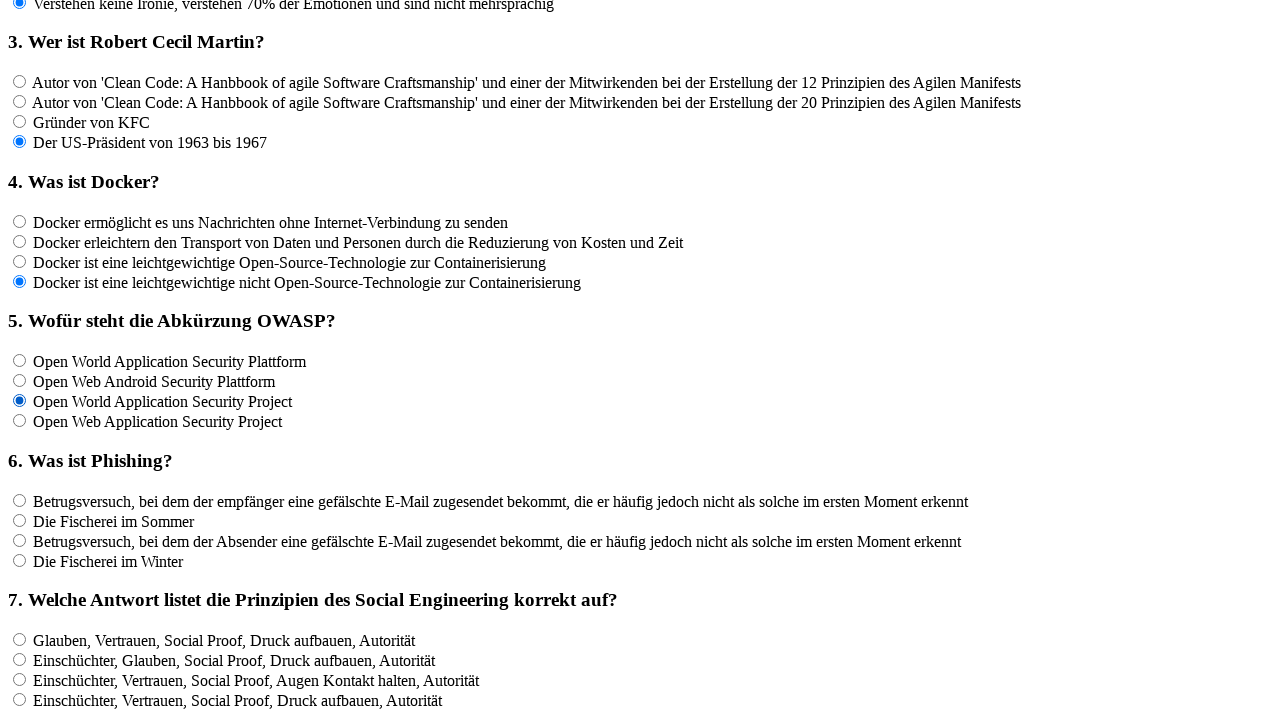

Clicked an answer option for question 5 at (20, 421) on input[name='rf5'] >> nth=3
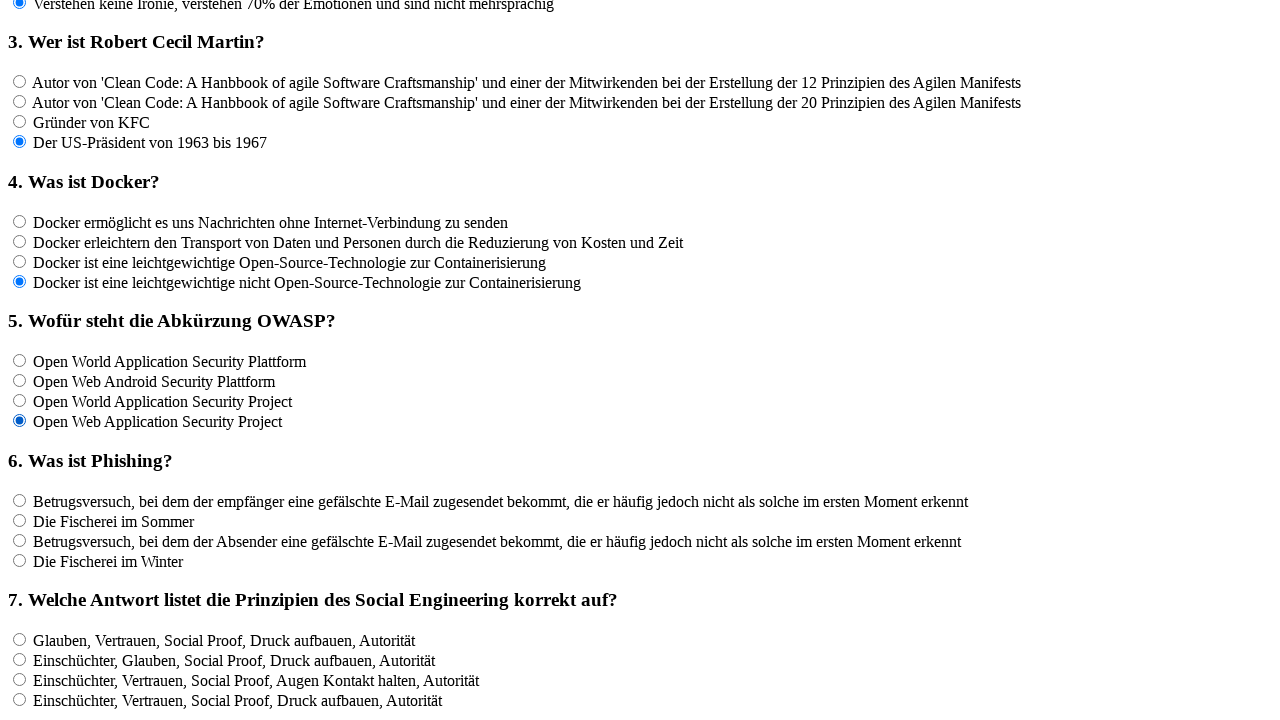

Waited 100ms before proceeding to next answer
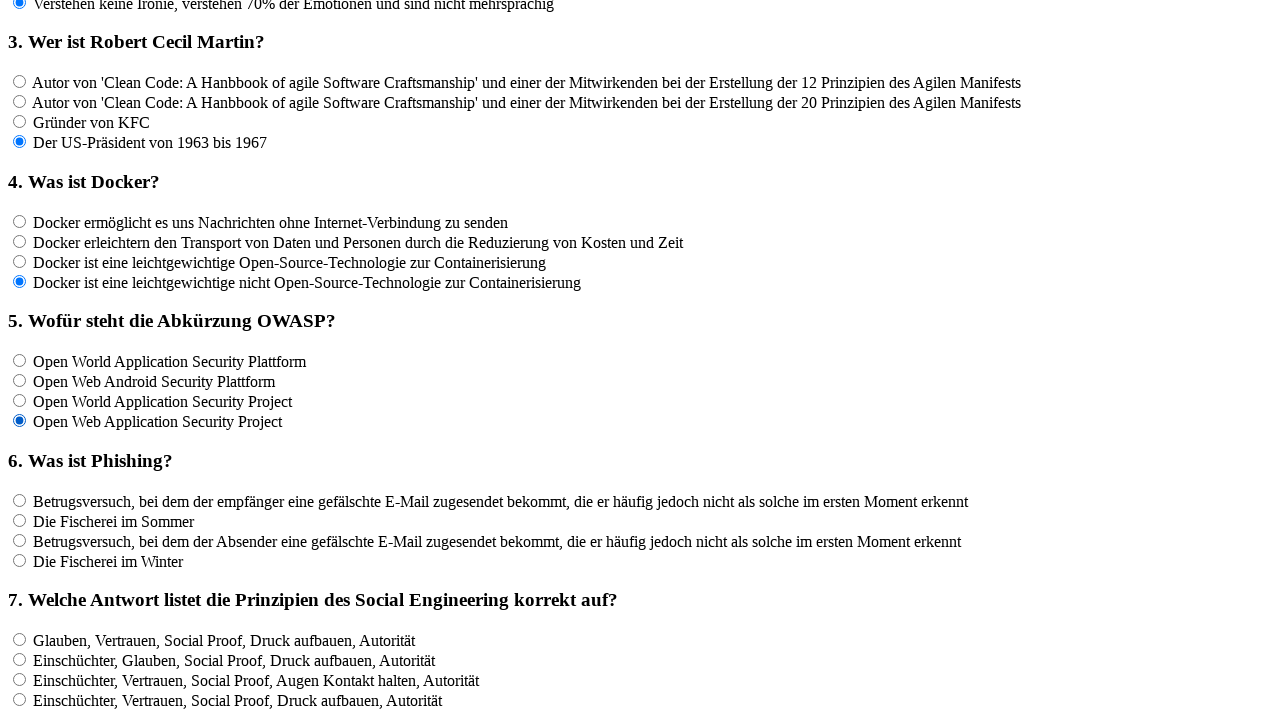

Retrieved all answer options for question 6
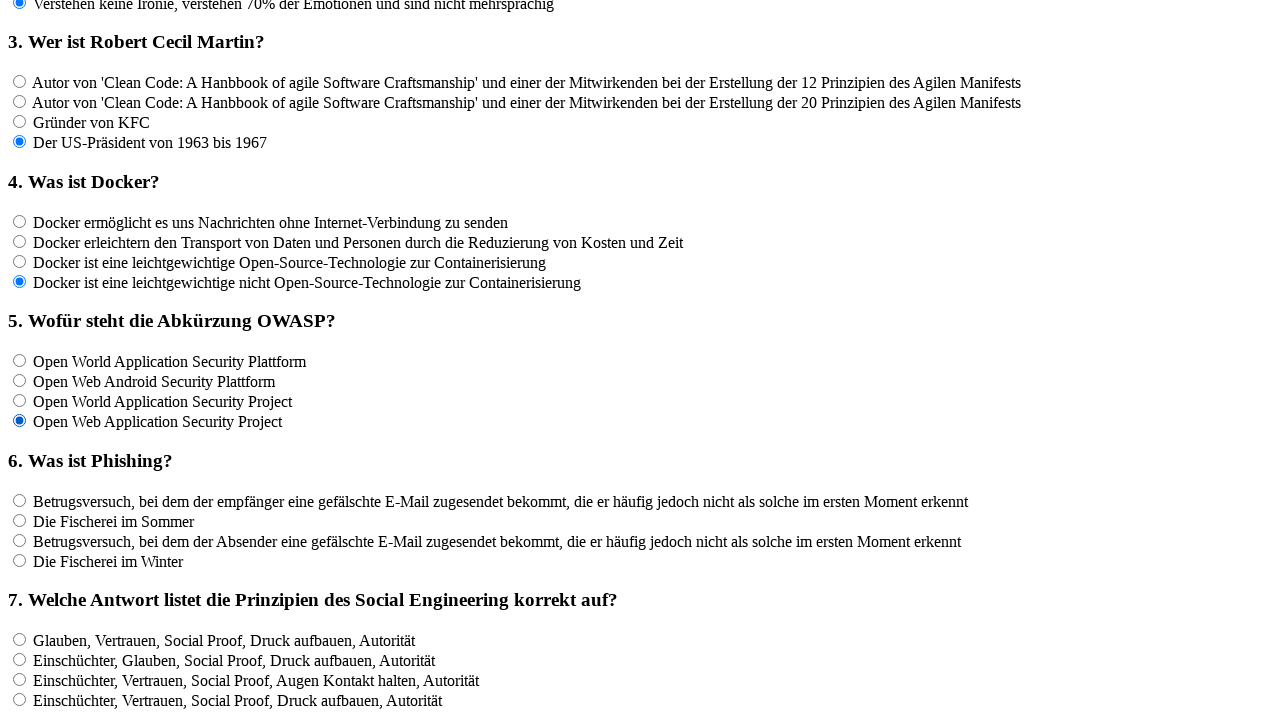

Clicked an answer option for question 6 at (20, 500) on input[name='rf6'] >> nth=0
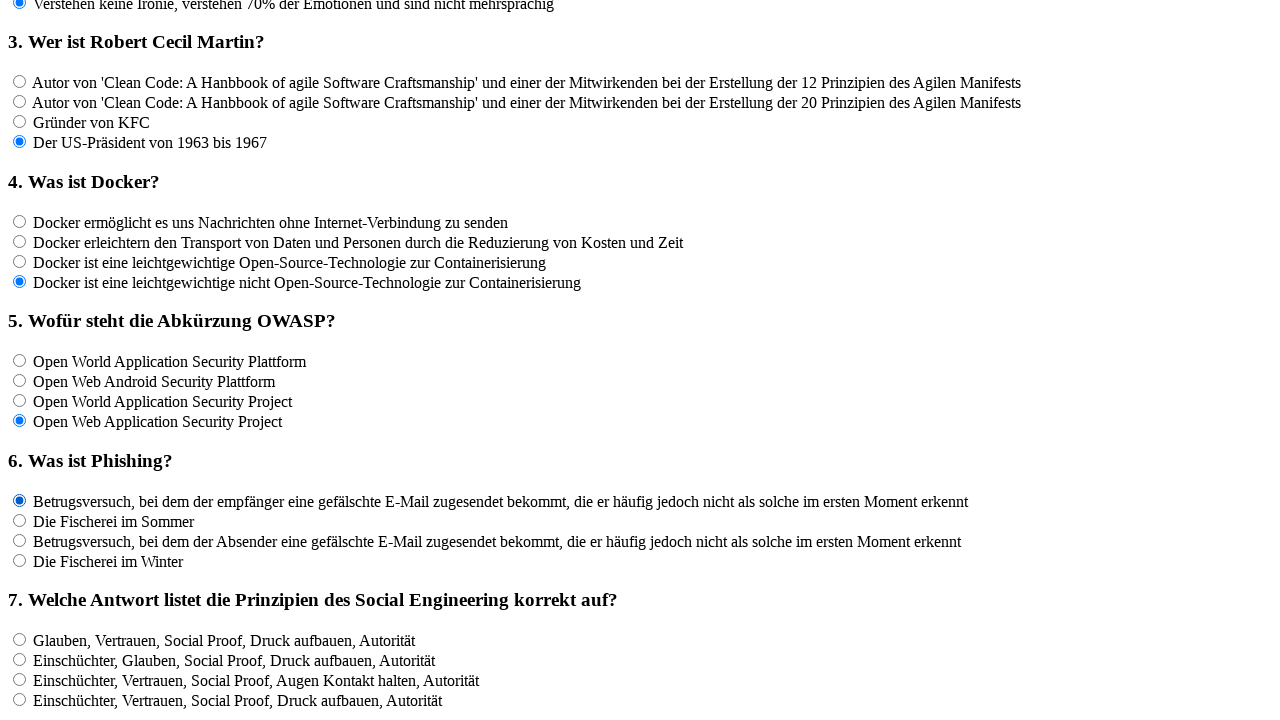

Waited 100ms before proceeding to next answer
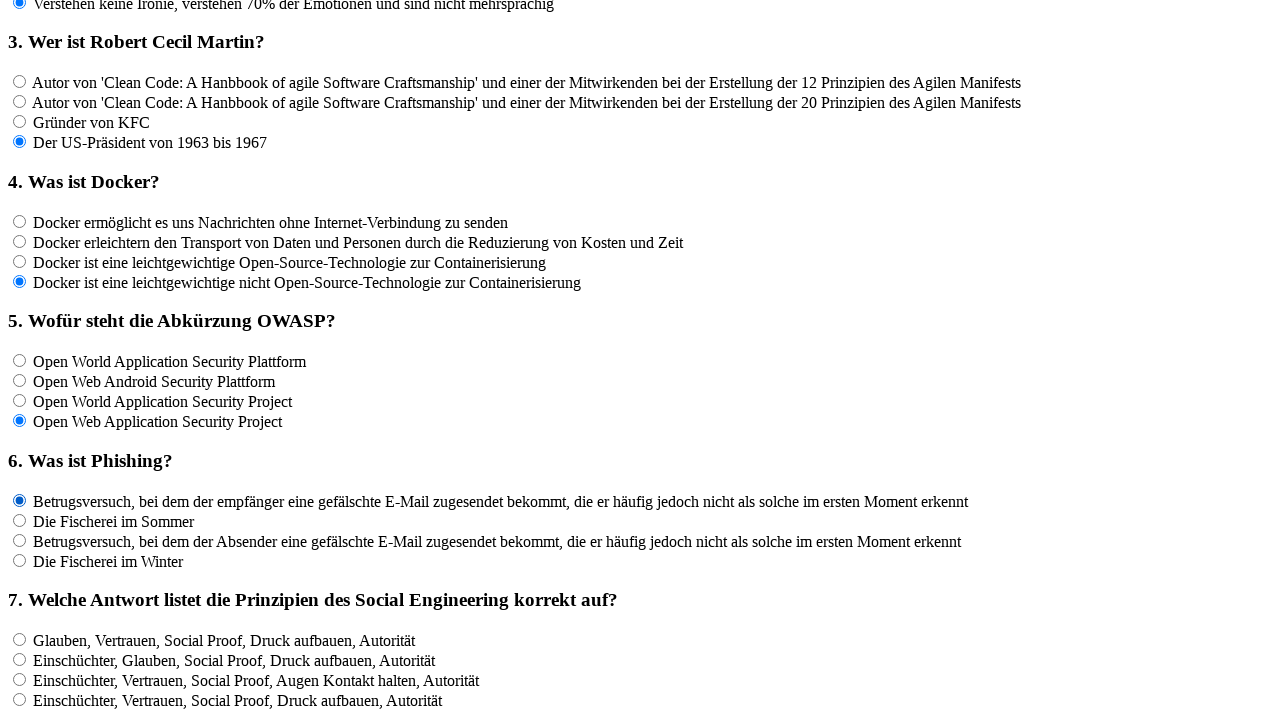

Clicked an answer option for question 6 at (20, 520) on input[name='rf6'] >> nth=1
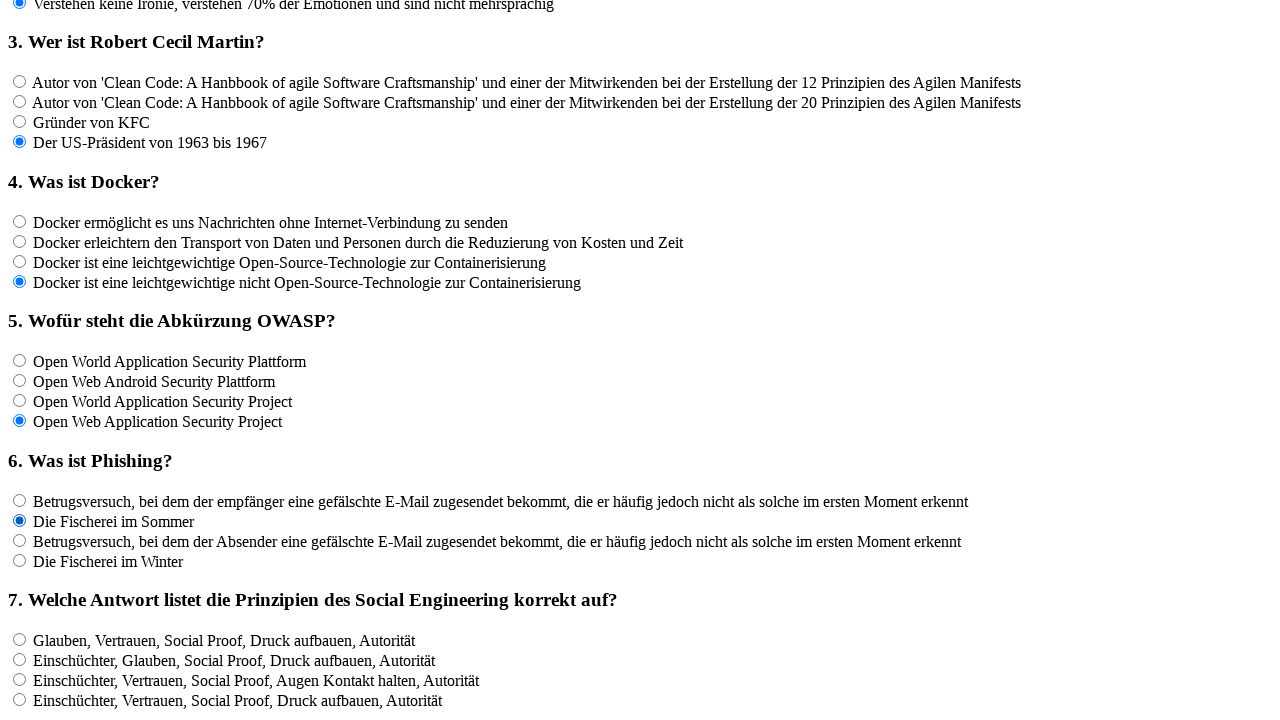

Waited 100ms before proceeding to next answer
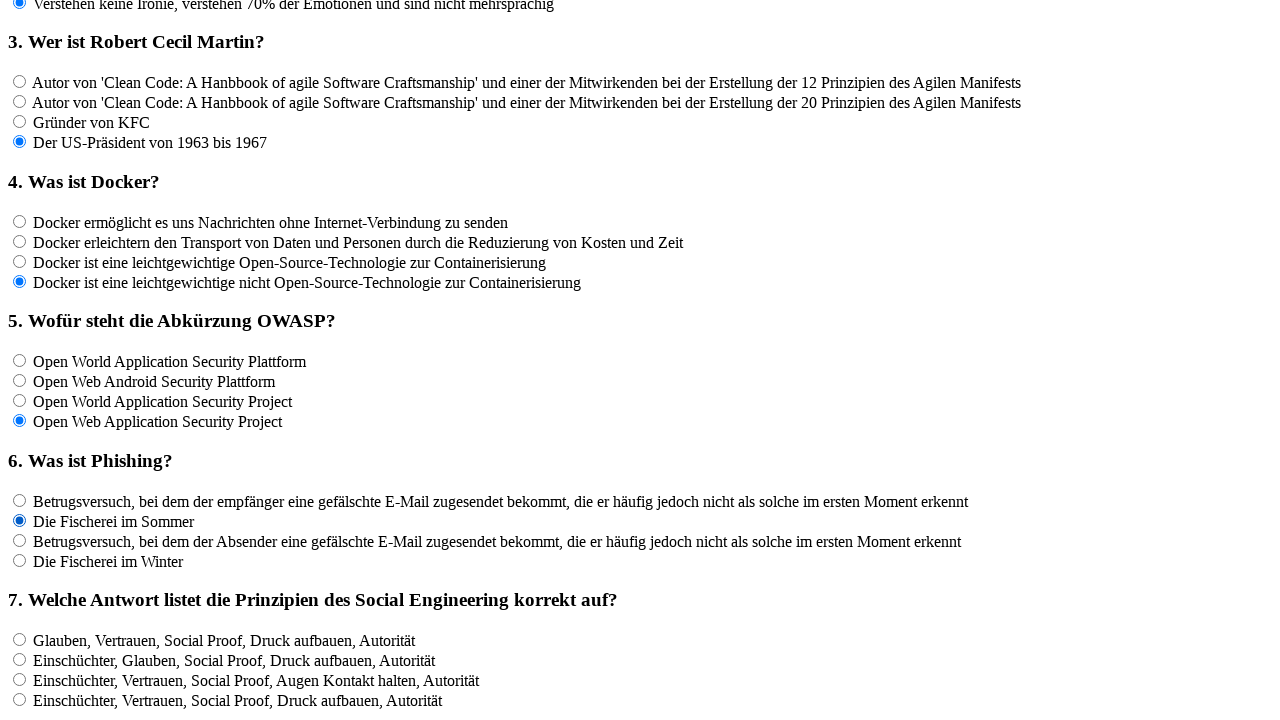

Clicked an answer option for question 6 at (20, 540) on input[name='rf6'] >> nth=2
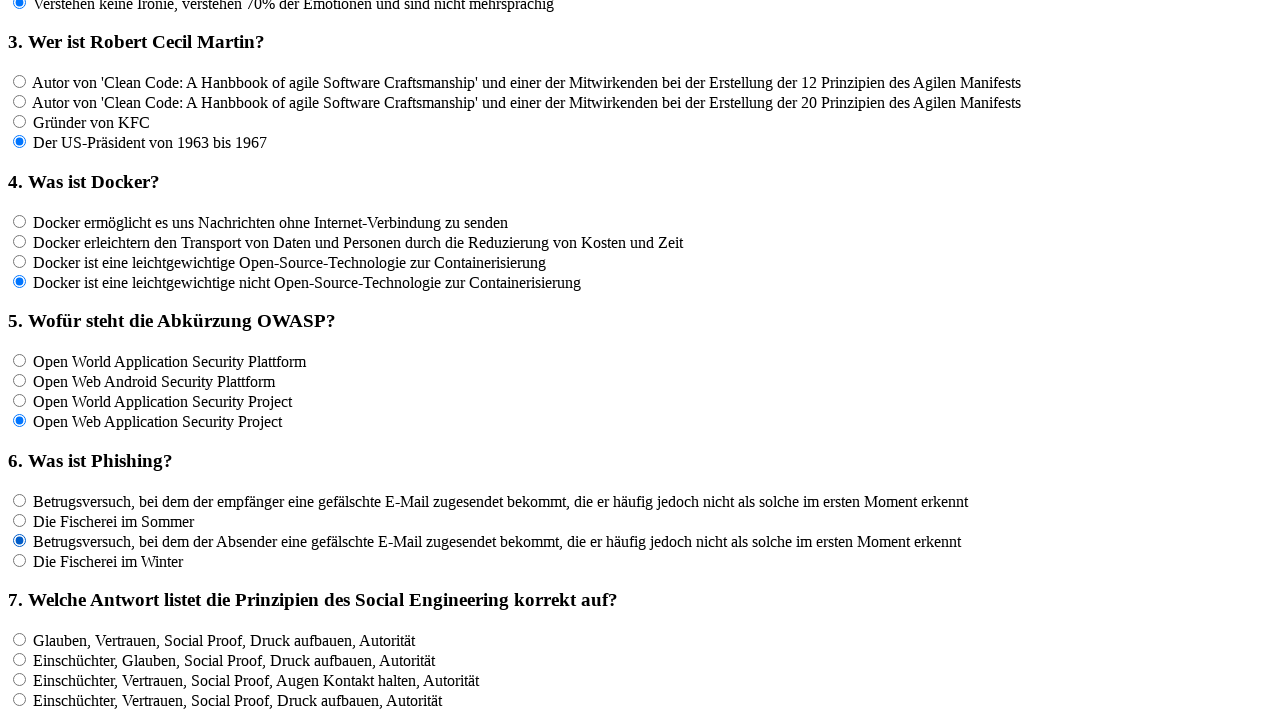

Waited 100ms before proceeding to next answer
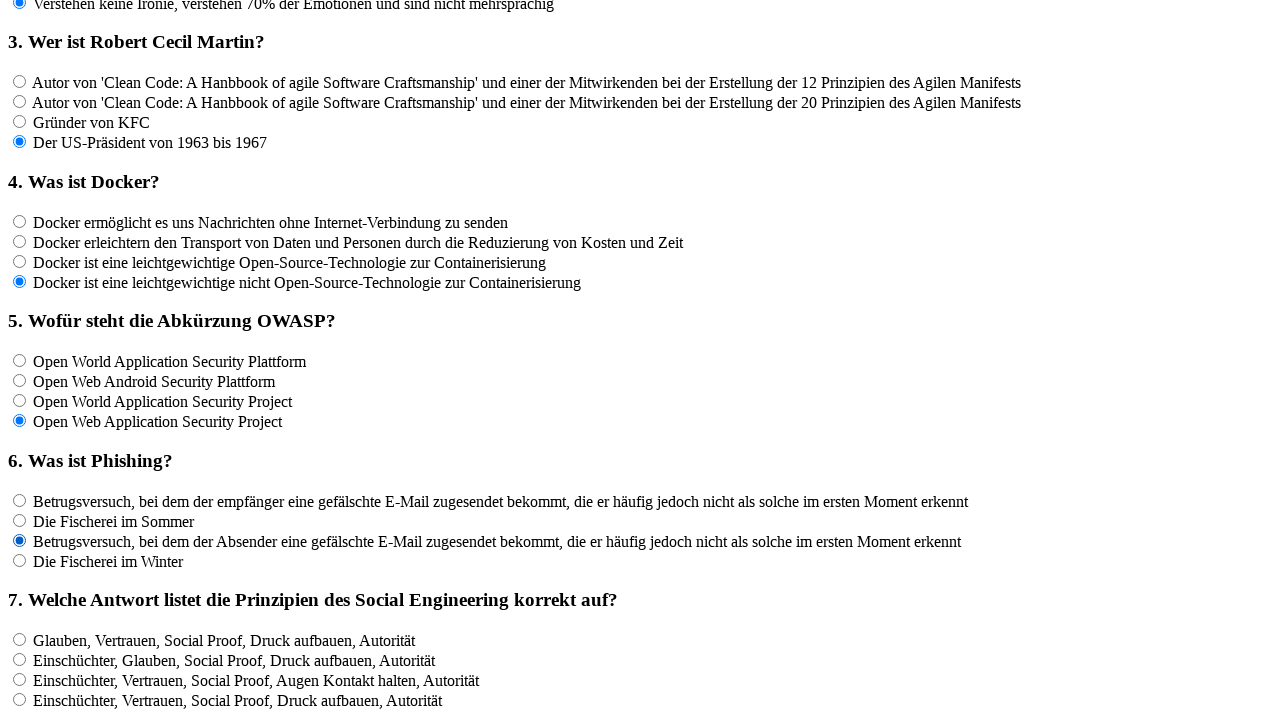

Clicked an answer option for question 6 at (20, 560) on input[name='rf6'] >> nth=3
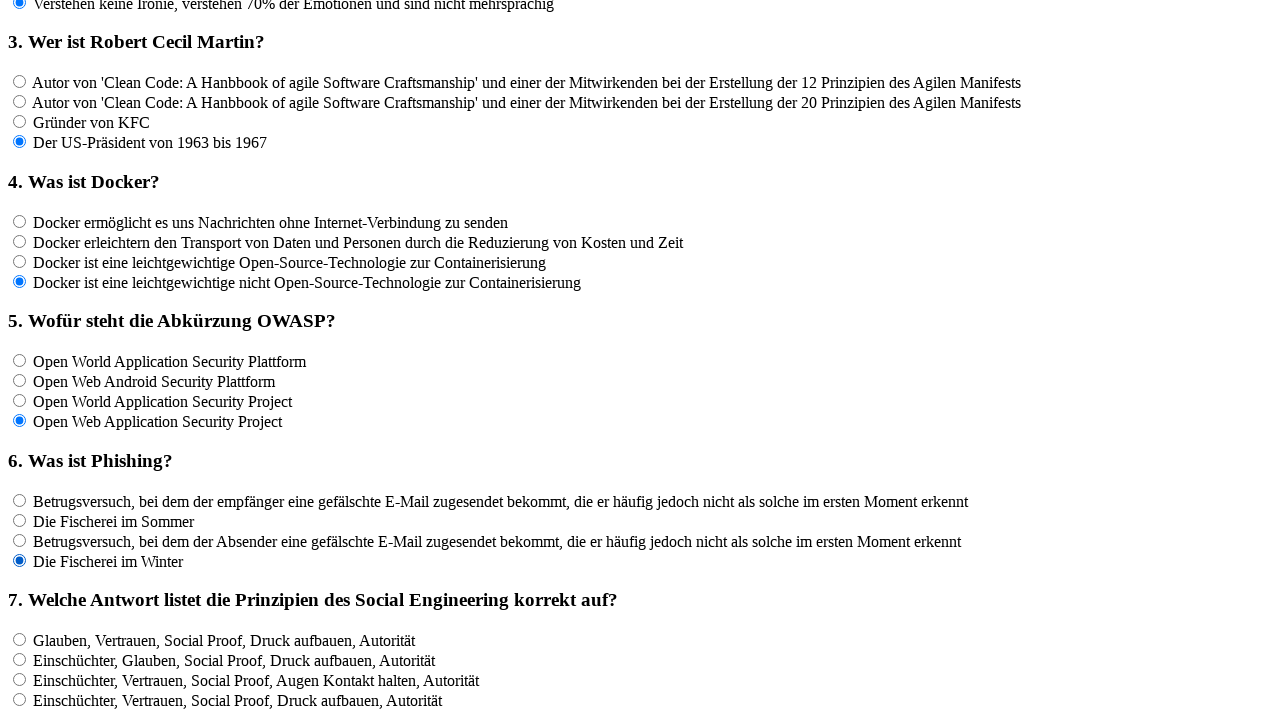

Waited 100ms before proceeding to next answer
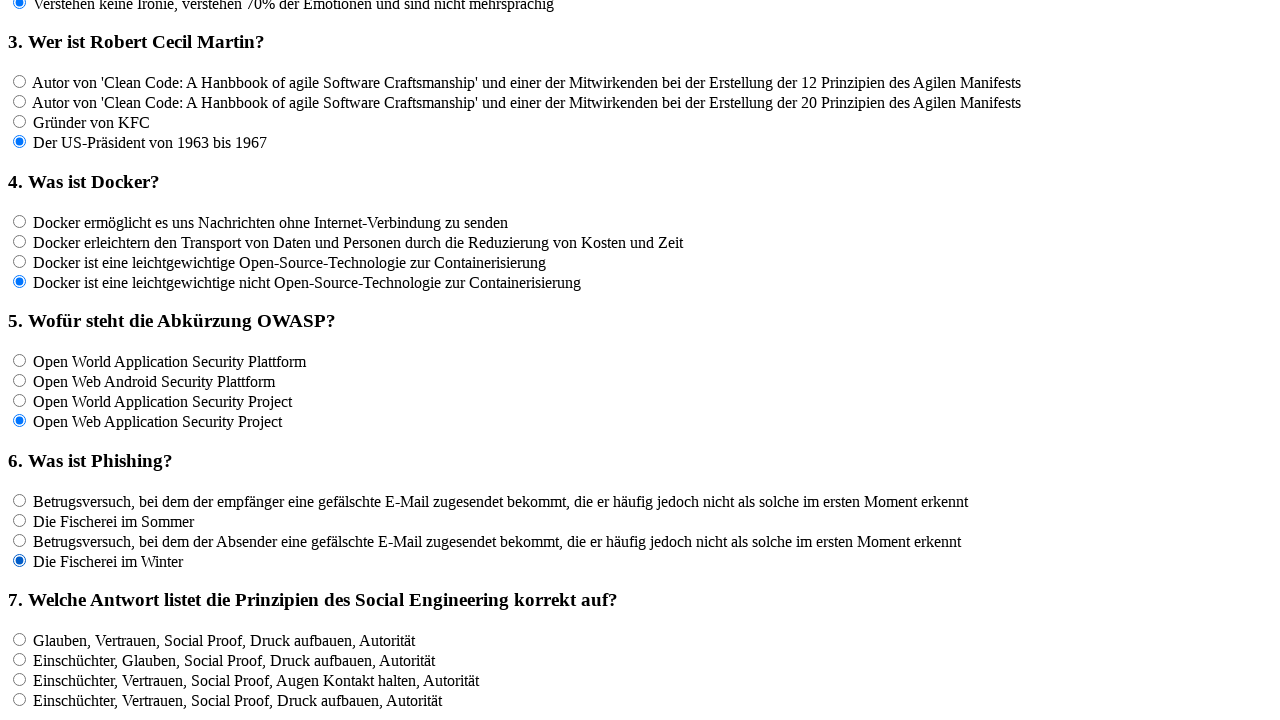

Retrieved all answer options for question 7
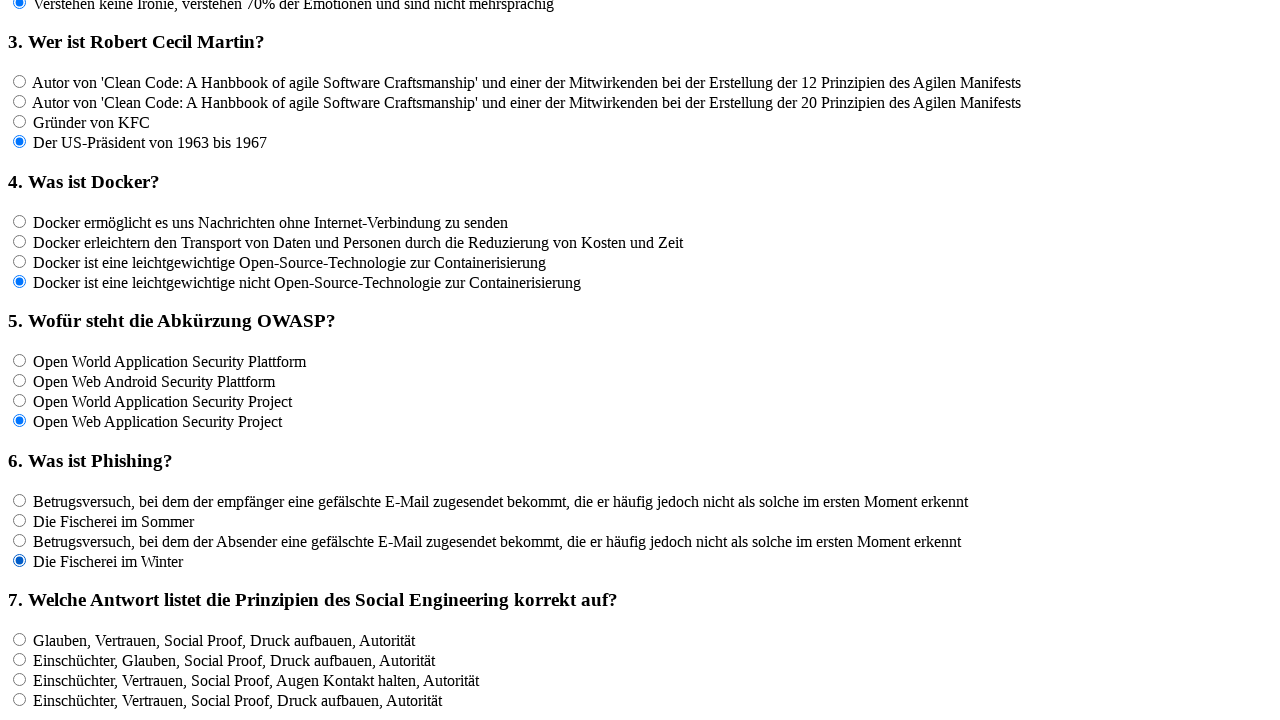

Clicked an answer option for question 7 at (20, 639) on input[name='rf7'] >> nth=0
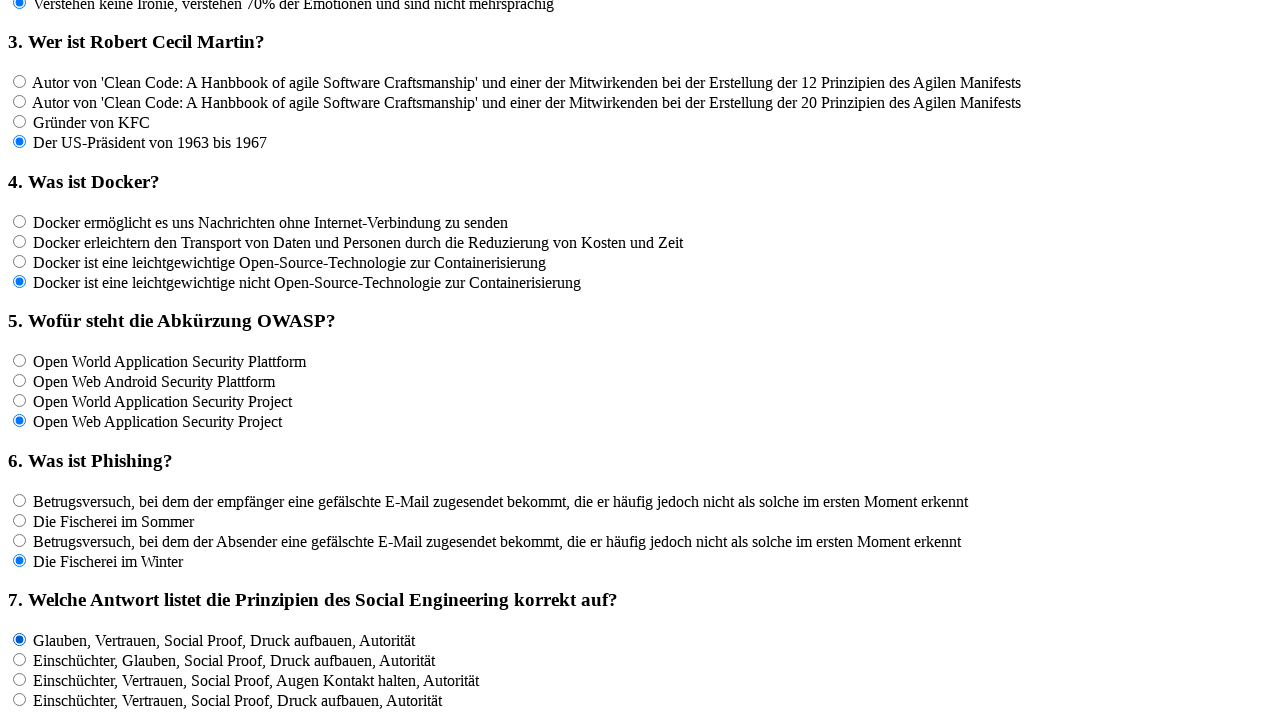

Waited 100ms before proceeding to next answer
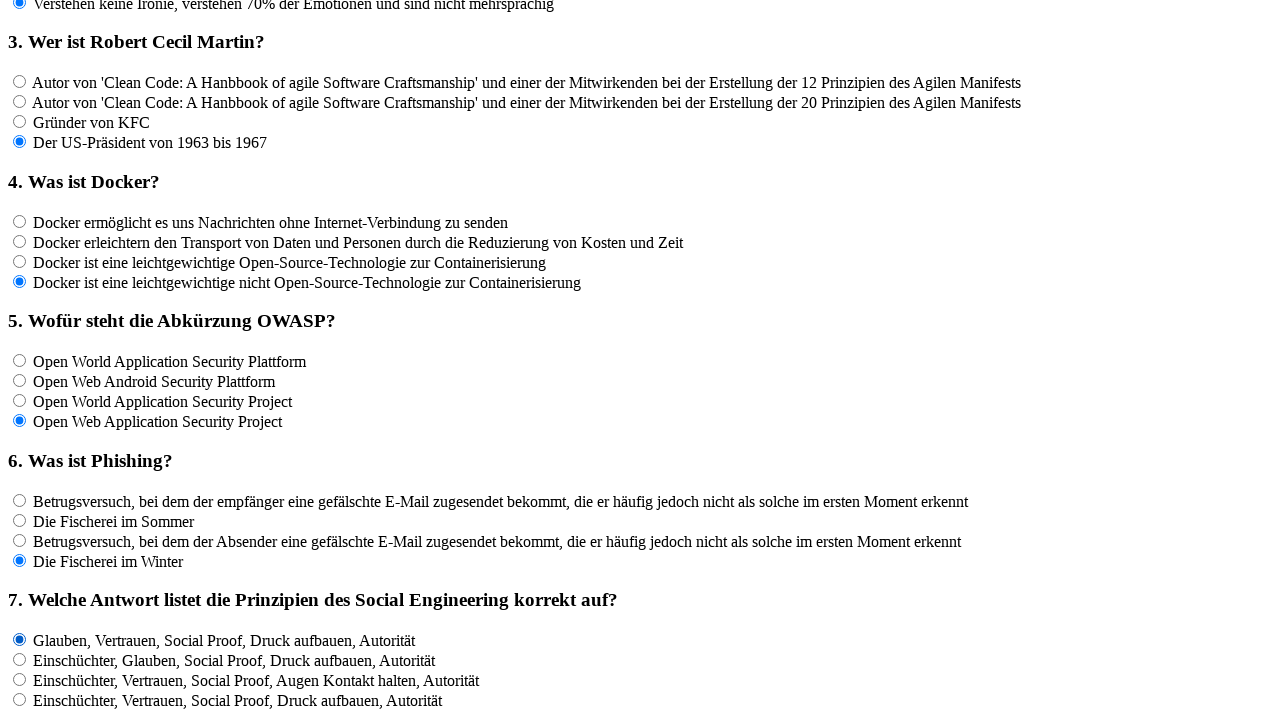

Clicked an answer option for question 7 at (20, 659) on input[name='rf7'] >> nth=1
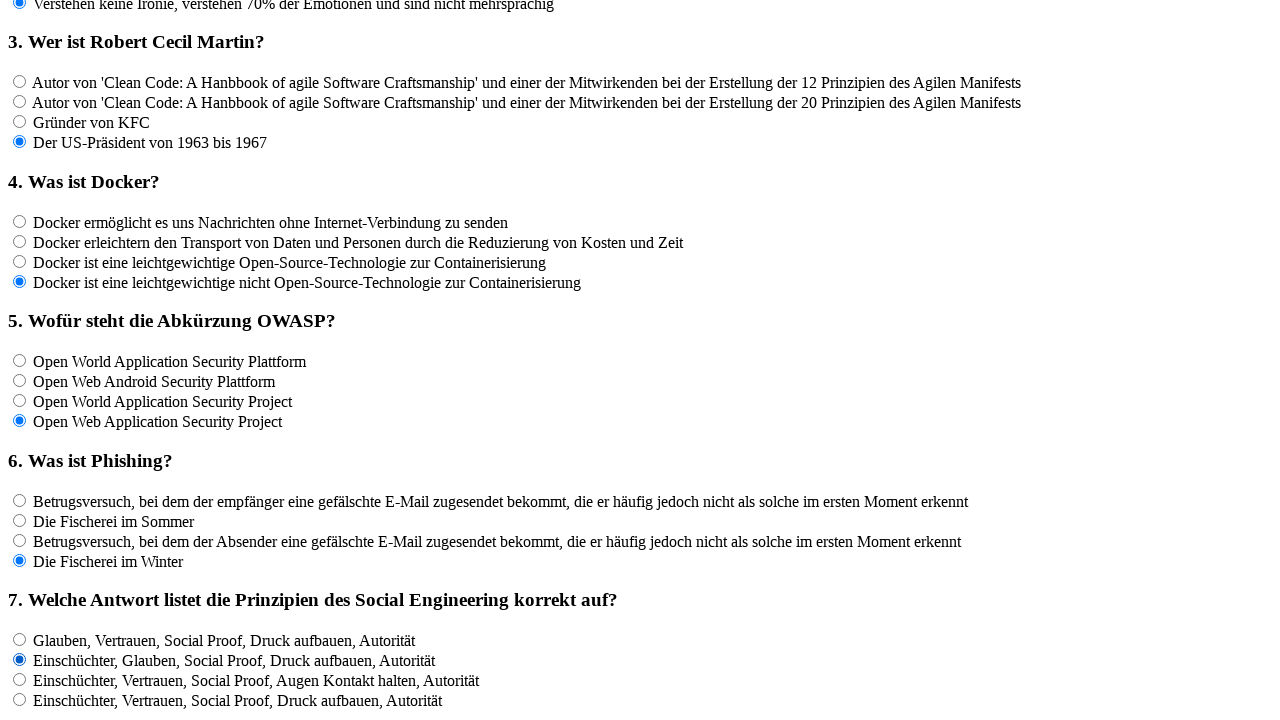

Waited 100ms before proceeding to next answer
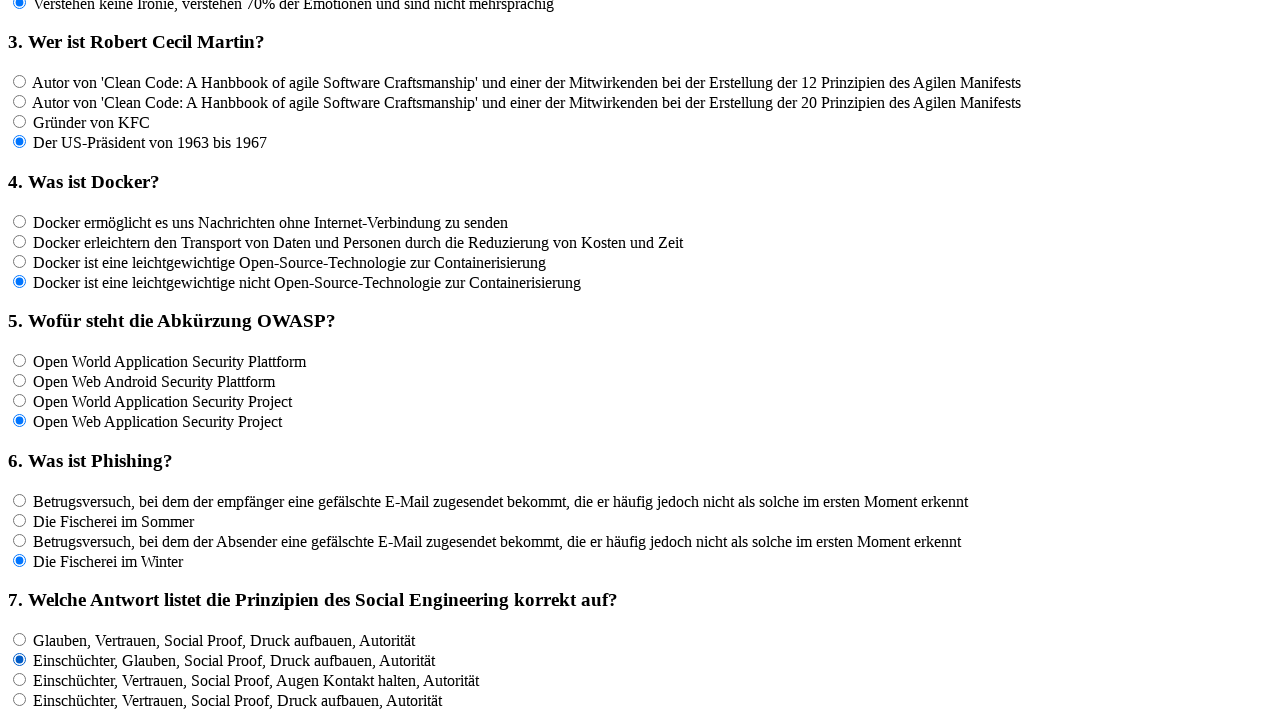

Clicked an answer option for question 7 at (20, 679) on input[name='rf7'] >> nth=2
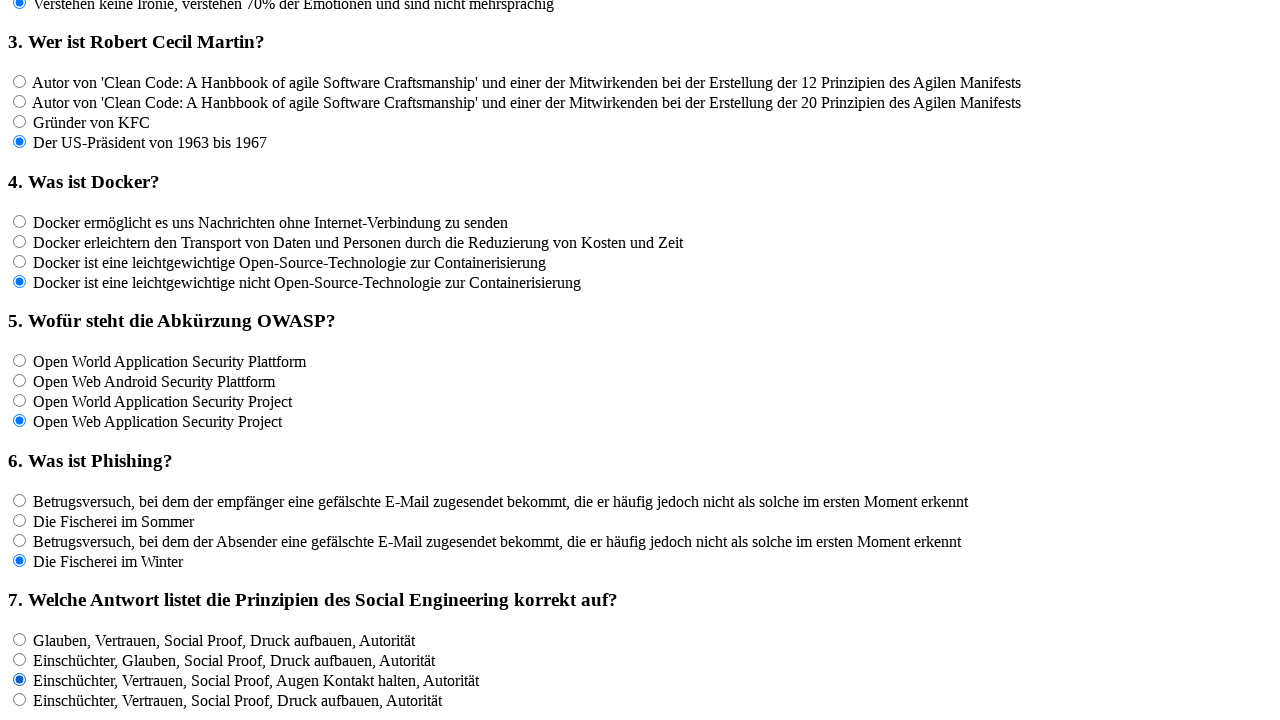

Waited 100ms before proceeding to next answer
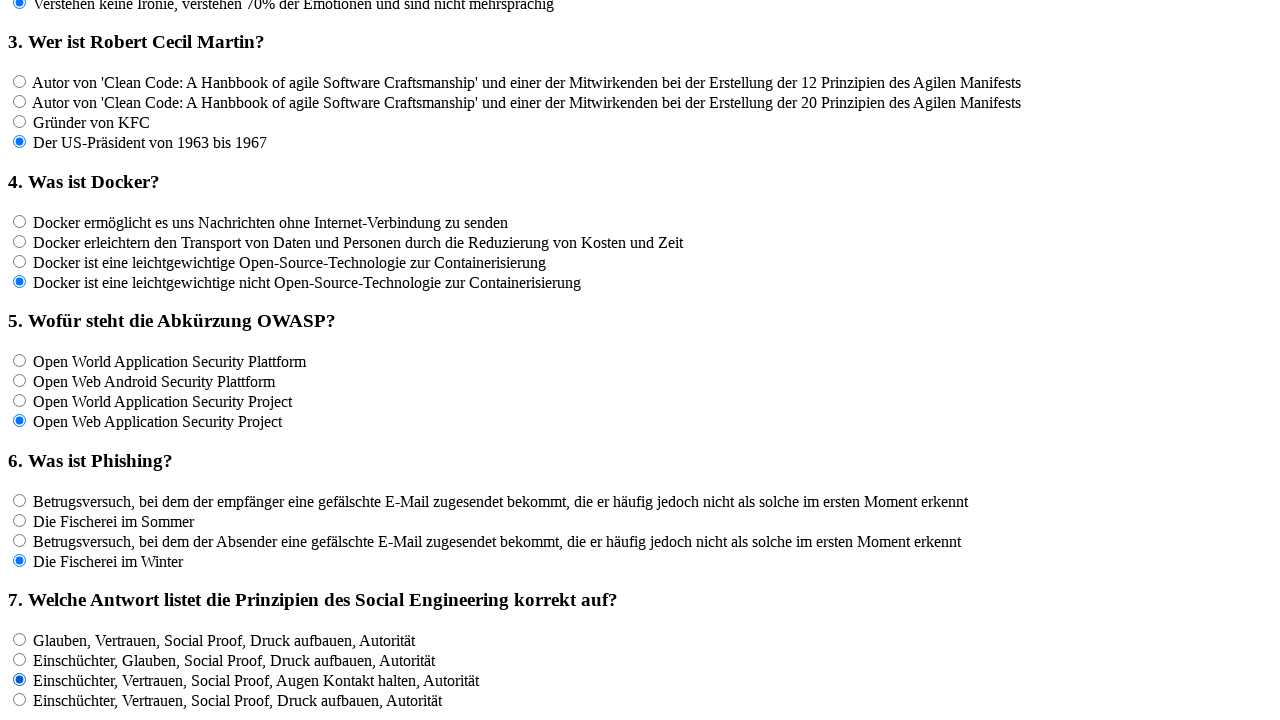

Clicked an answer option for question 7 at (20, 699) on input[name='rf7'] >> nth=3
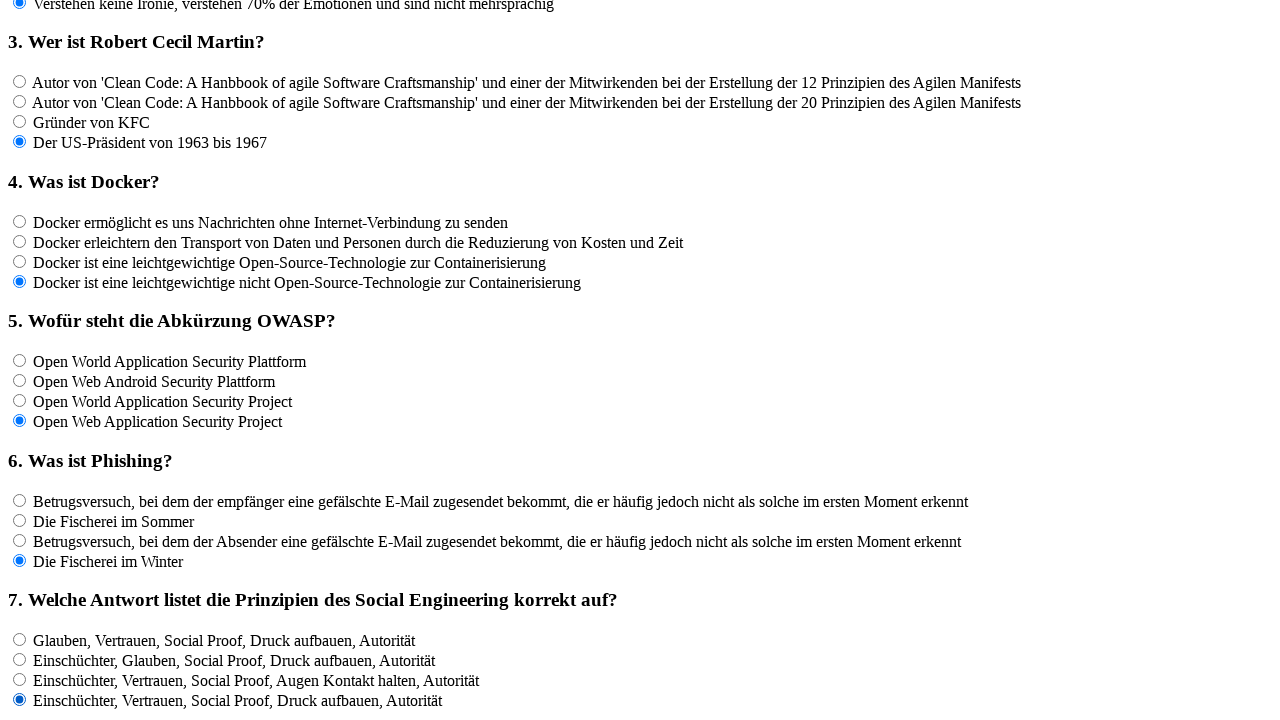

Waited 100ms before proceeding to next answer
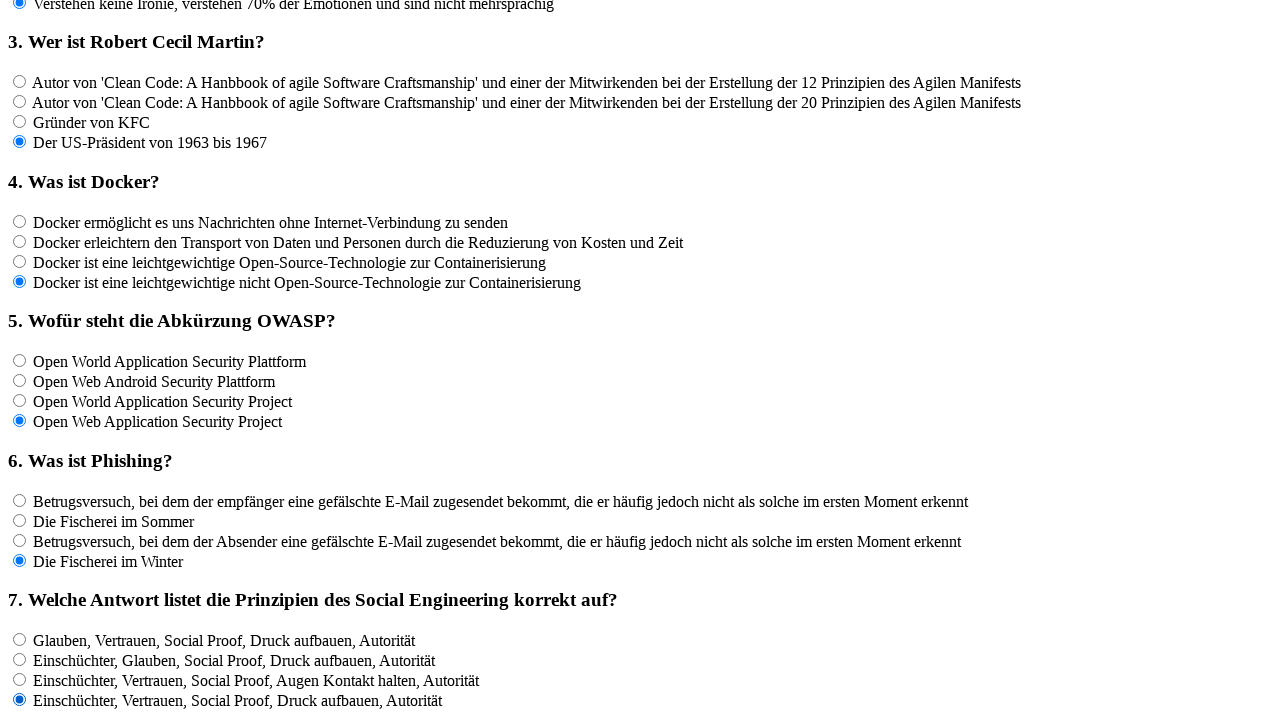

Retrieved all answer options for question 8
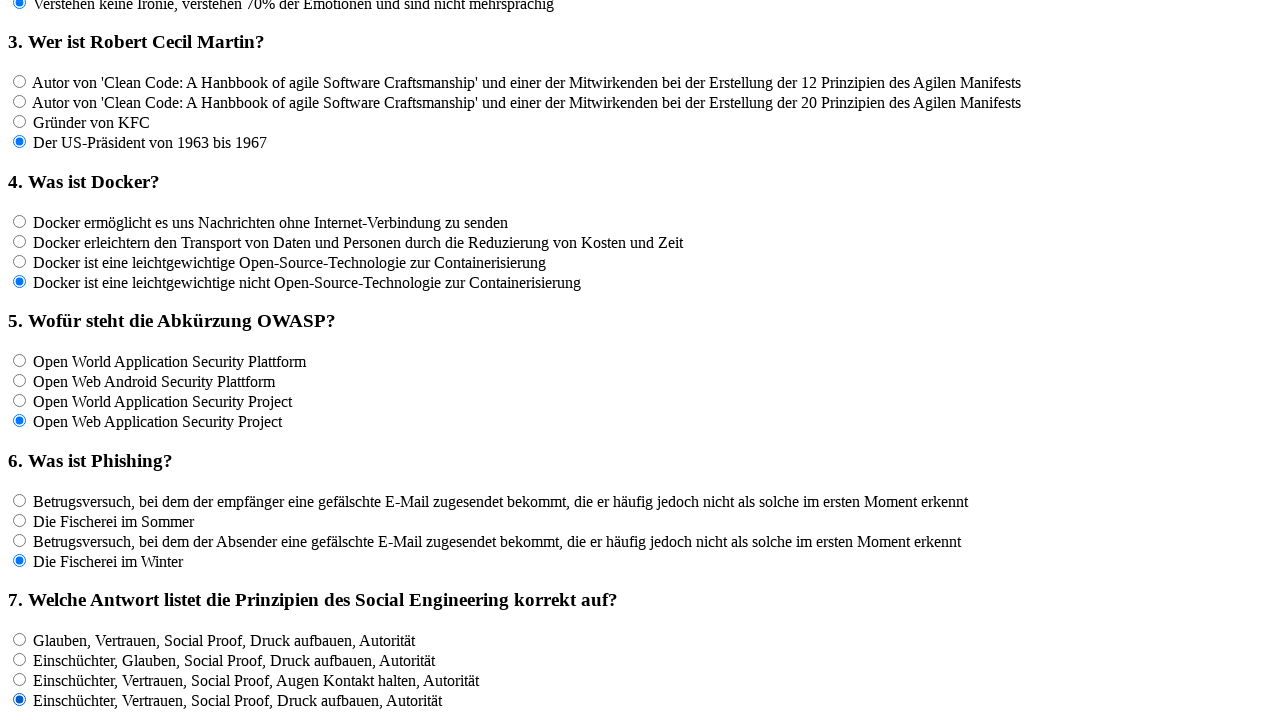

Clicked an answer option for question 8 at (20, 361) on input[name='rf8'] >> nth=0
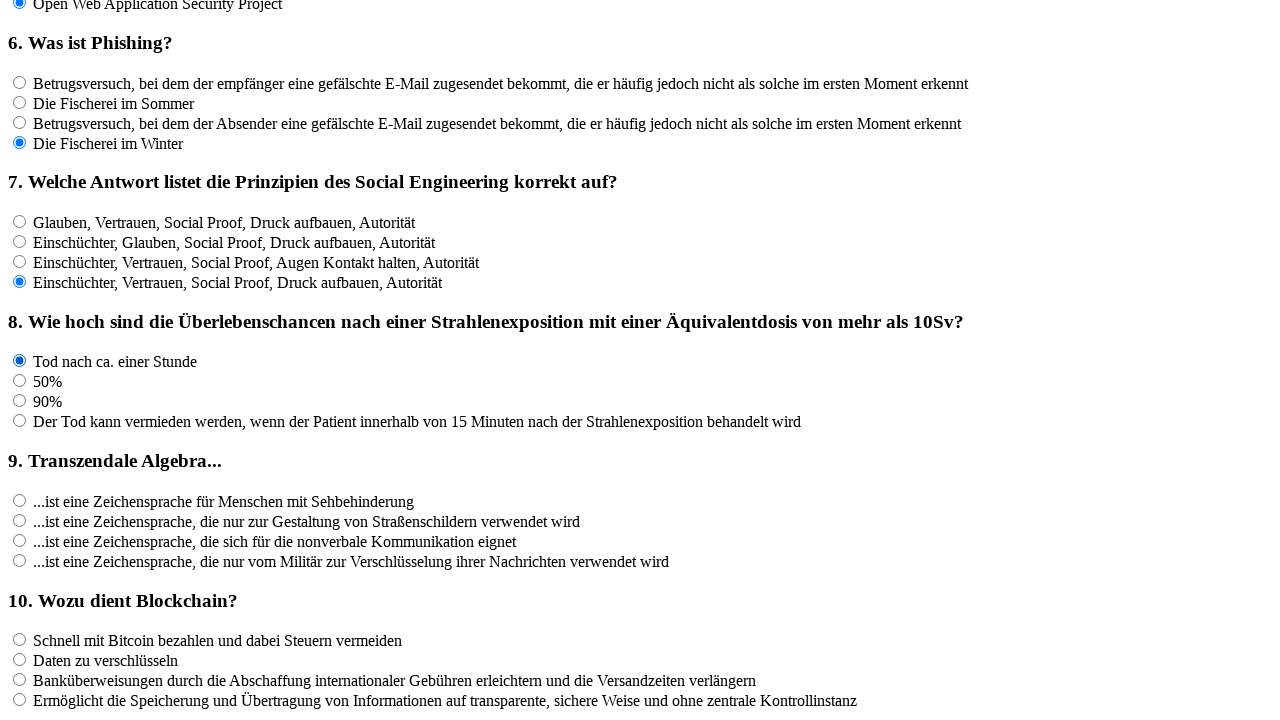

Waited 100ms before proceeding to next answer
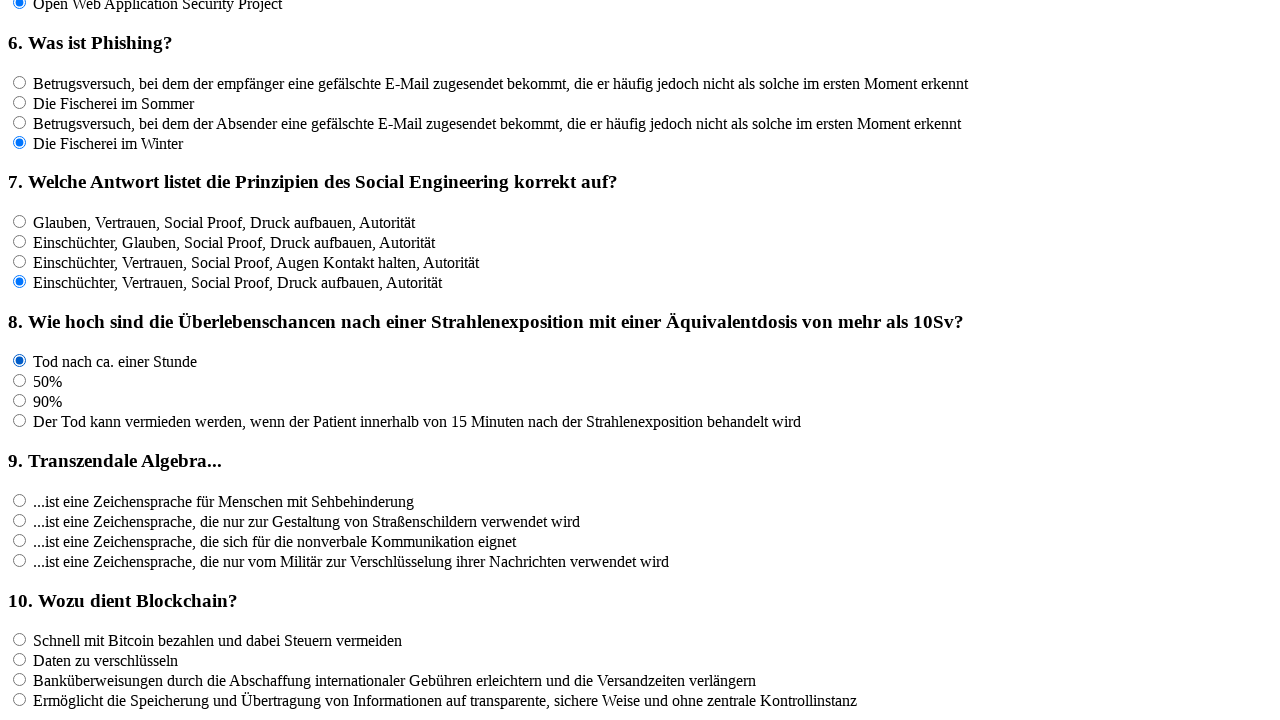

Clicked an answer option for question 8 at (20, 381) on input[name='rf8'] >> nth=1
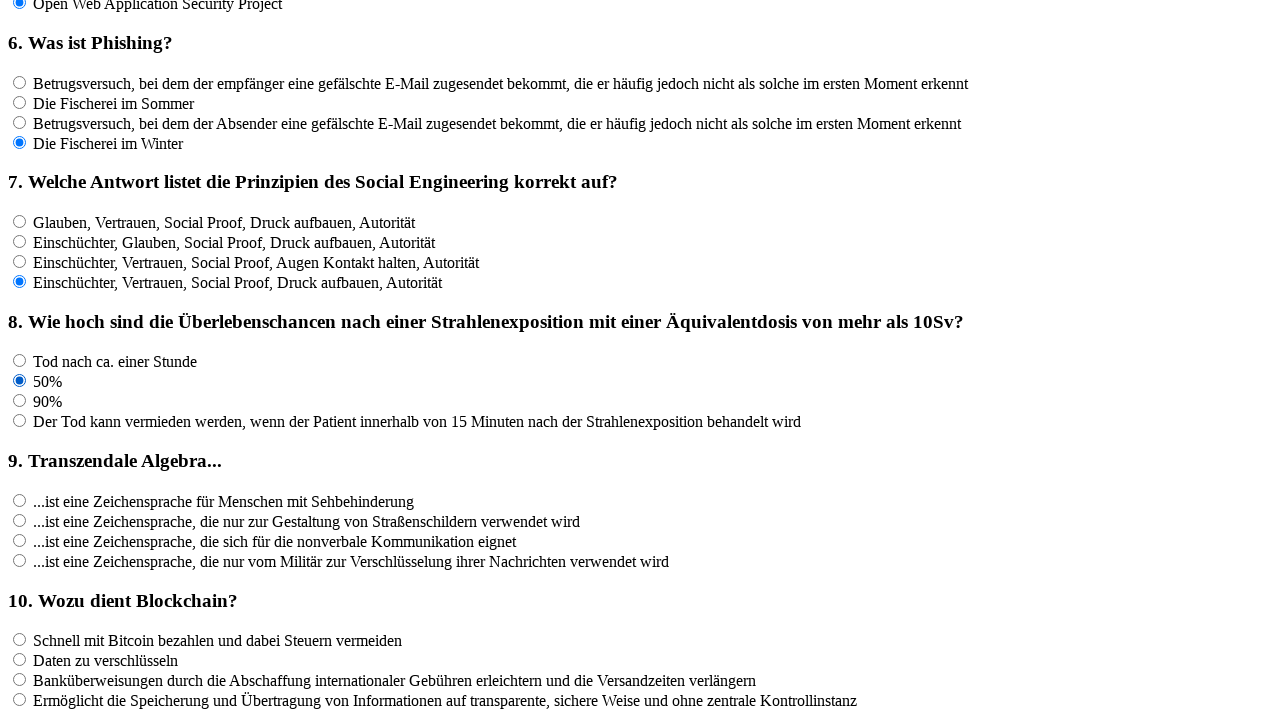

Waited 100ms before proceeding to next answer
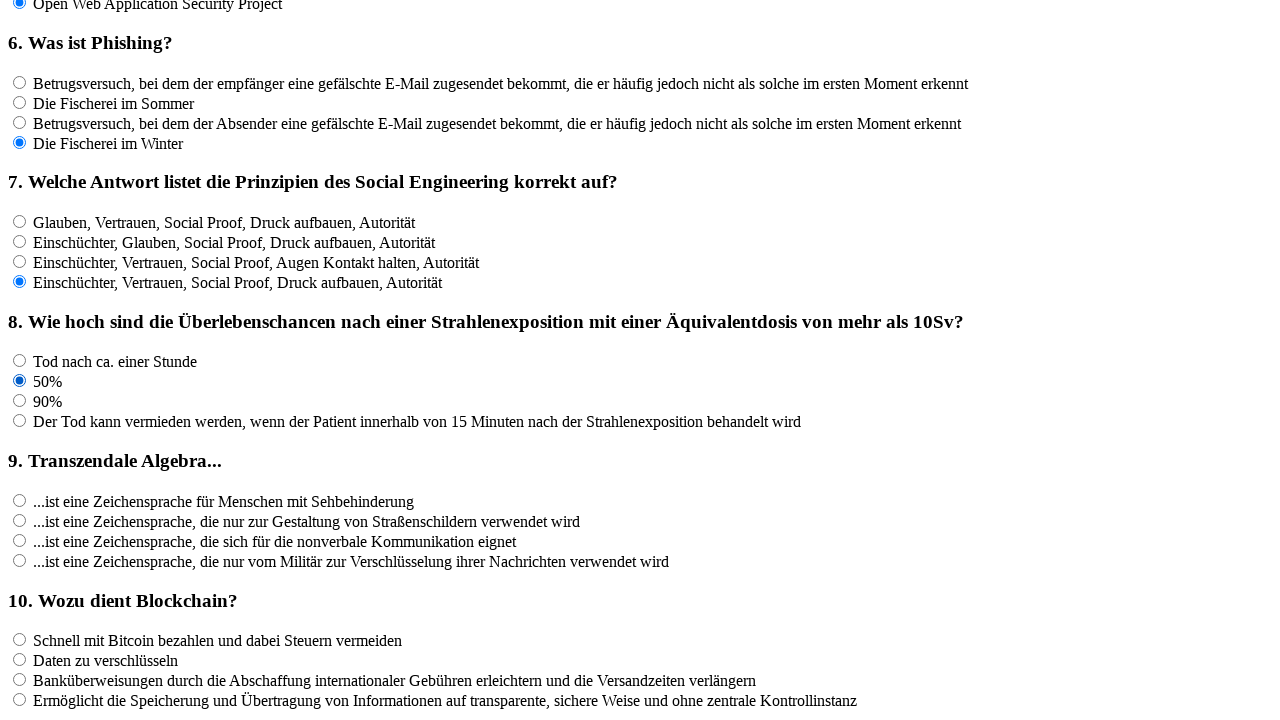

Clicked an answer option for question 8 at (20, 401) on input[name='rf8'] >> nth=2
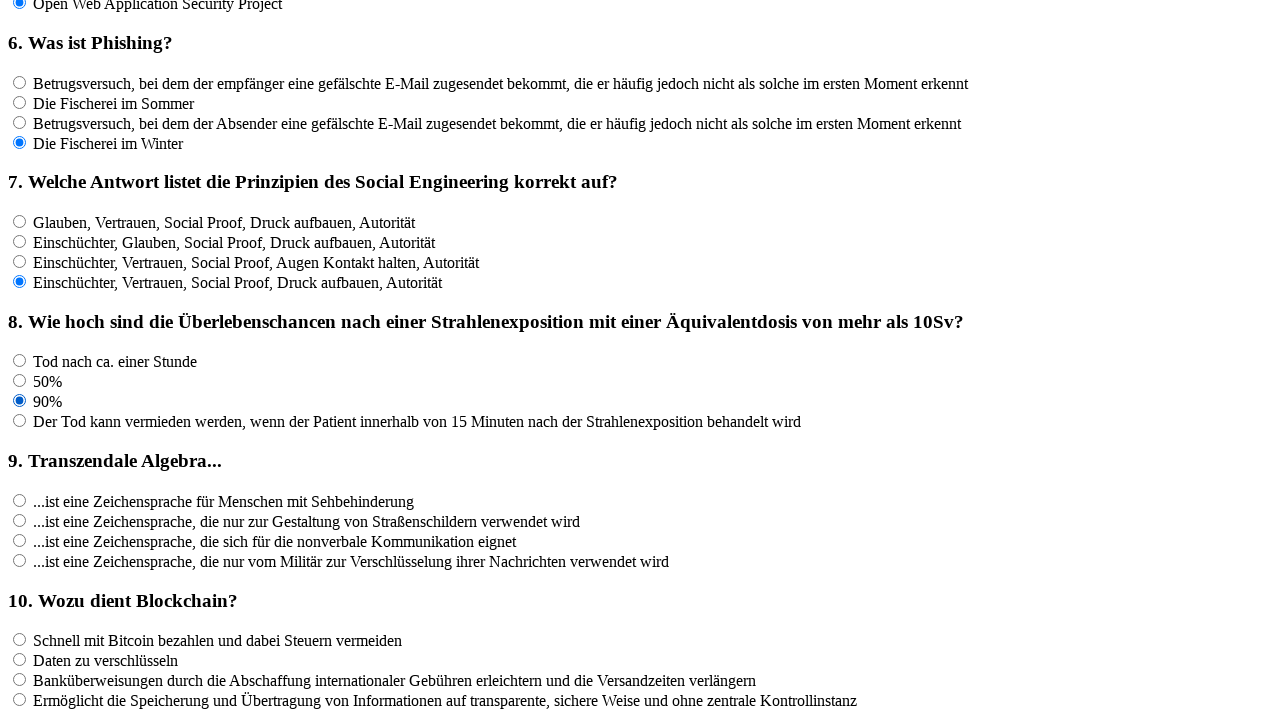

Waited 100ms before proceeding to next answer
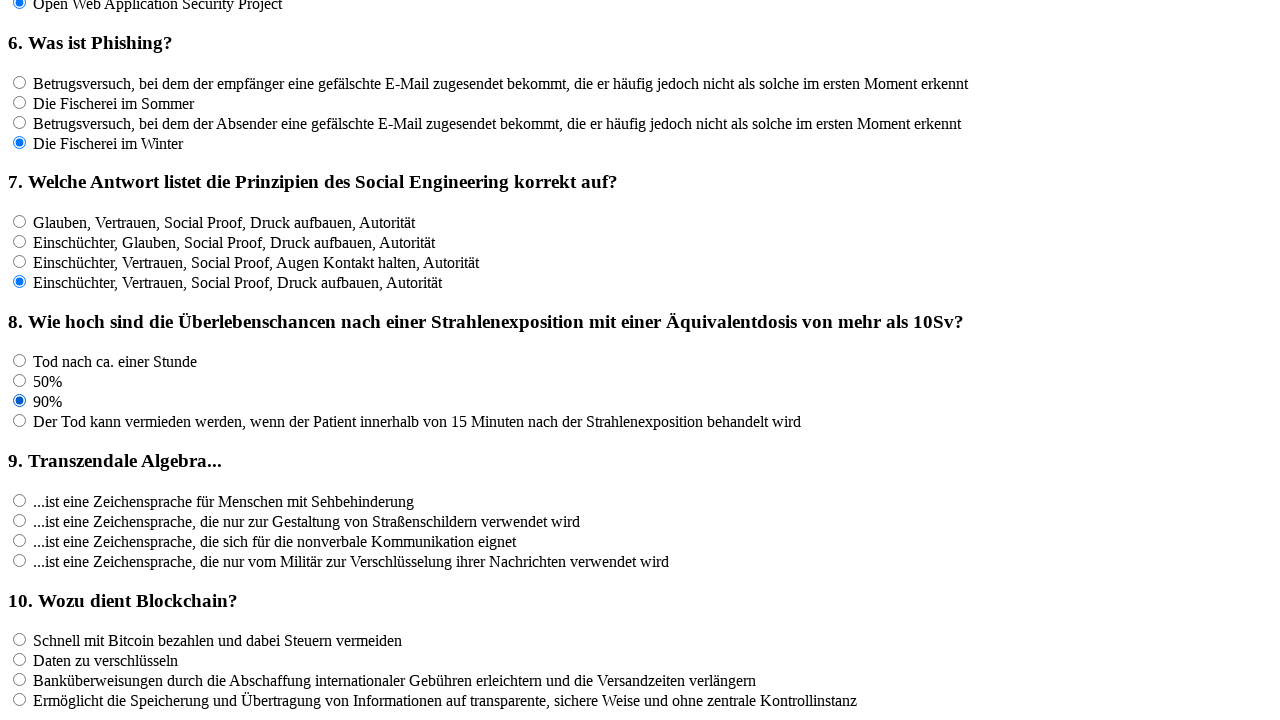

Clicked an answer option for question 8 at (20, 421) on input[name='rf8'] >> nth=3
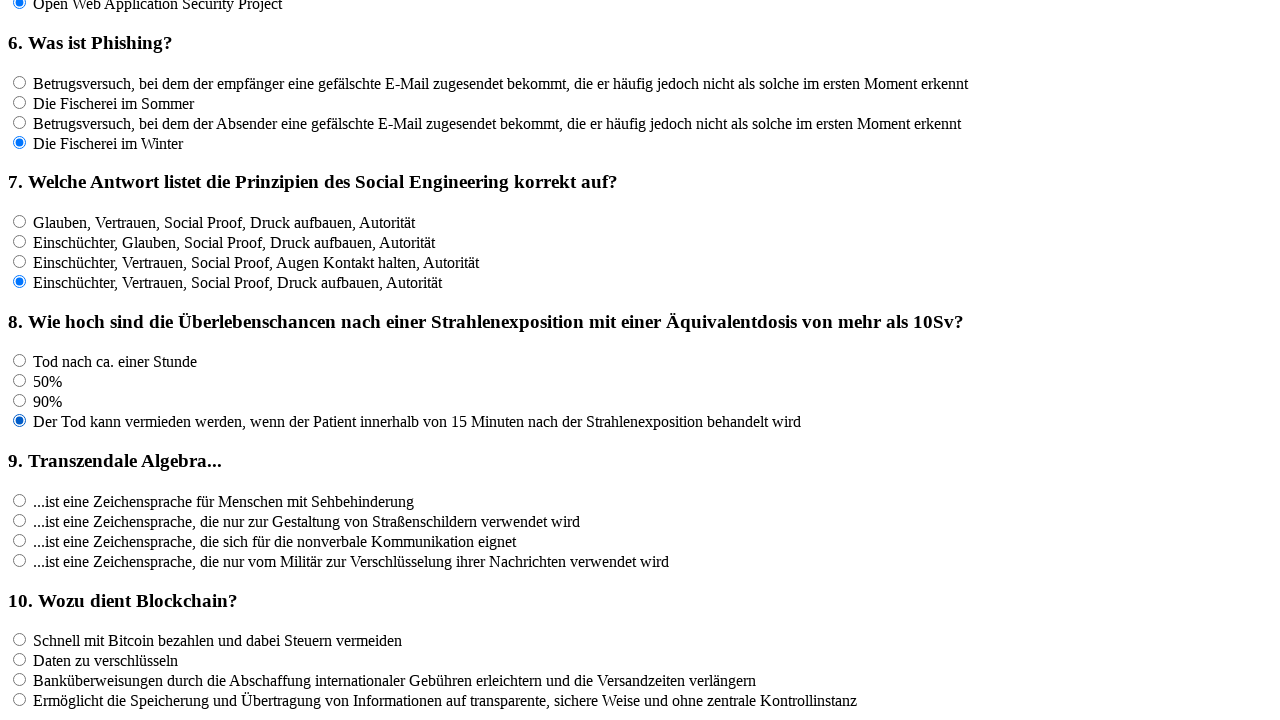

Waited 100ms before proceeding to next answer
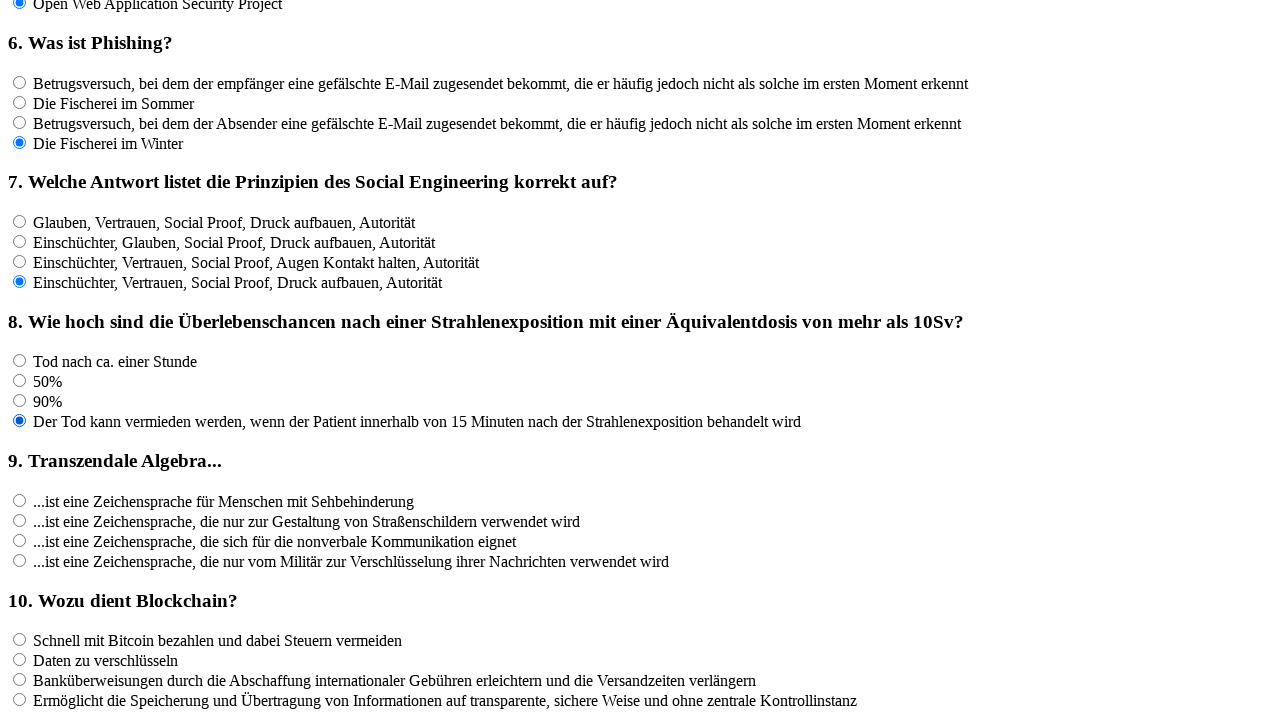

Retrieved all answer options for question 9
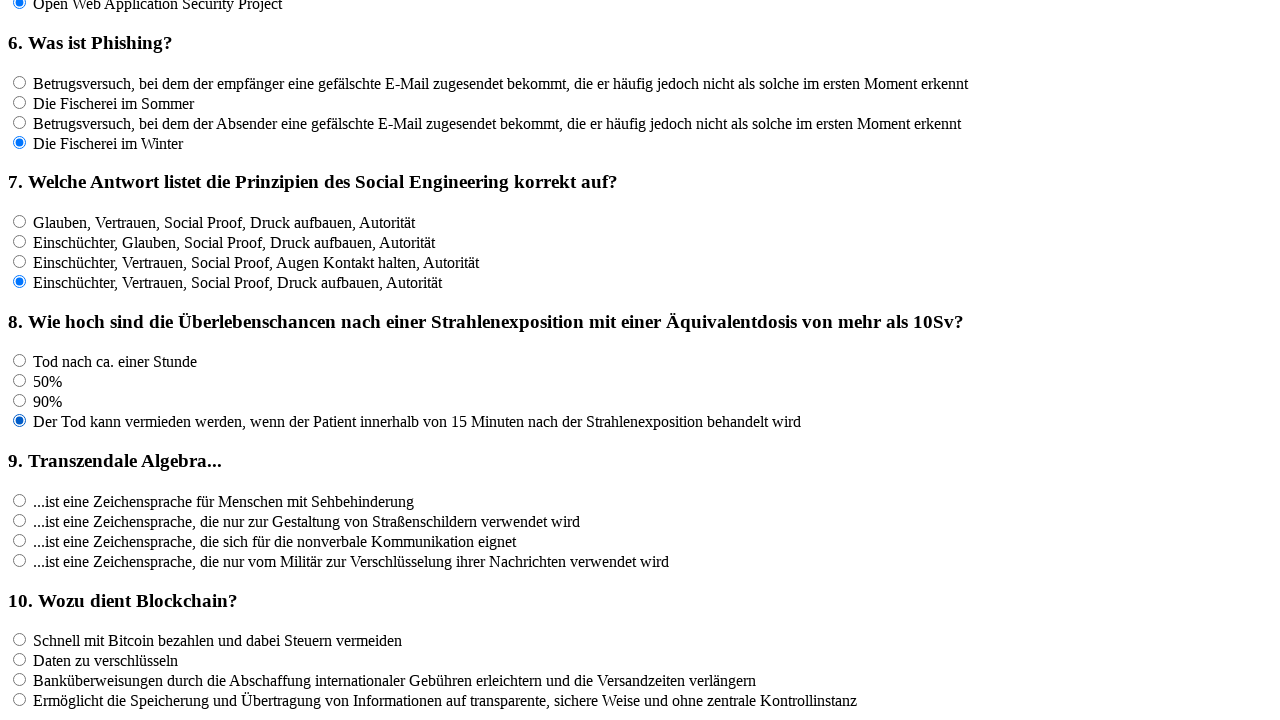

Clicked an answer option for question 9 at (20, 500) on input[name='rf9'] >> nth=0
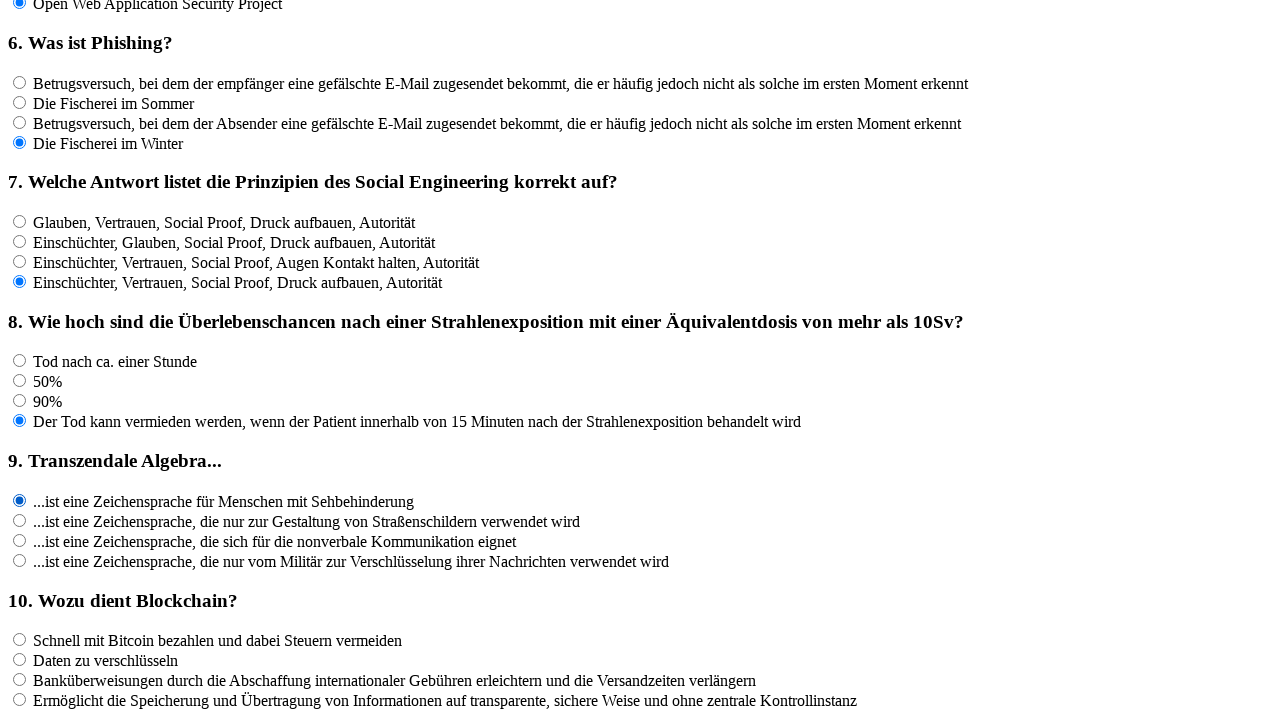

Waited 100ms before proceeding to next answer
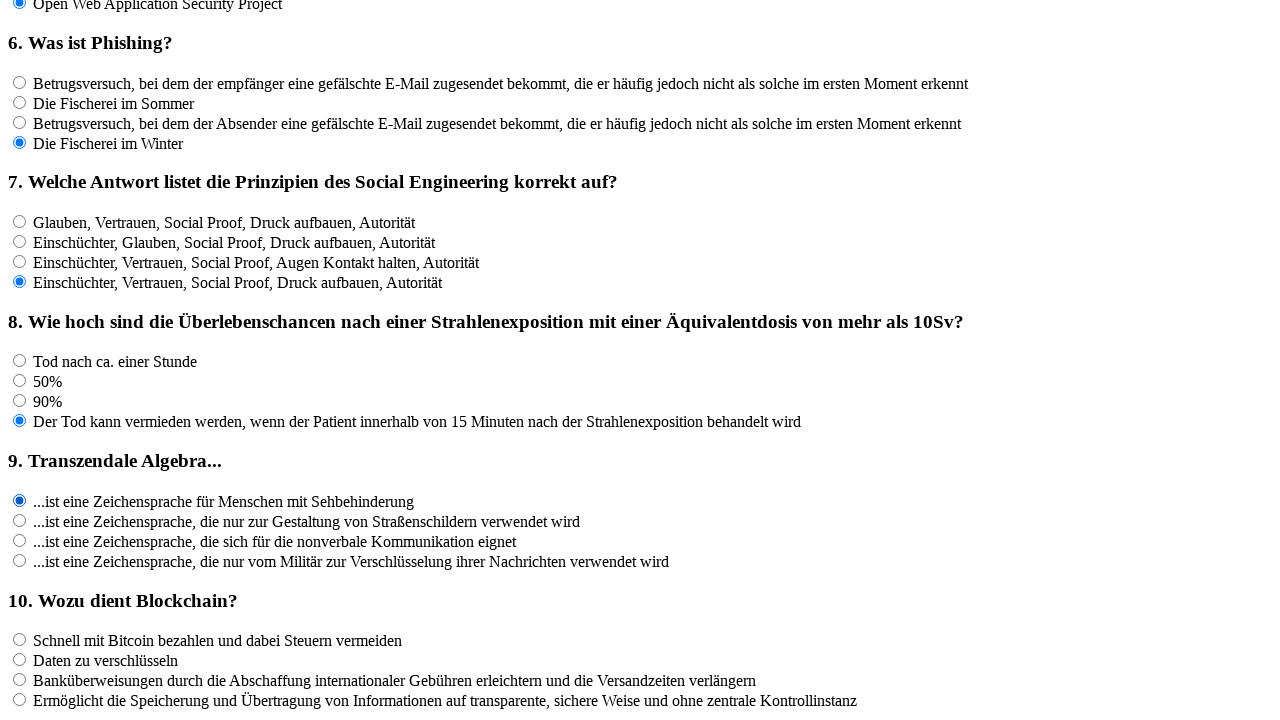

Clicked an answer option for question 9 at (20, 520) on input[name='rf9'] >> nth=1
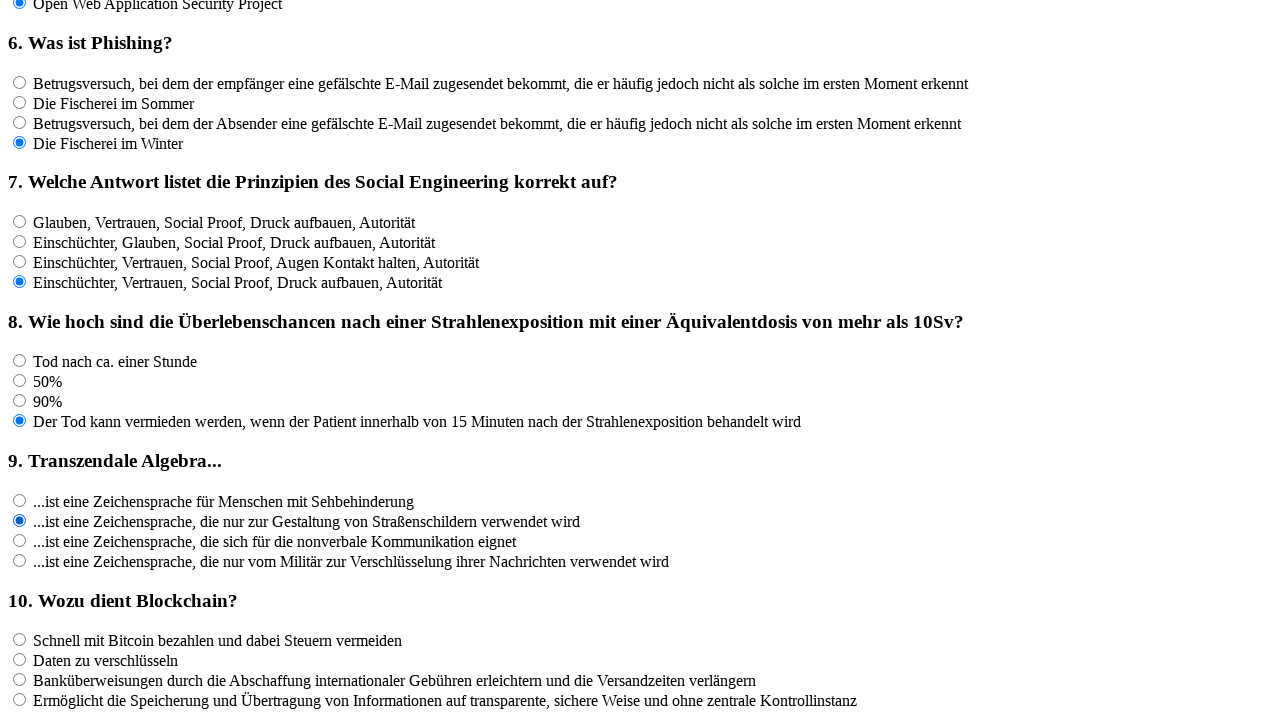

Waited 100ms before proceeding to next answer
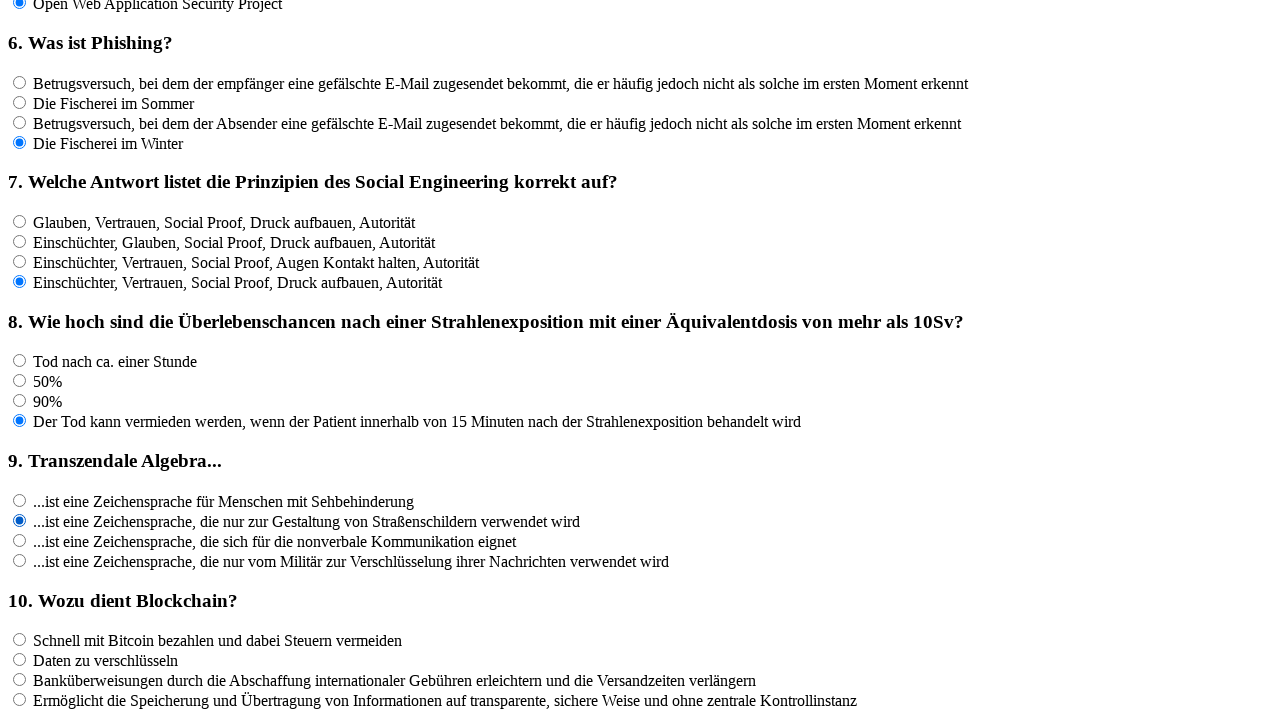

Clicked an answer option for question 9 at (20, 540) on input[name='rf9'] >> nth=2
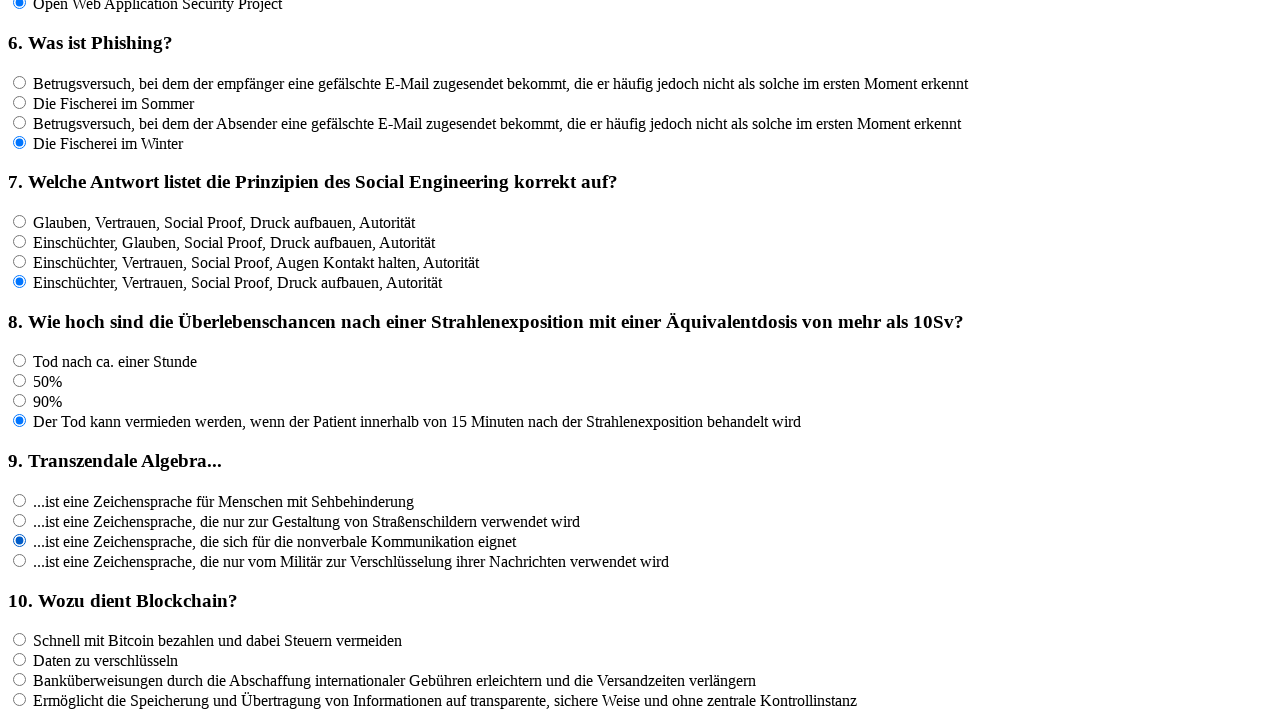

Waited 100ms before proceeding to next answer
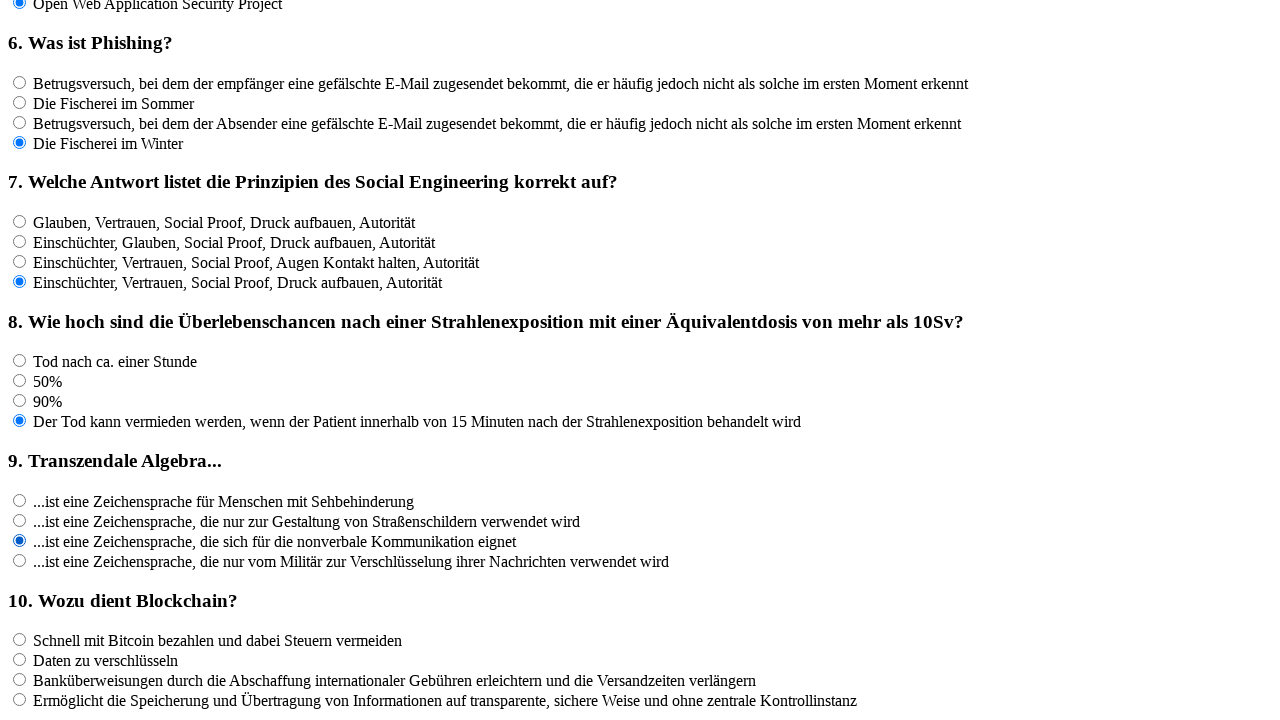

Clicked an answer option for question 9 at (20, 560) on input[name='rf9'] >> nth=3
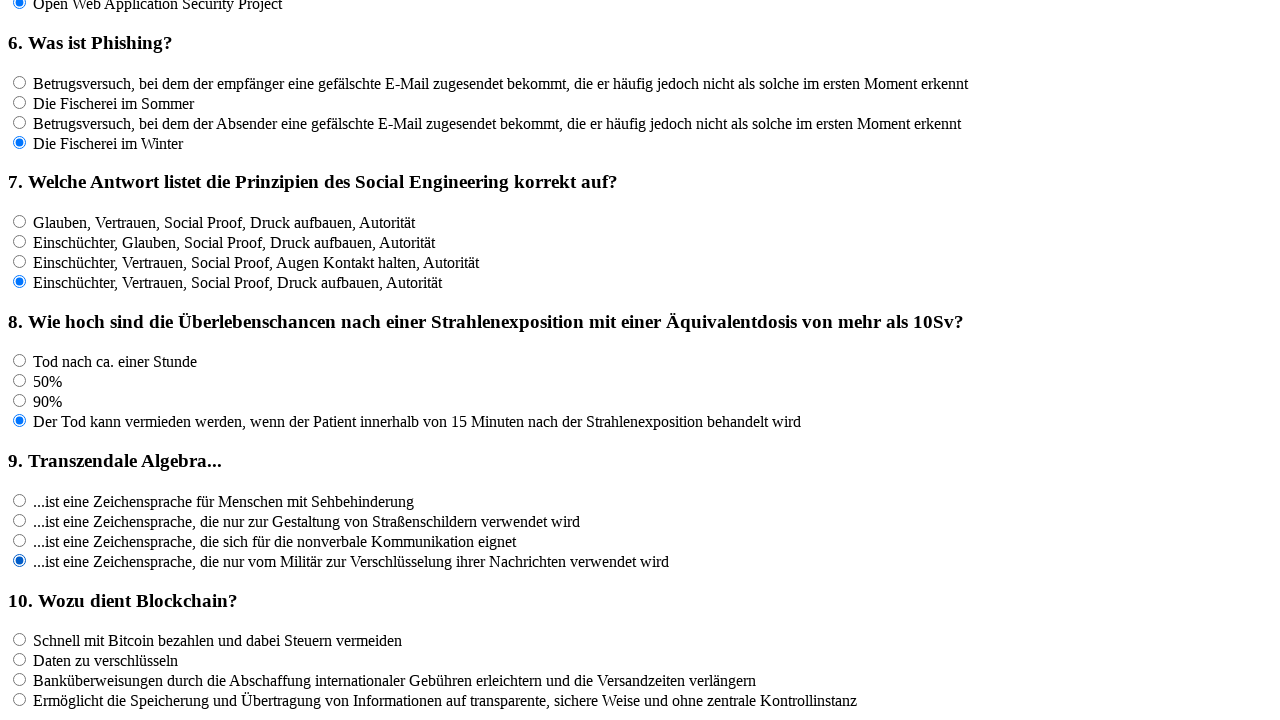

Waited 100ms before proceeding to next answer
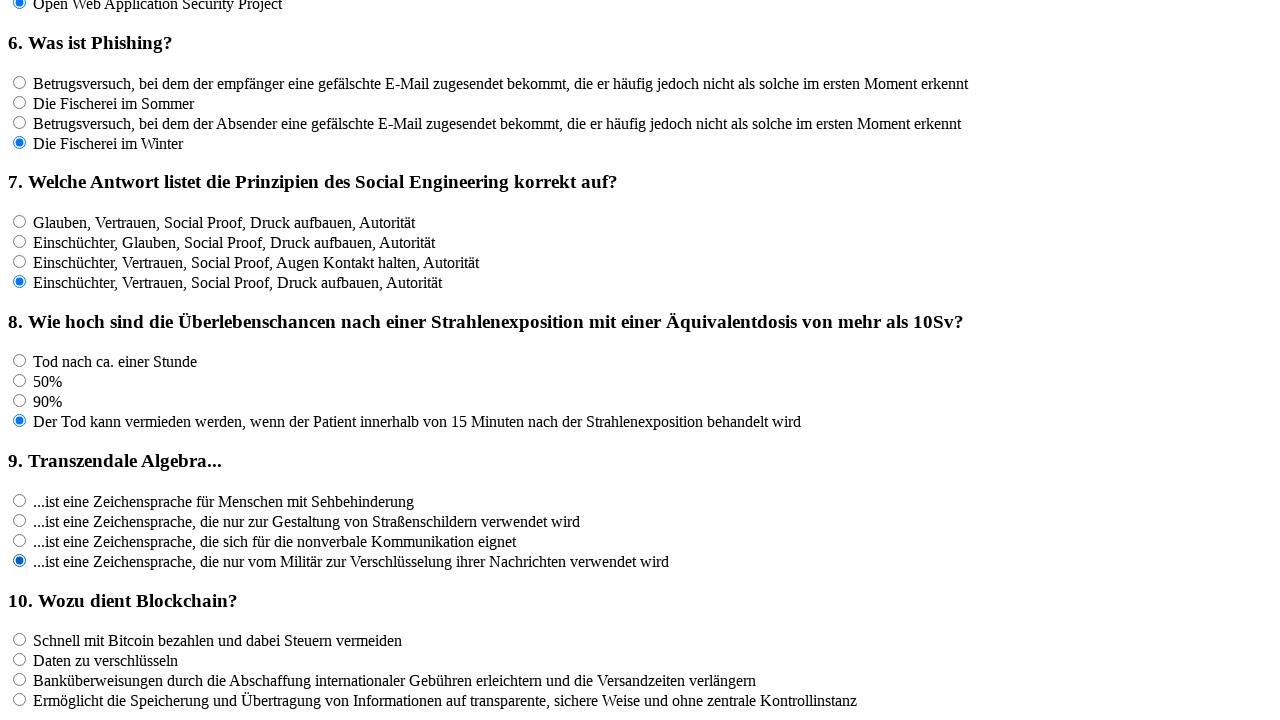

Retrieved all answer options for question 10
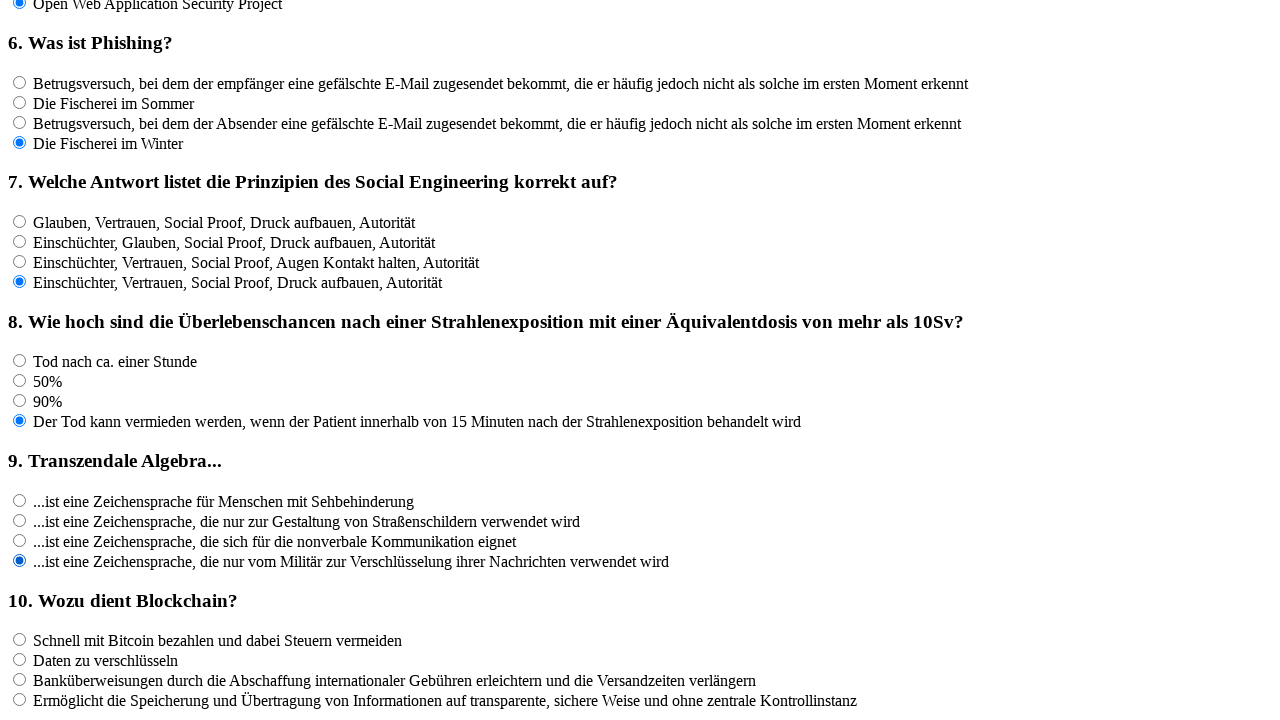

Clicked an answer option for question 10 at (20, 640) on input[name='rf10'] >> nth=0
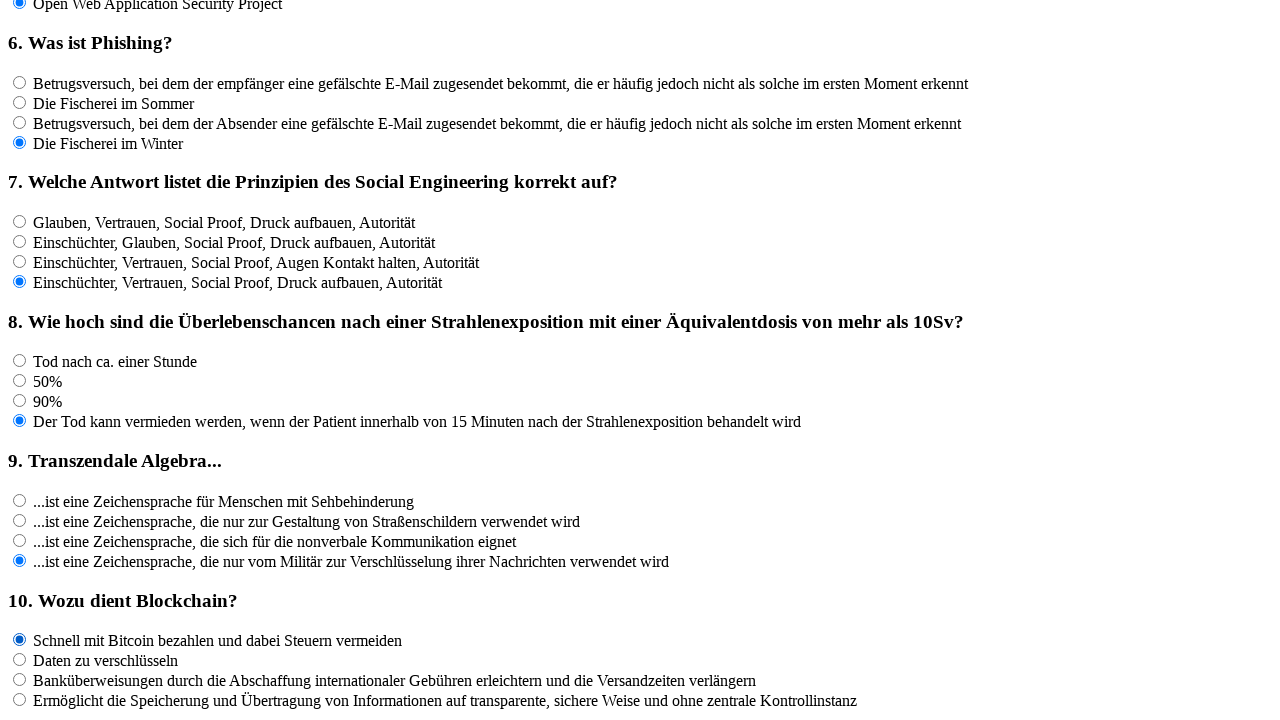

Waited 100ms before proceeding to next answer
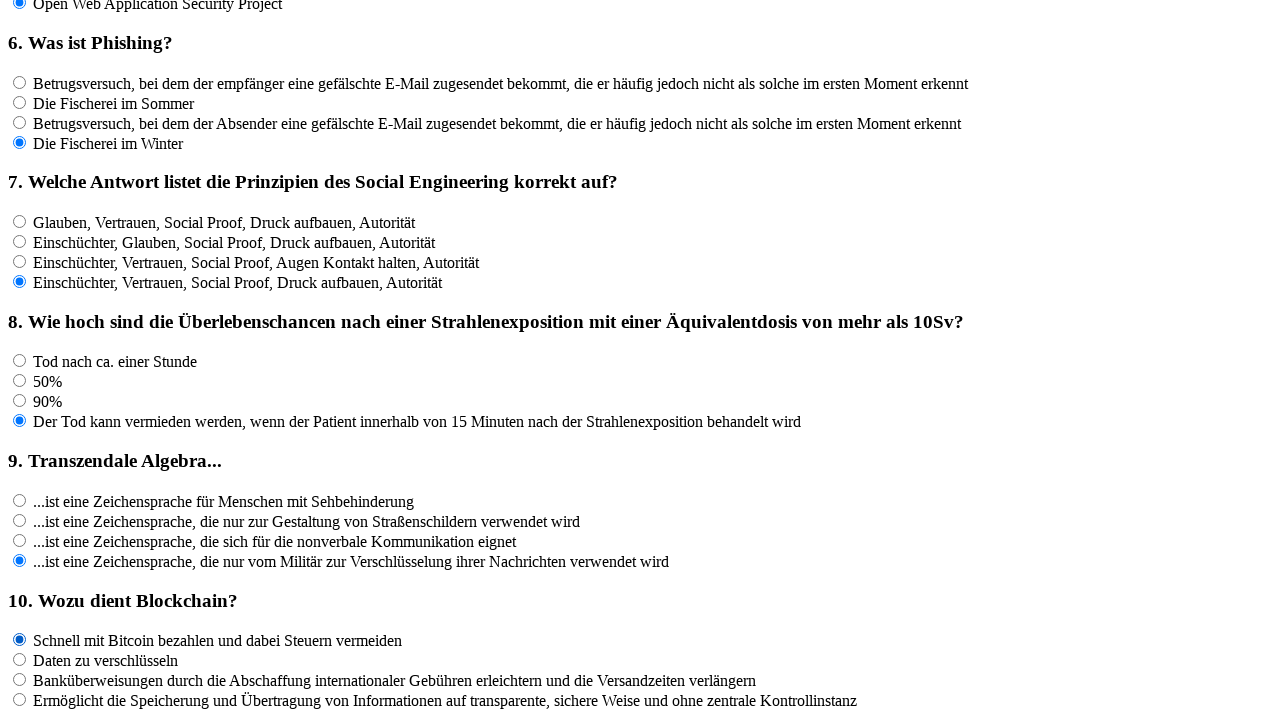

Clicked an answer option for question 10 at (20, 660) on input[name='rf10'] >> nth=1
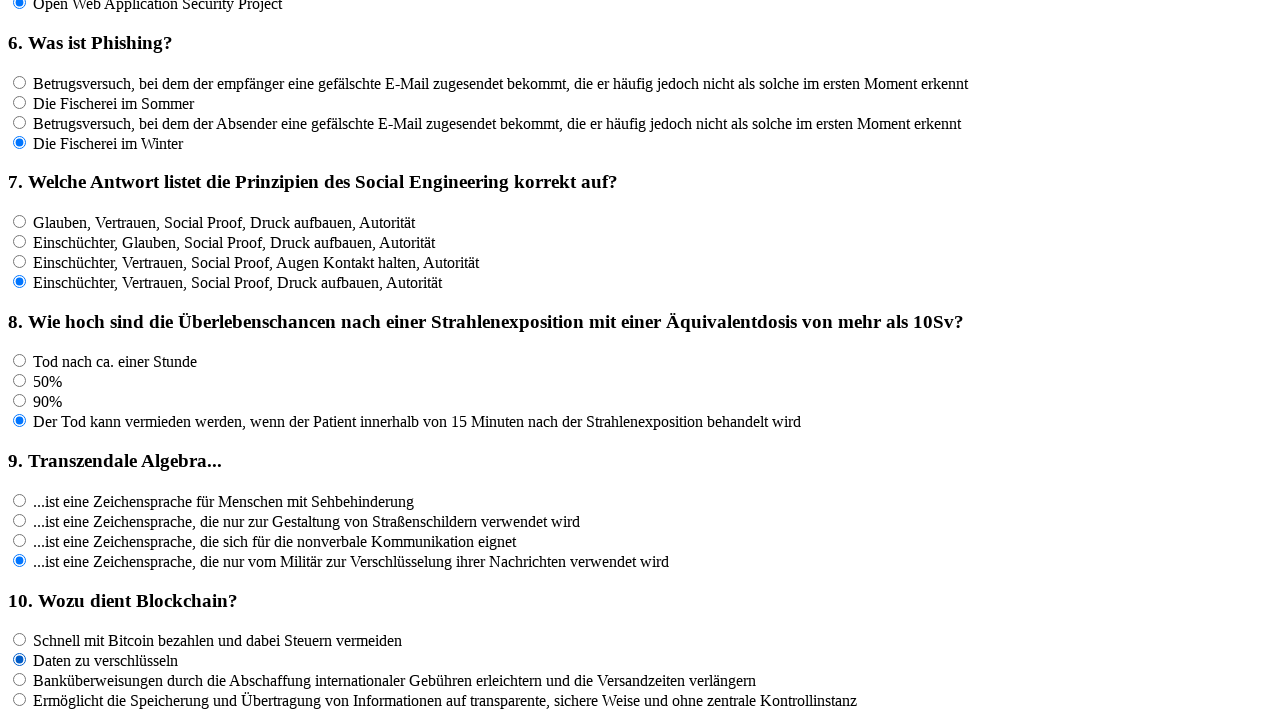

Waited 100ms before proceeding to next answer
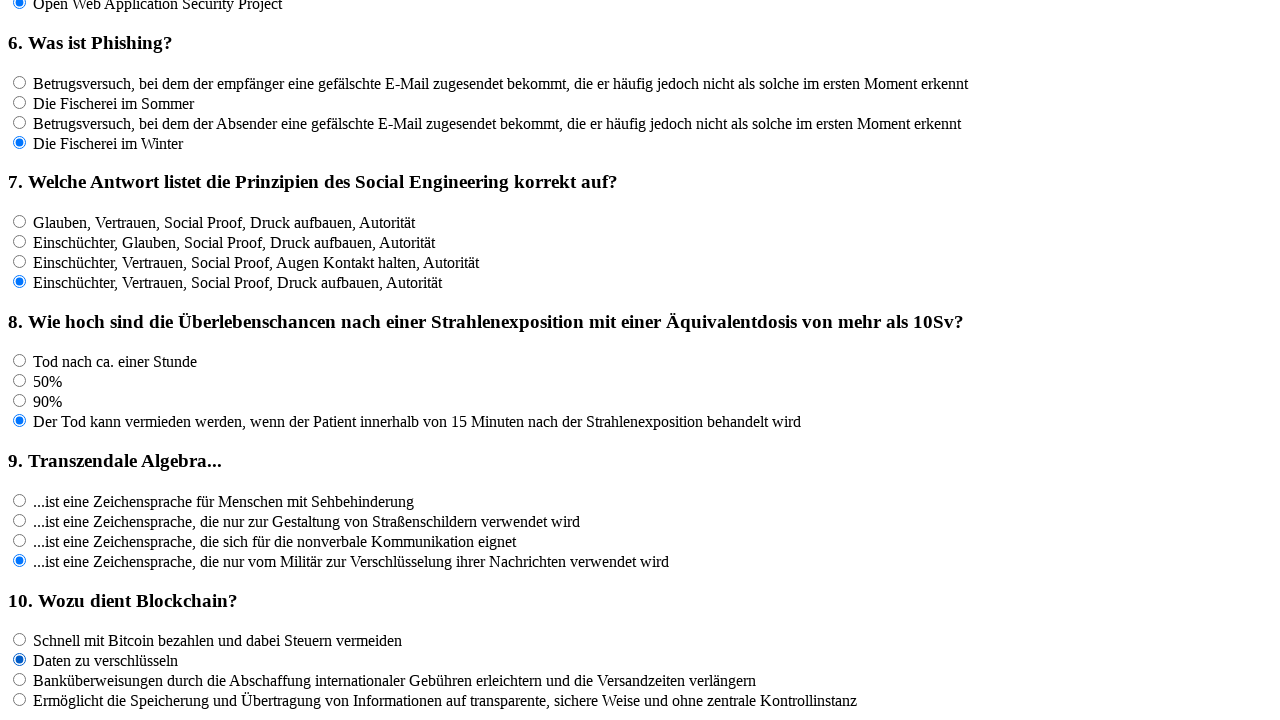

Clicked an answer option for question 10 at (20, 680) on input[name='rf10'] >> nth=2
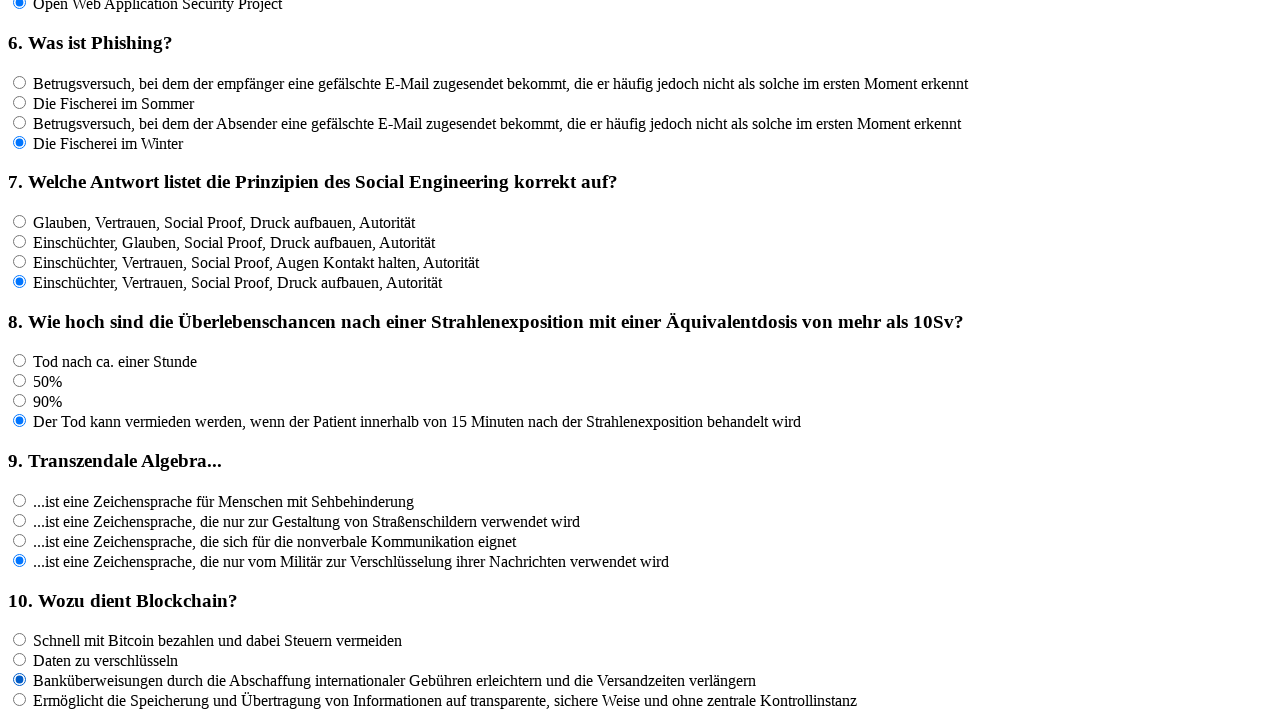

Waited 100ms before proceeding to next answer
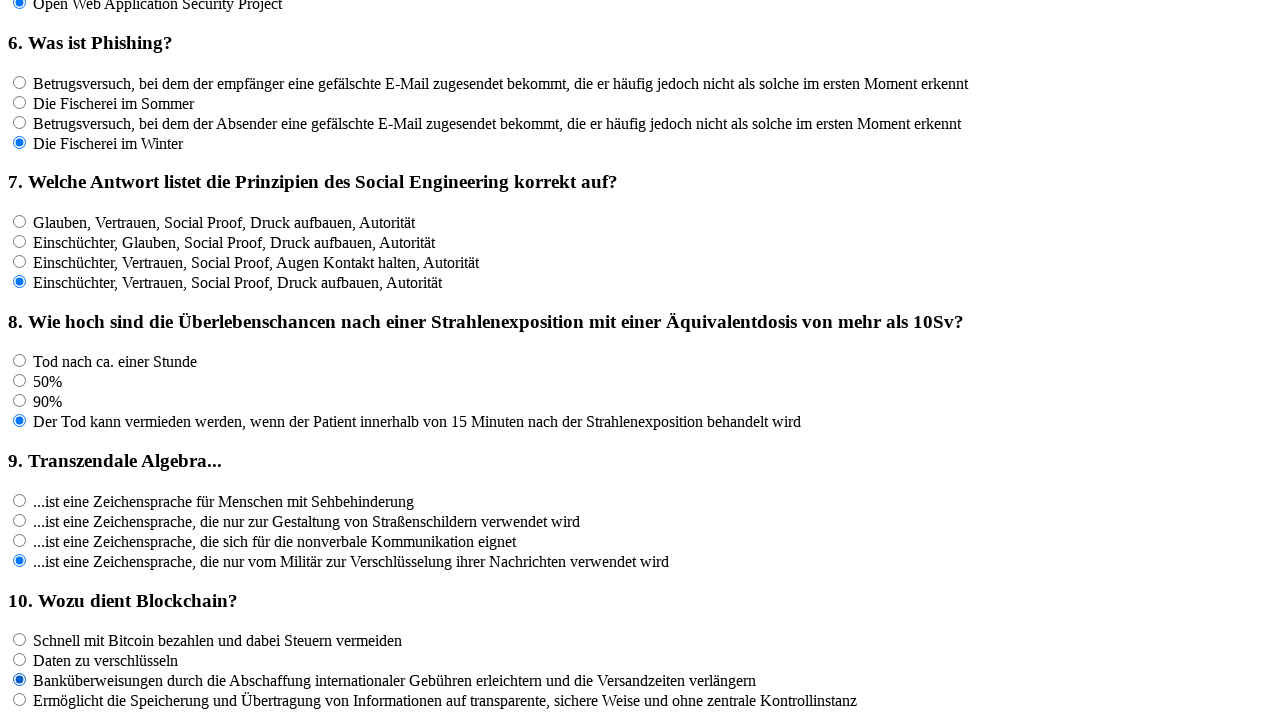

Clicked an answer option for question 10 at (20, 700) on input[name='rf10'] >> nth=3
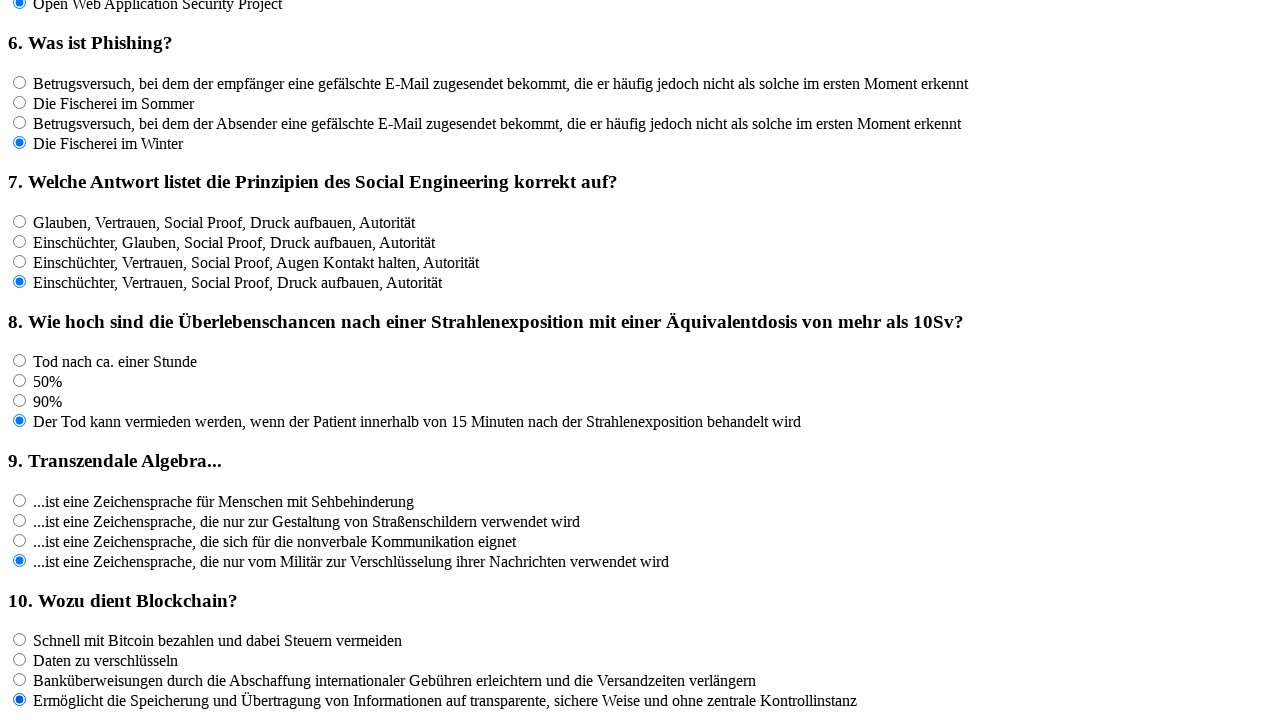

Waited 100ms before proceeding to next answer
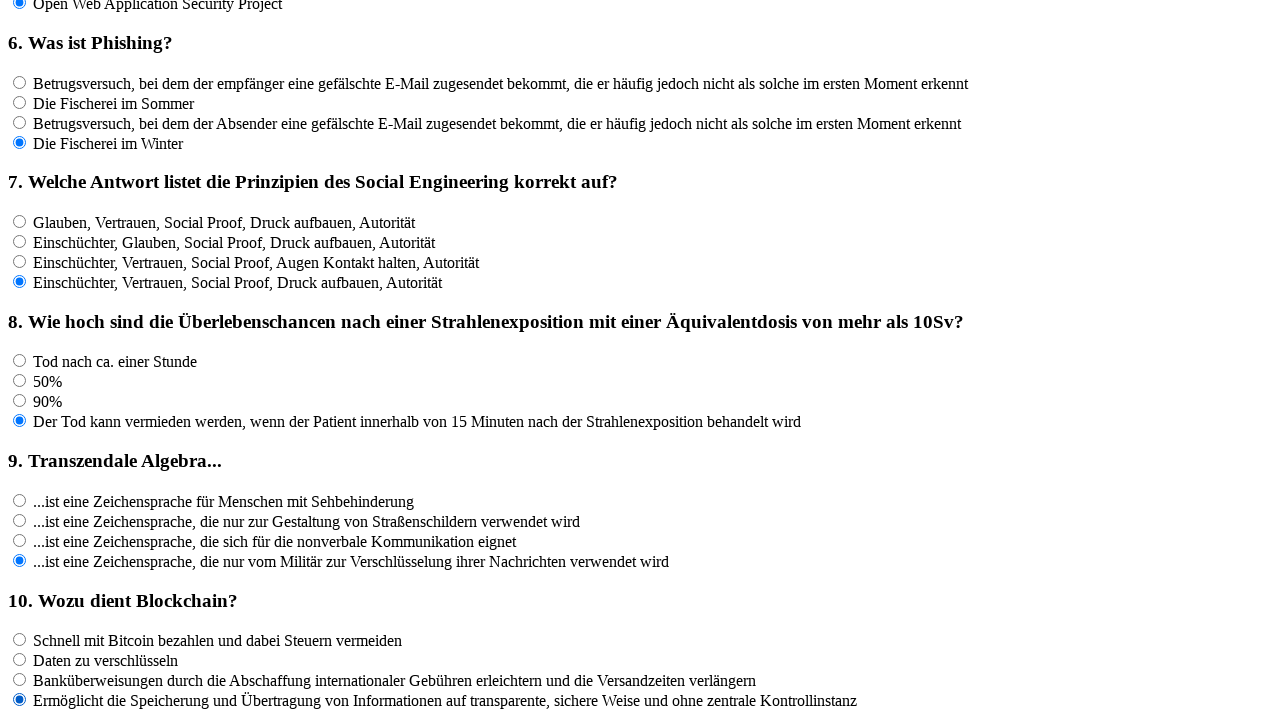

Retrieved all answer options for question 11
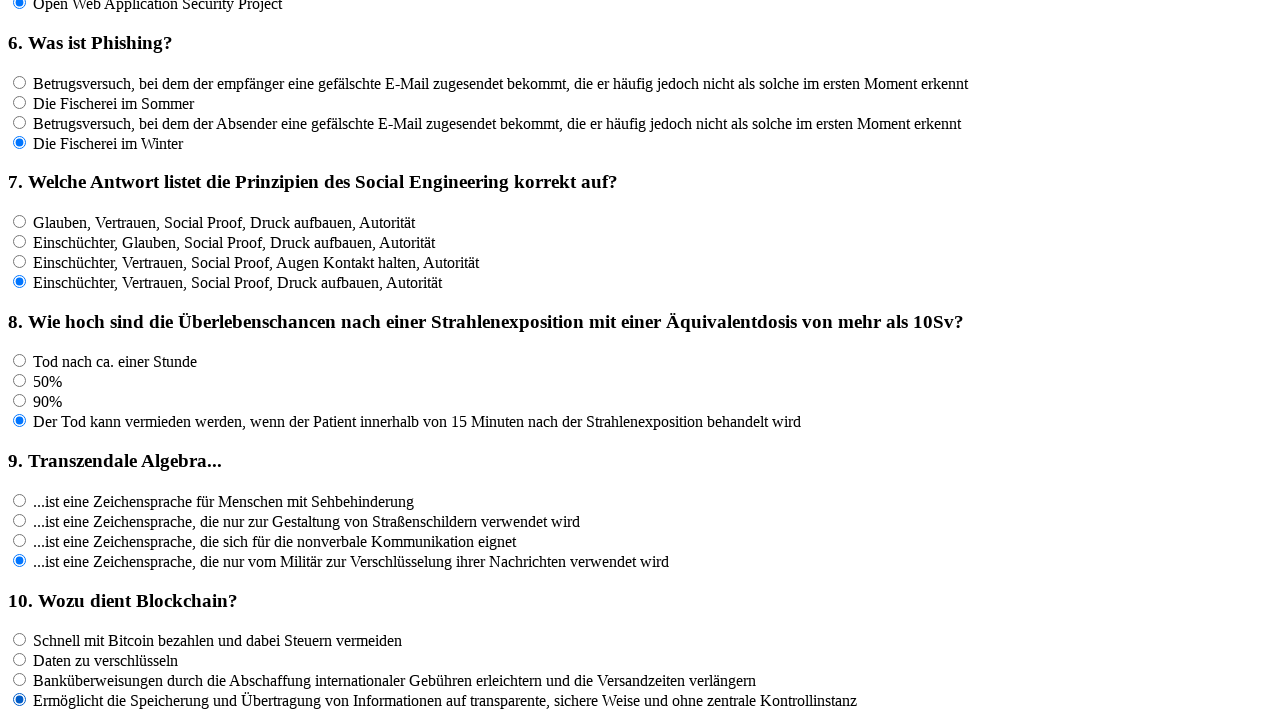

Clicked an answer option for question 11 at (20, 463) on input[name='rf11'] >> nth=0
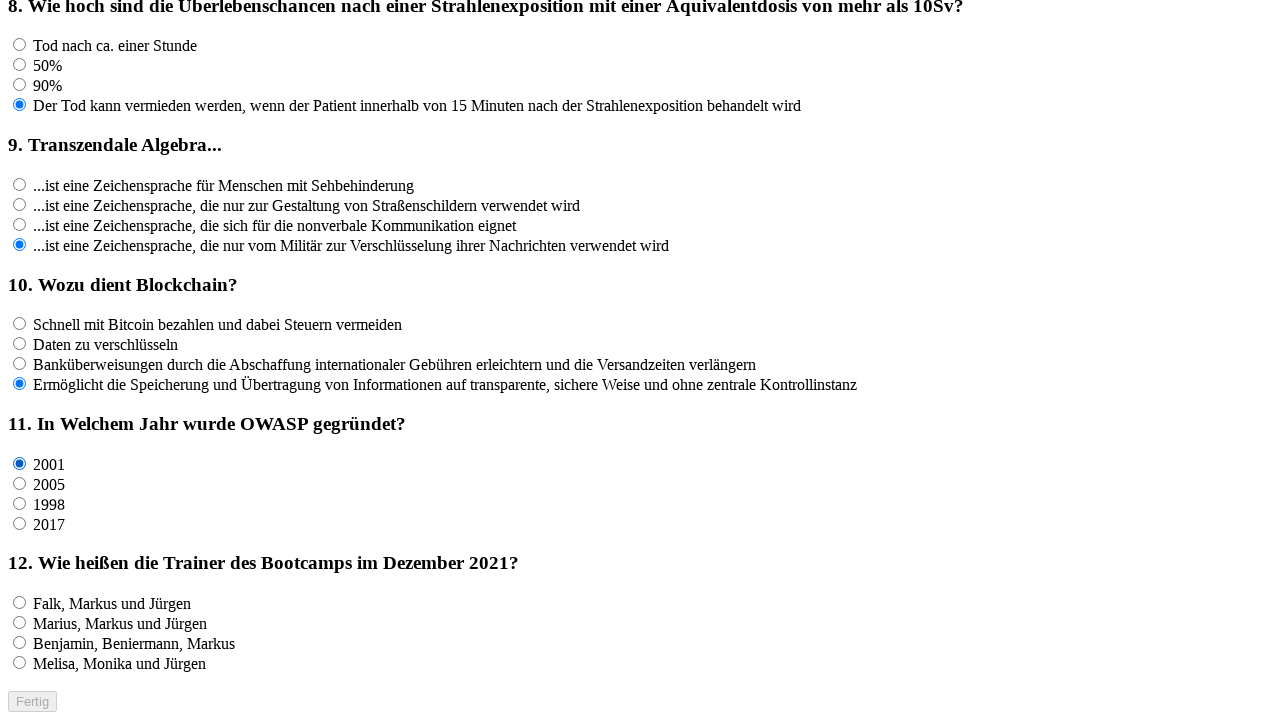

Waited 100ms before proceeding to next answer
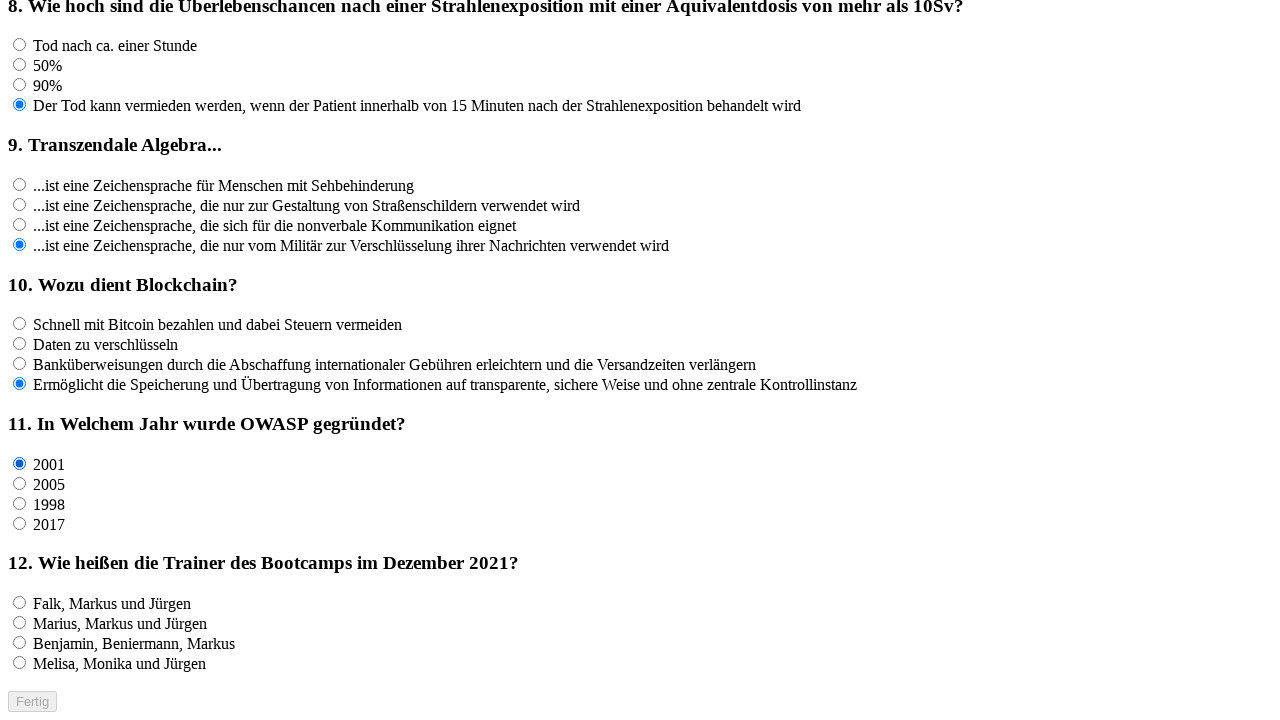

Clicked an answer option for question 11 at (20, 483) on input[name='rf11'] >> nth=1
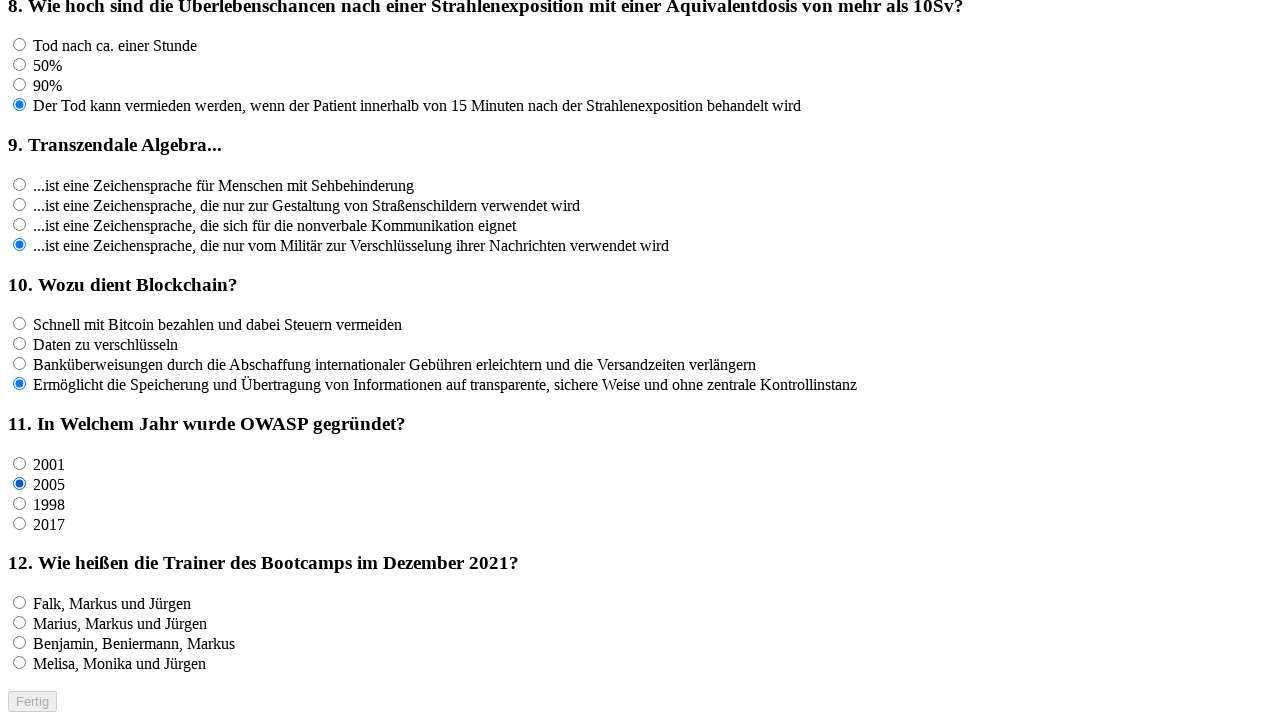

Waited 100ms before proceeding to next answer
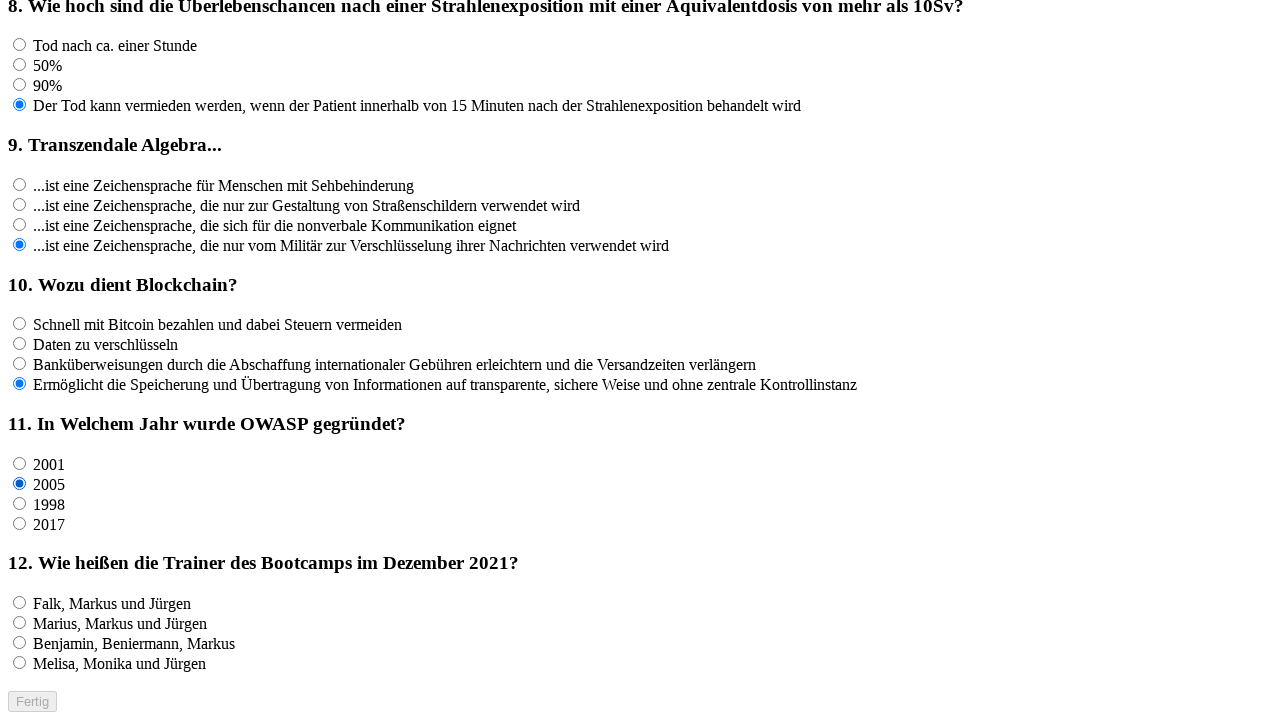

Clicked an answer option for question 11 at (20, 503) on input[name='rf11'] >> nth=2
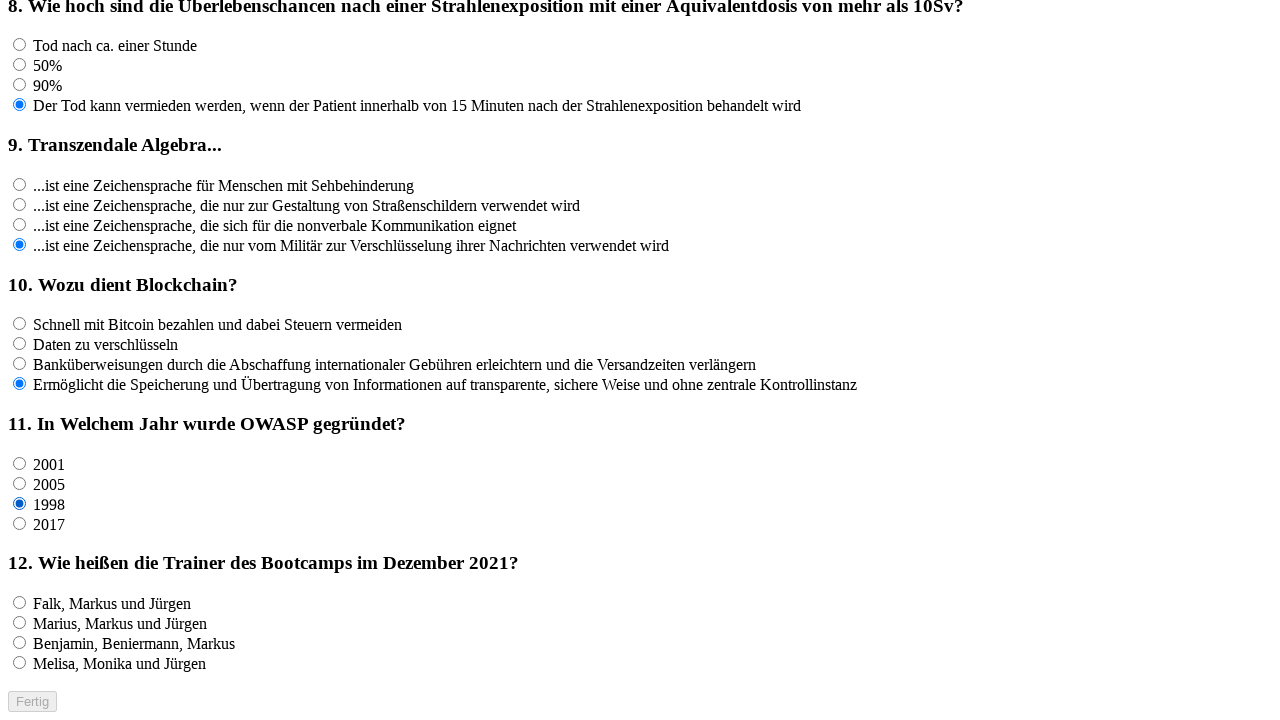

Waited 100ms before proceeding to next answer
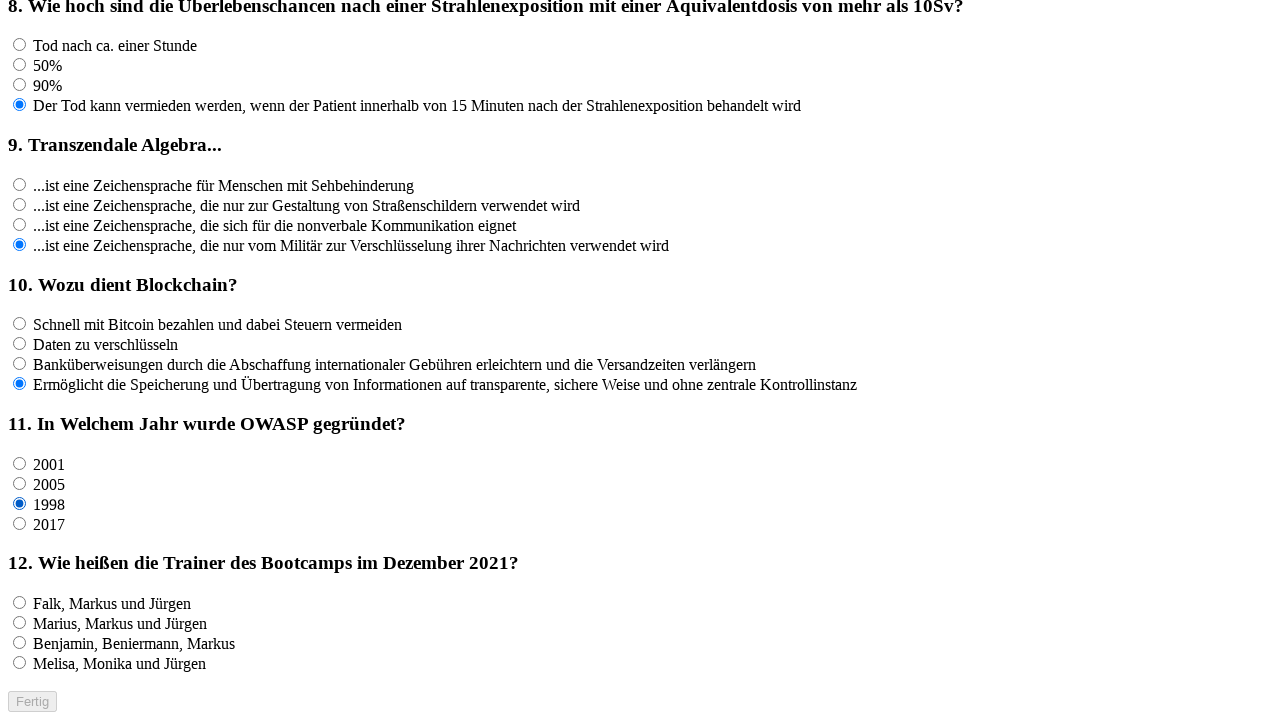

Clicked an answer option for question 11 at (20, 523) on input[name='rf11'] >> nth=3
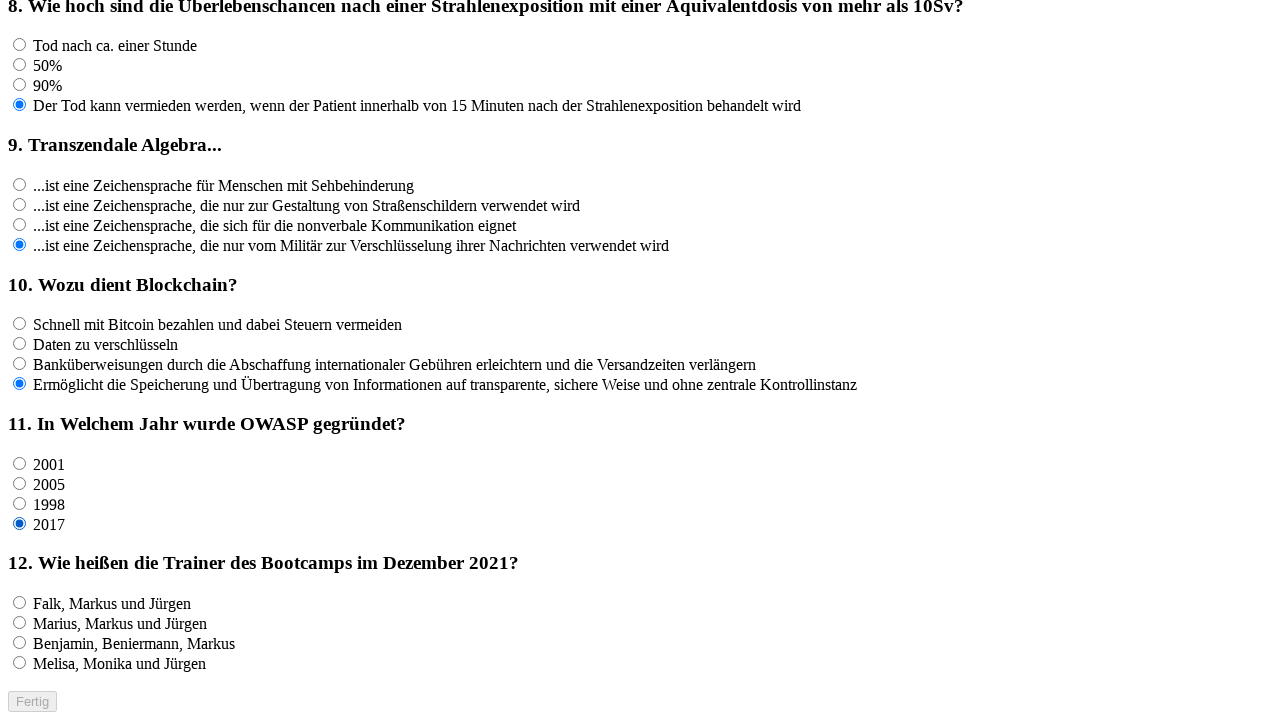

Waited 100ms before proceeding to next answer
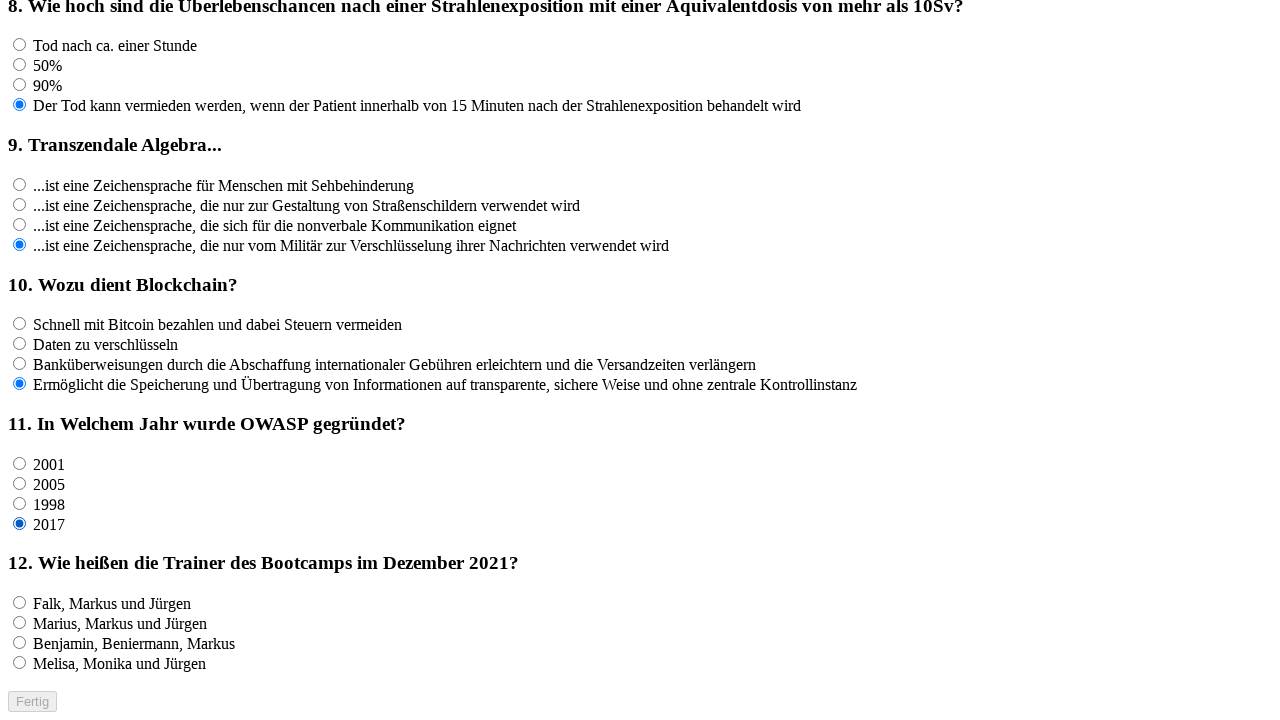

Retrieved all answer options for question 12
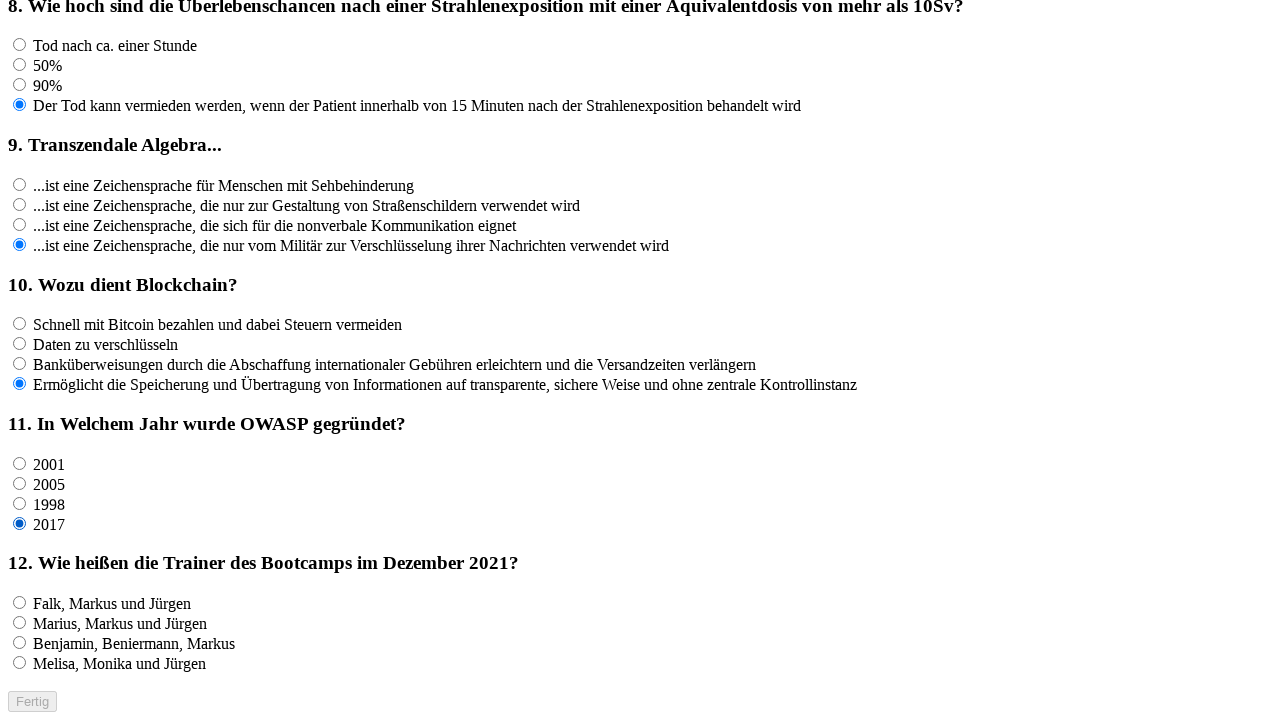

Clicked an answer option for question 12 at (20, 603) on input[name='rf12'] >> nth=0
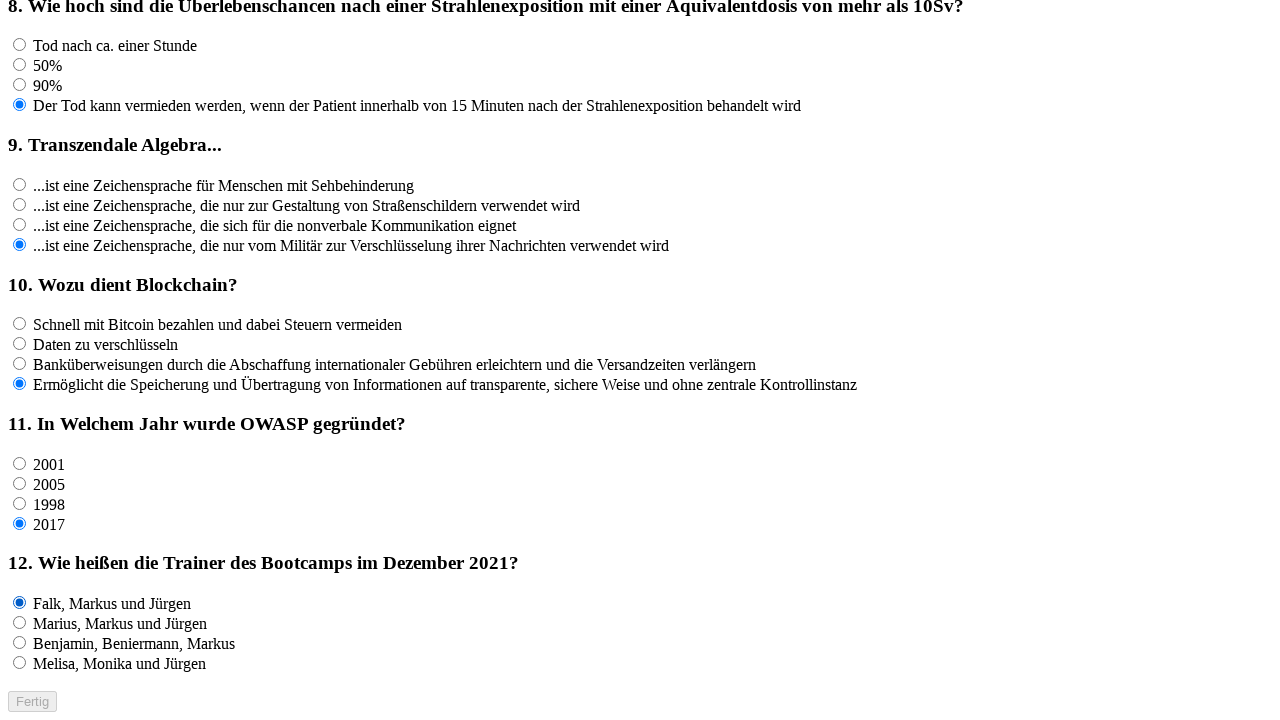

Waited 100ms before proceeding to next answer
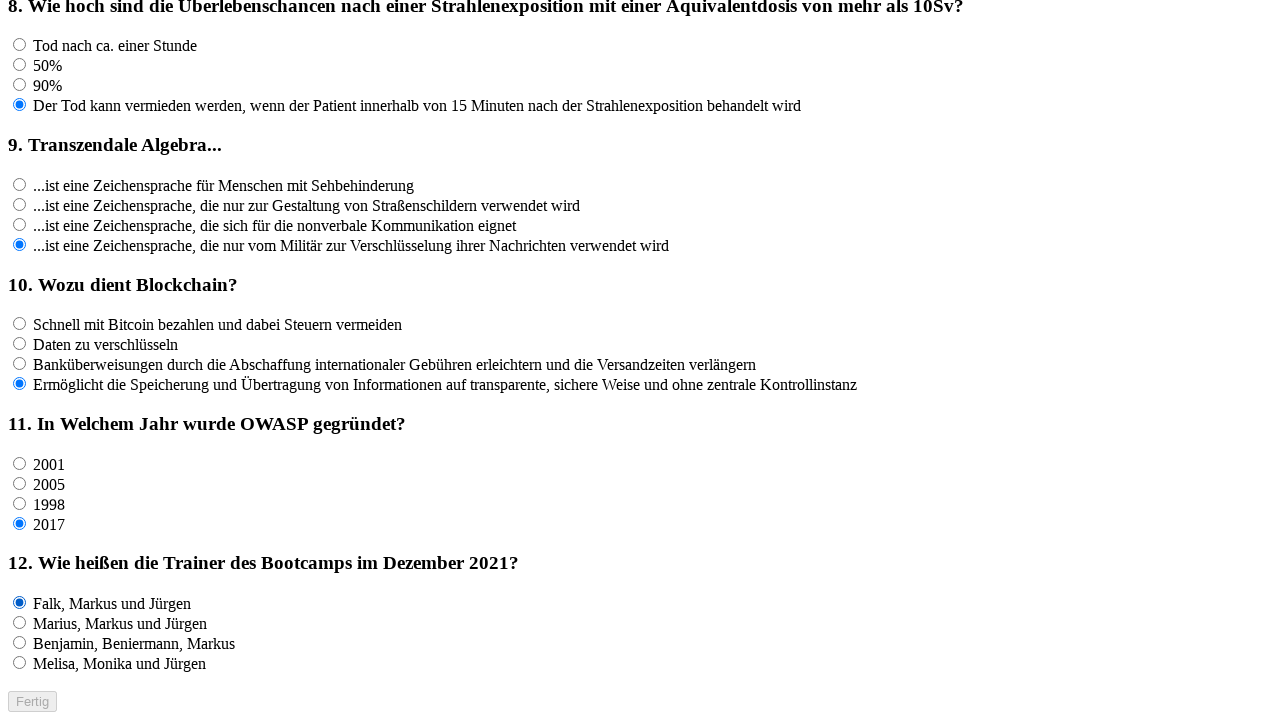

Clicked an answer option for question 12 at (20, 623) on input[name='rf12'] >> nth=1
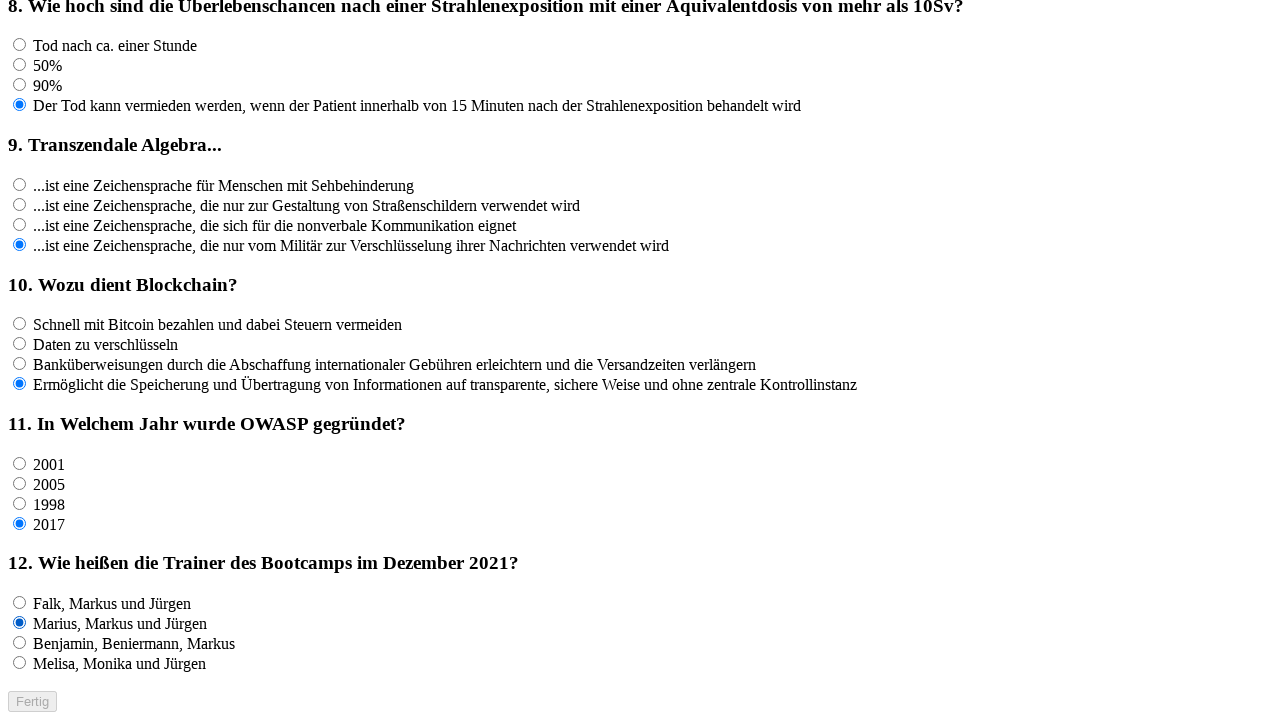

Waited 100ms before proceeding to next answer
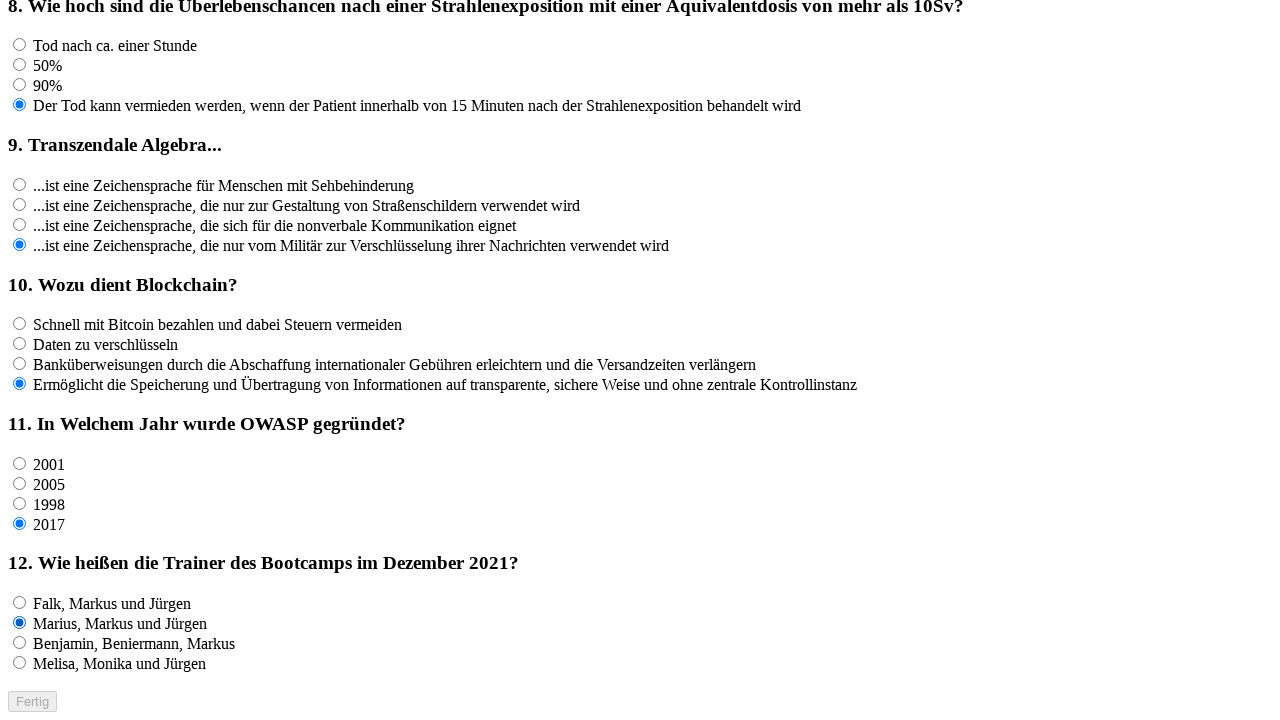

Clicked an answer option for question 12 at (20, 643) on input[name='rf12'] >> nth=2
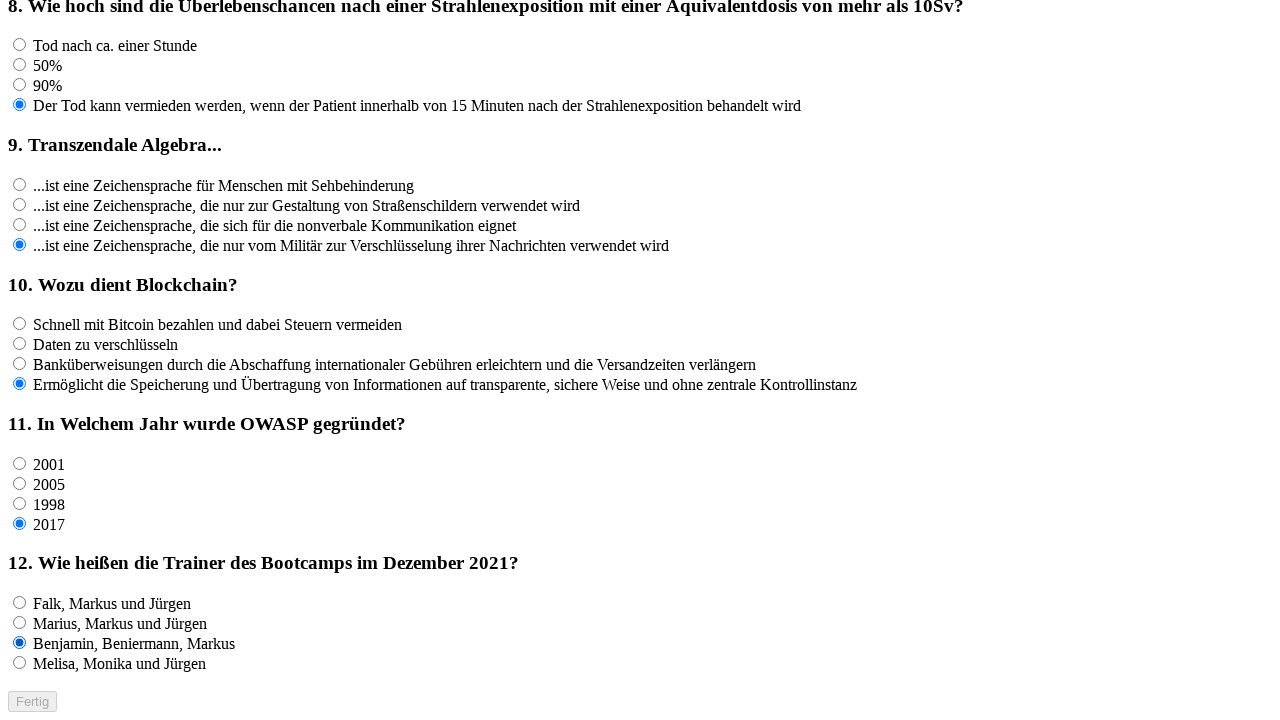

Waited 100ms before proceeding to next answer
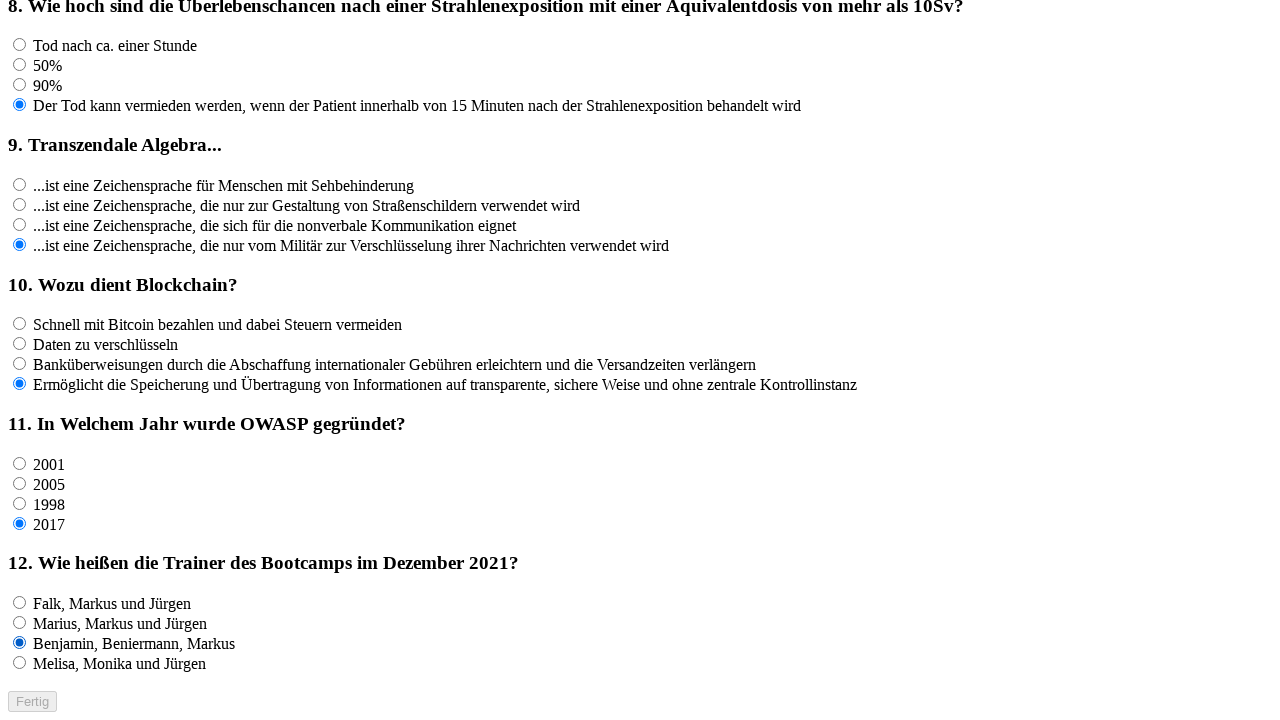

Clicked an answer option for question 12 at (20, 663) on input[name='rf12'] >> nth=3
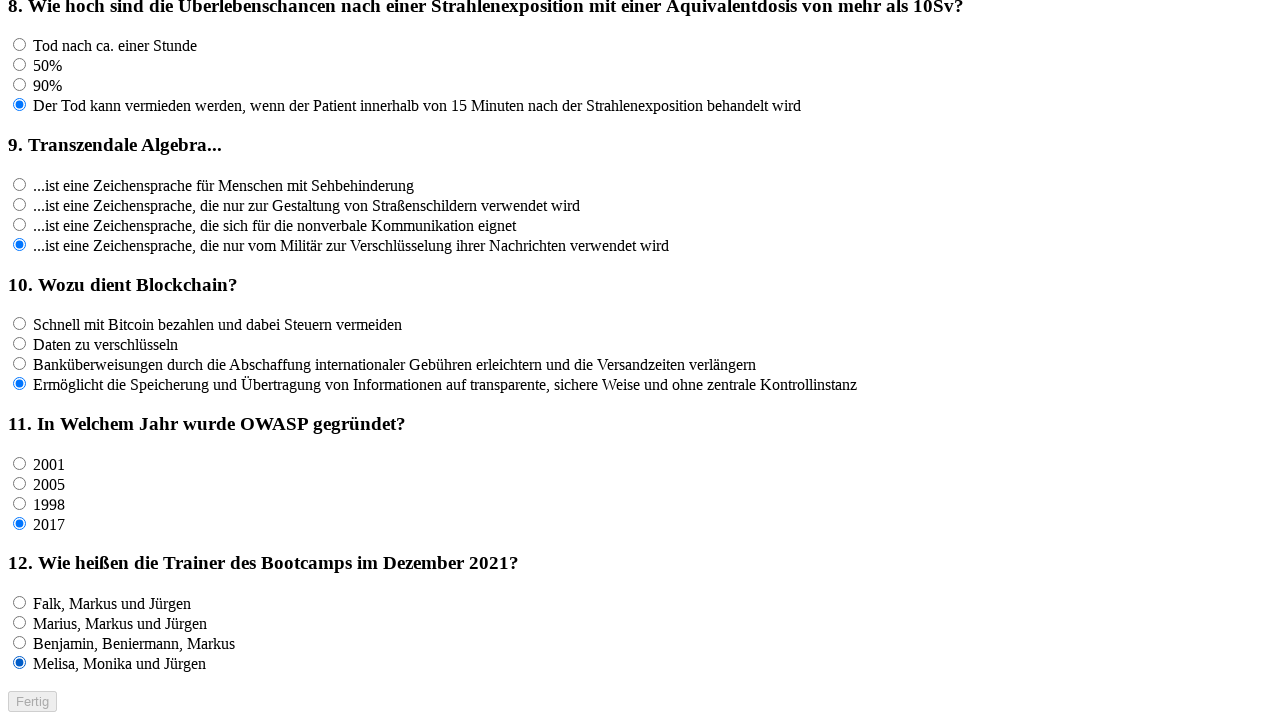

Waited 100ms before proceeding to next answer
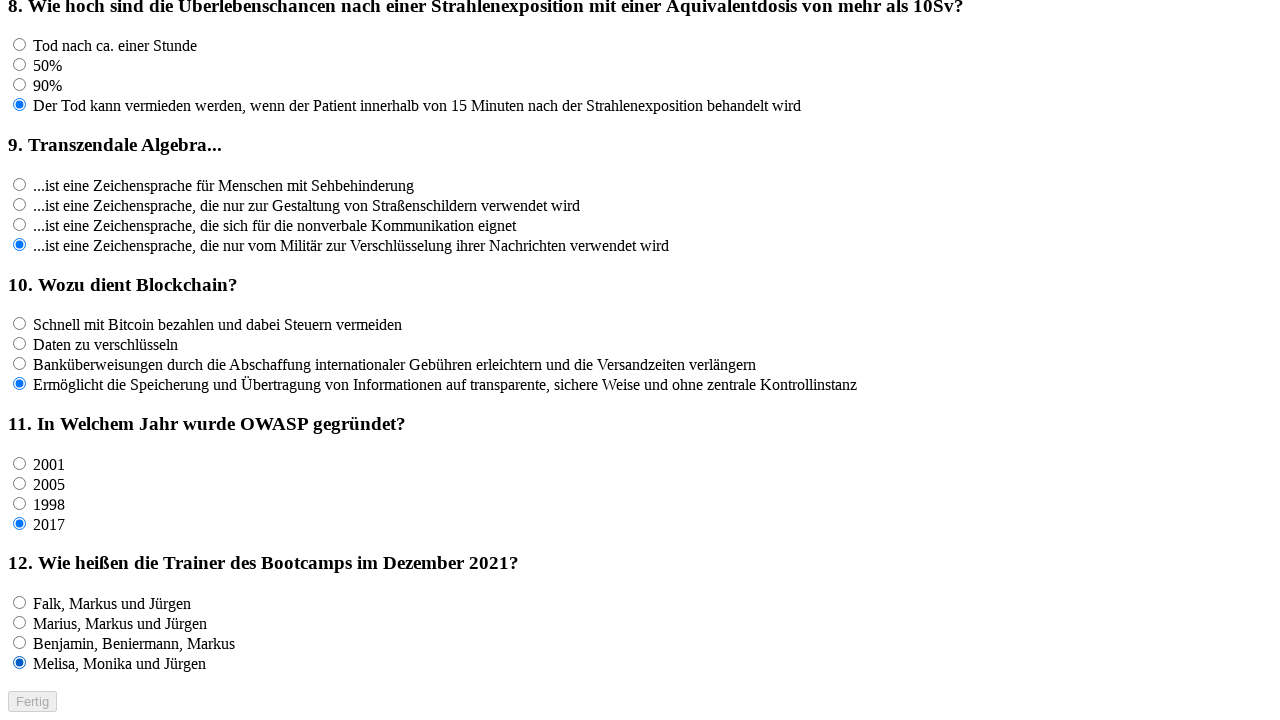

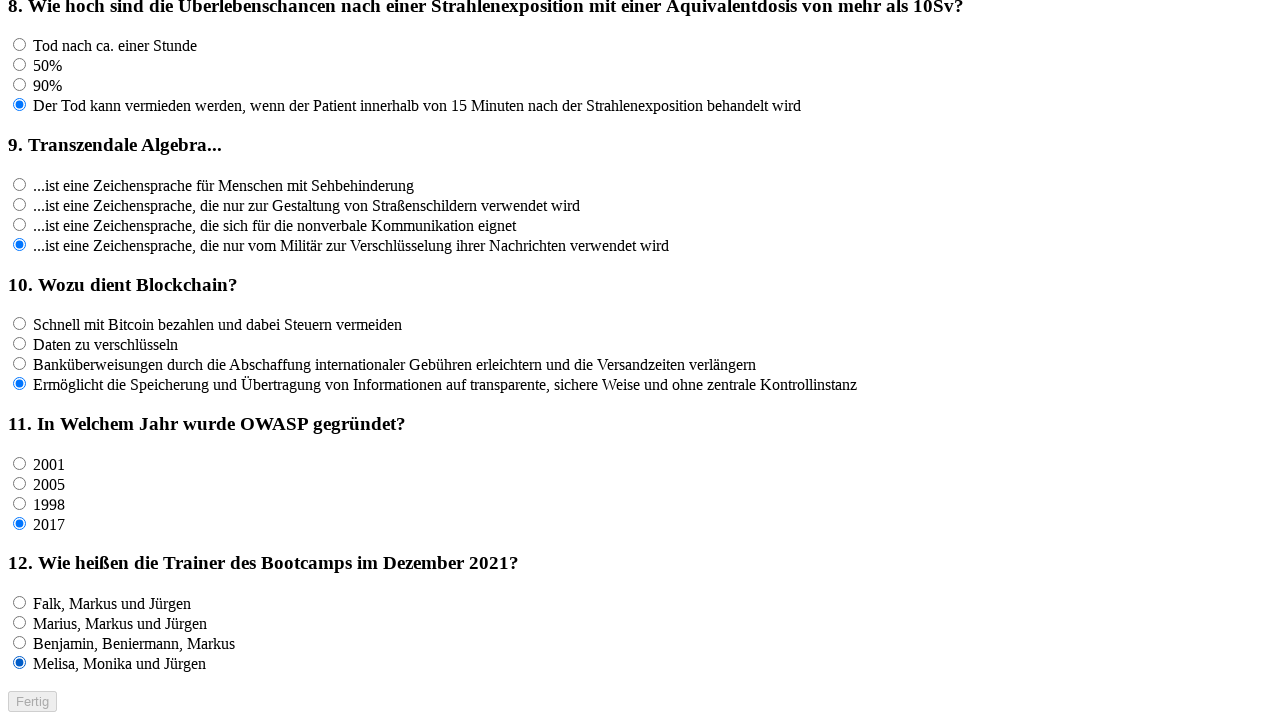